Tests counting all countries in the autocomplete by iterating through all letters A-Z

Starting URL: https://practice.expandtesting.com/autocomplete

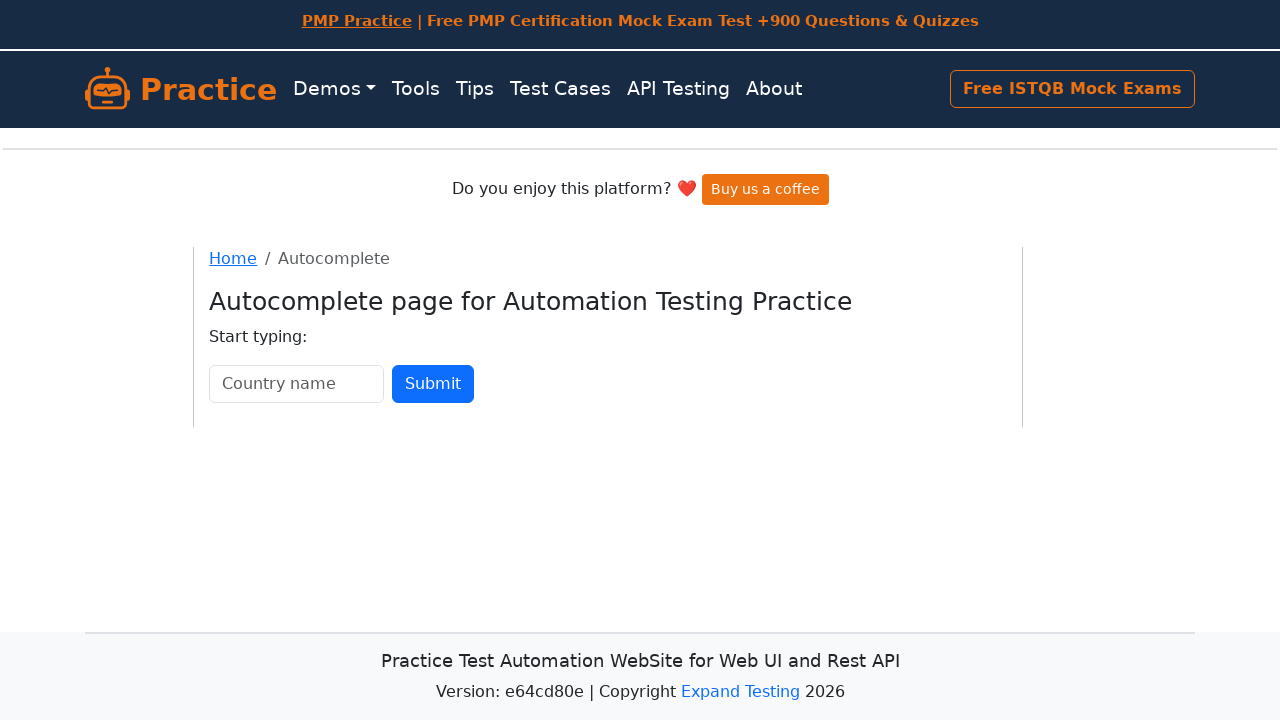

Cleared country input field on #country
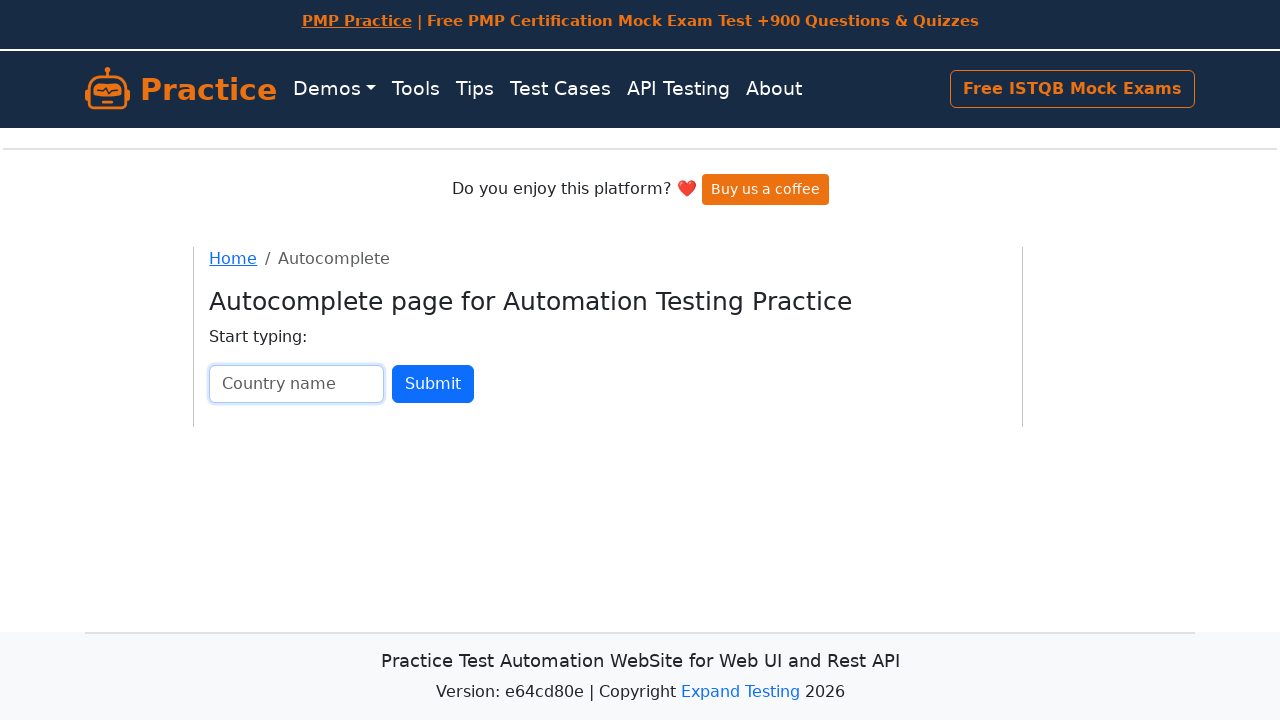

Typed letter 'A' in country input field on #country
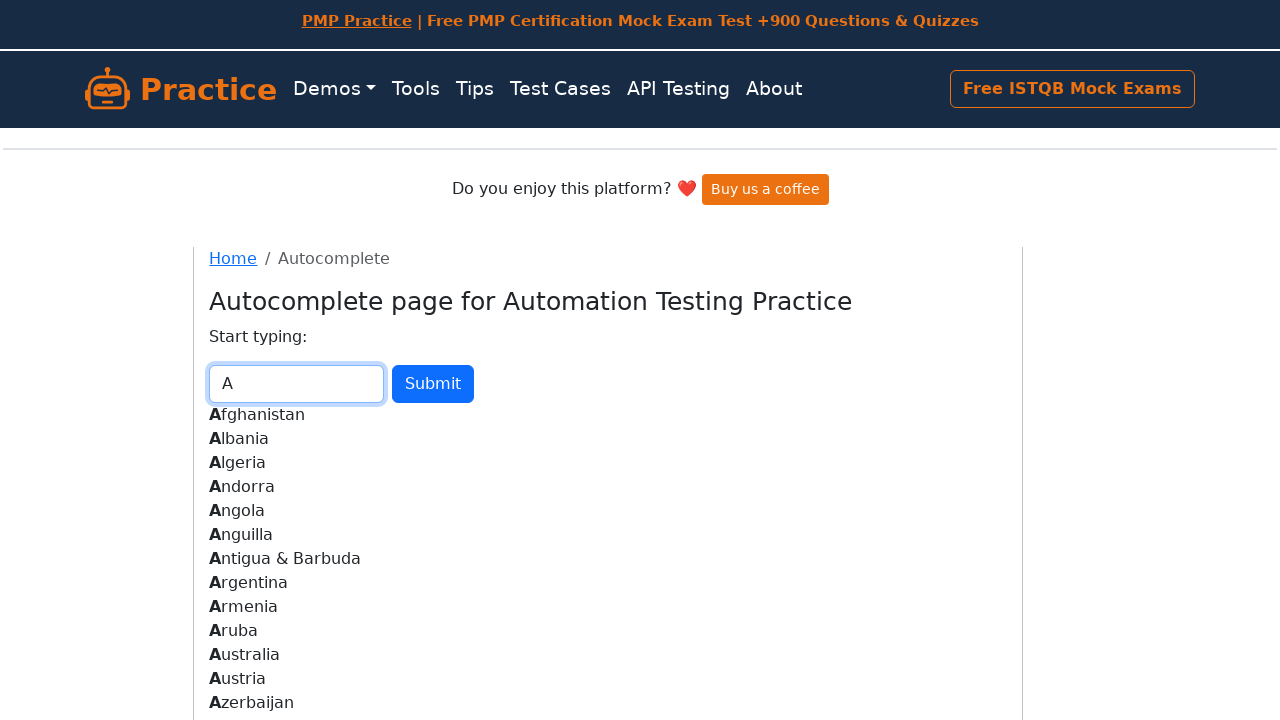

Waited 500ms for autocomplete suggestions to load for letter 'A'
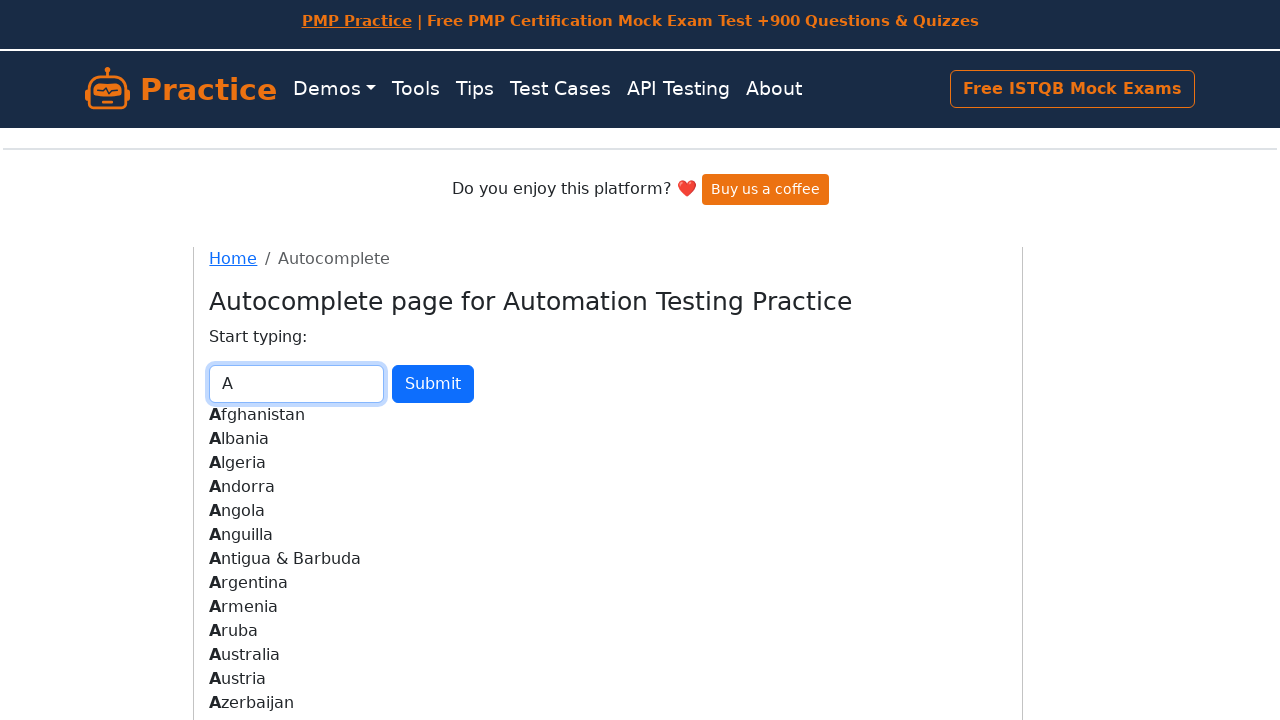

Counted 13 suggestions for letter 'A'
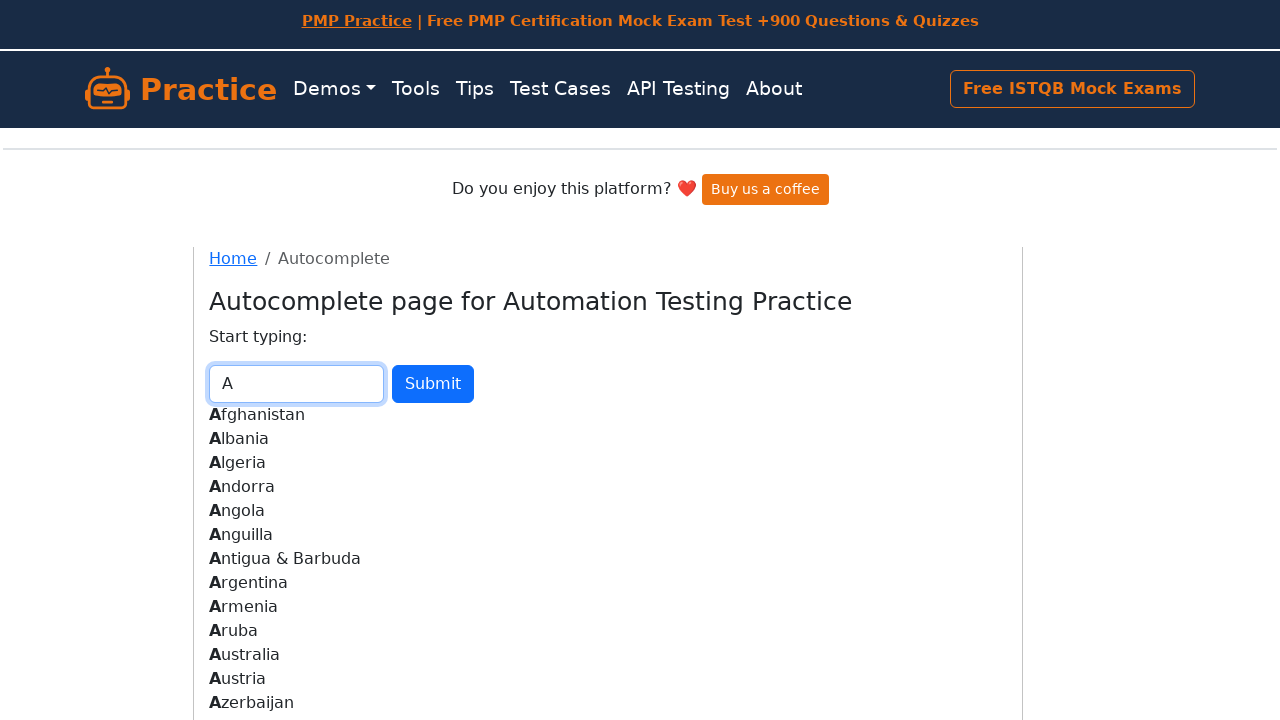

Cleared country input field on #country
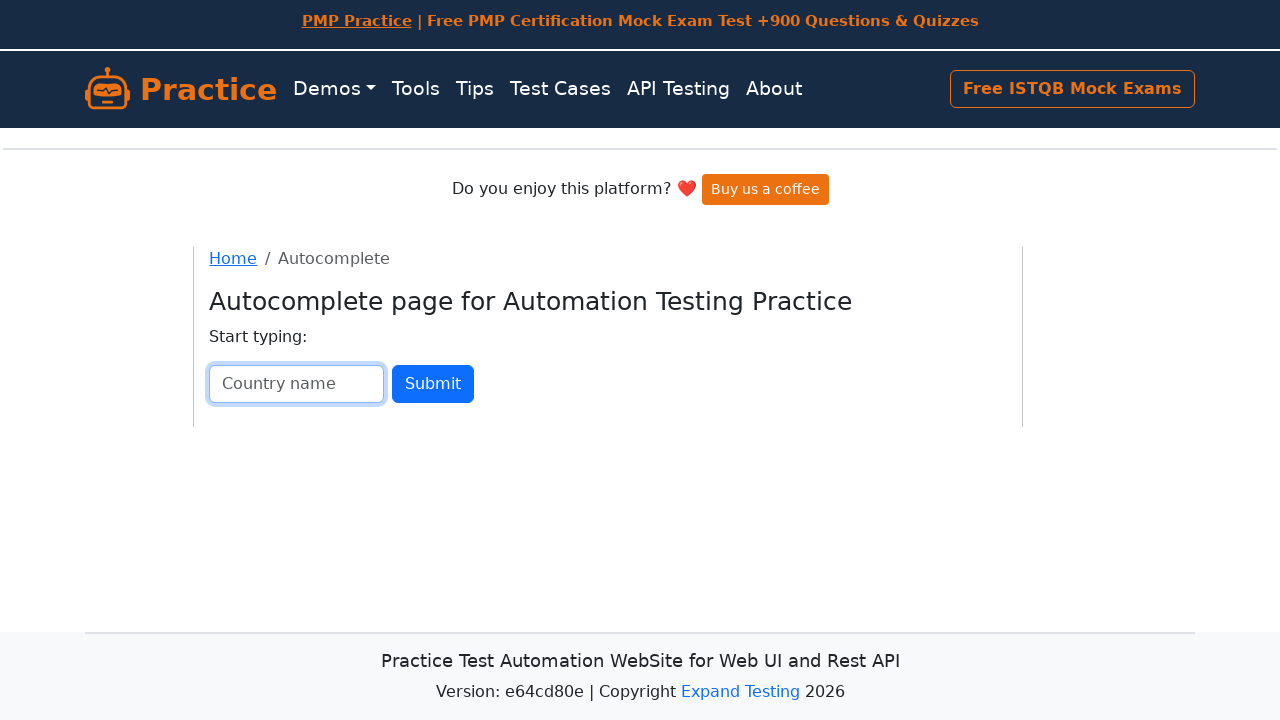

Typed letter 'B' in country input field on #country
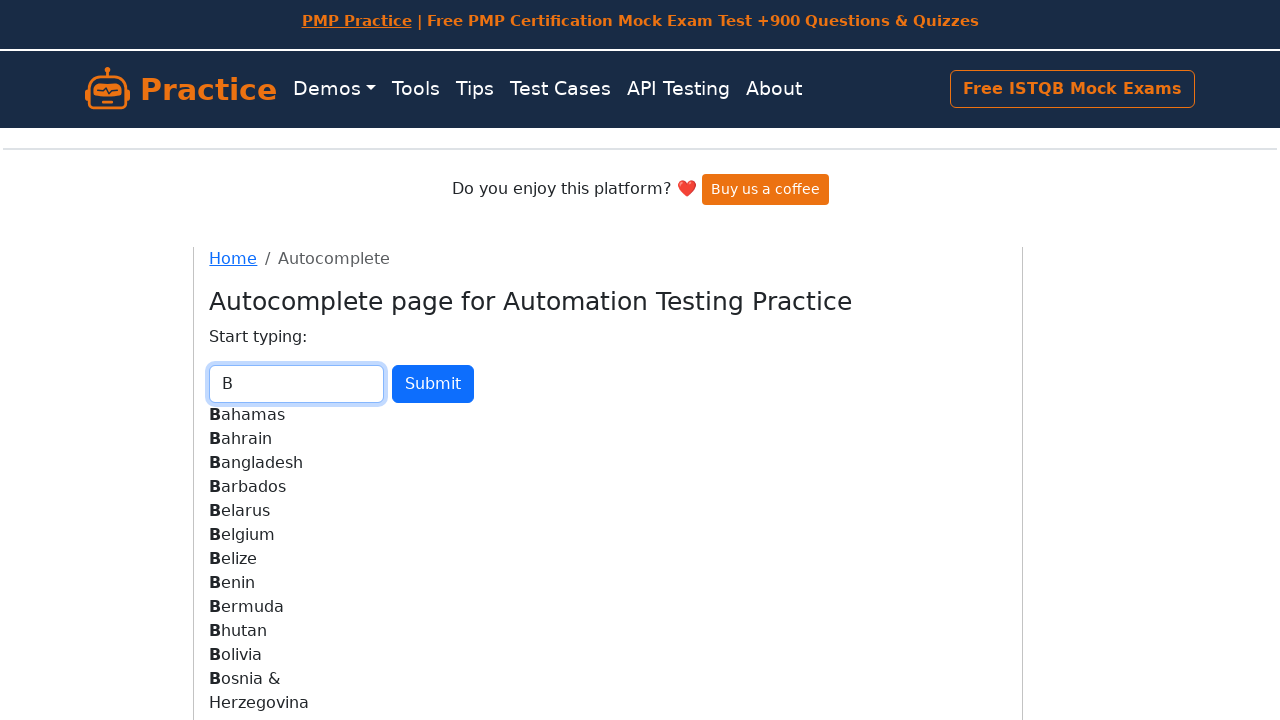

Waited 500ms for autocomplete suggestions to load for letter 'B'
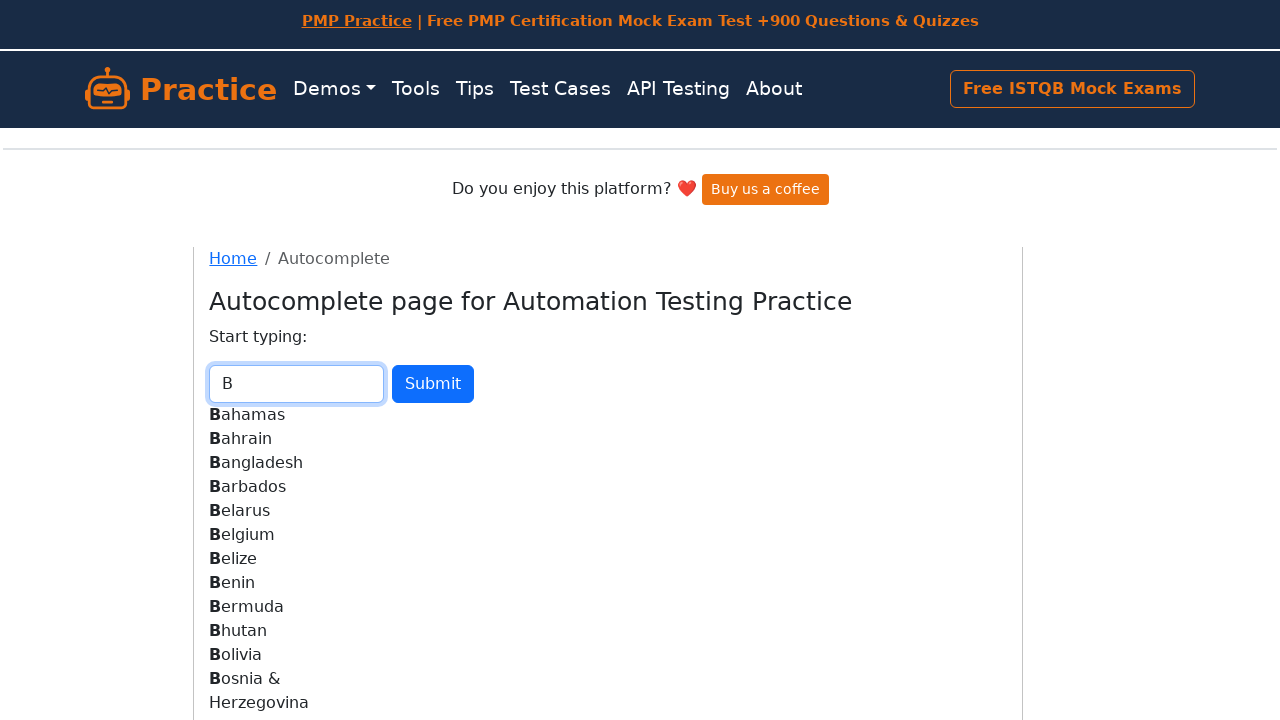

Counted 19 suggestions for letter 'B'
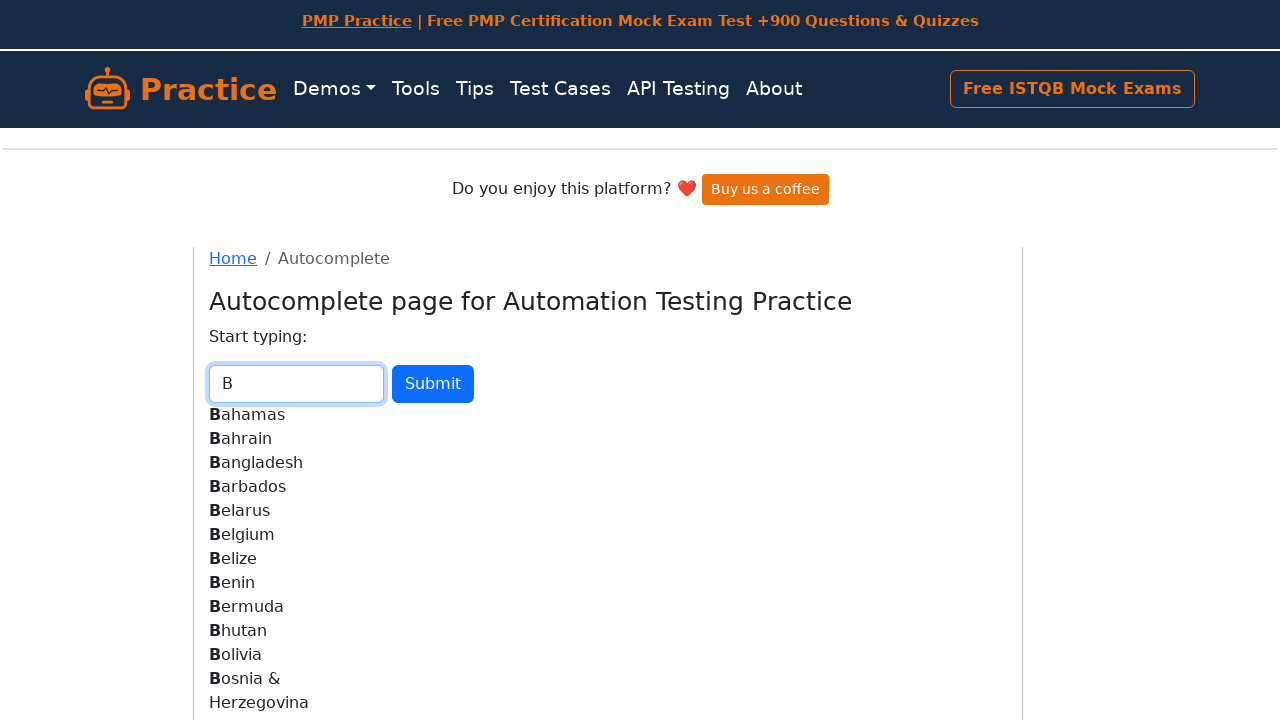

Cleared country input field on #country
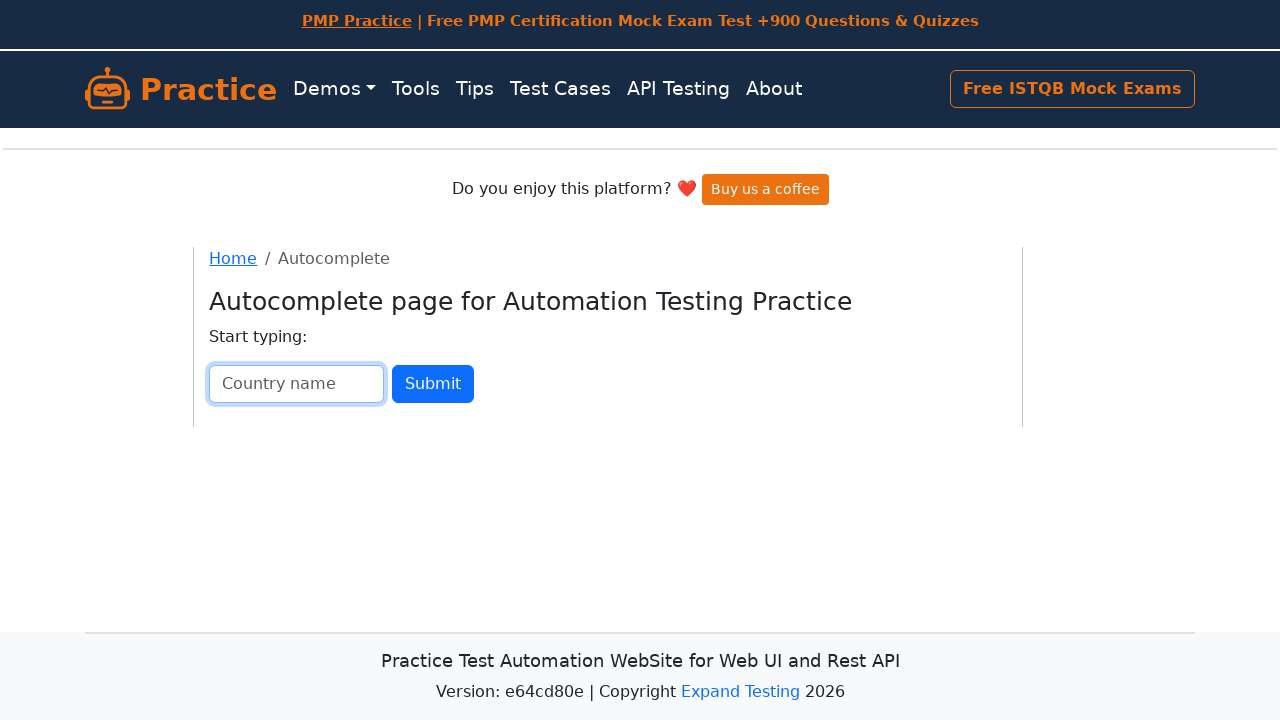

Typed letter 'C' in country input field on #country
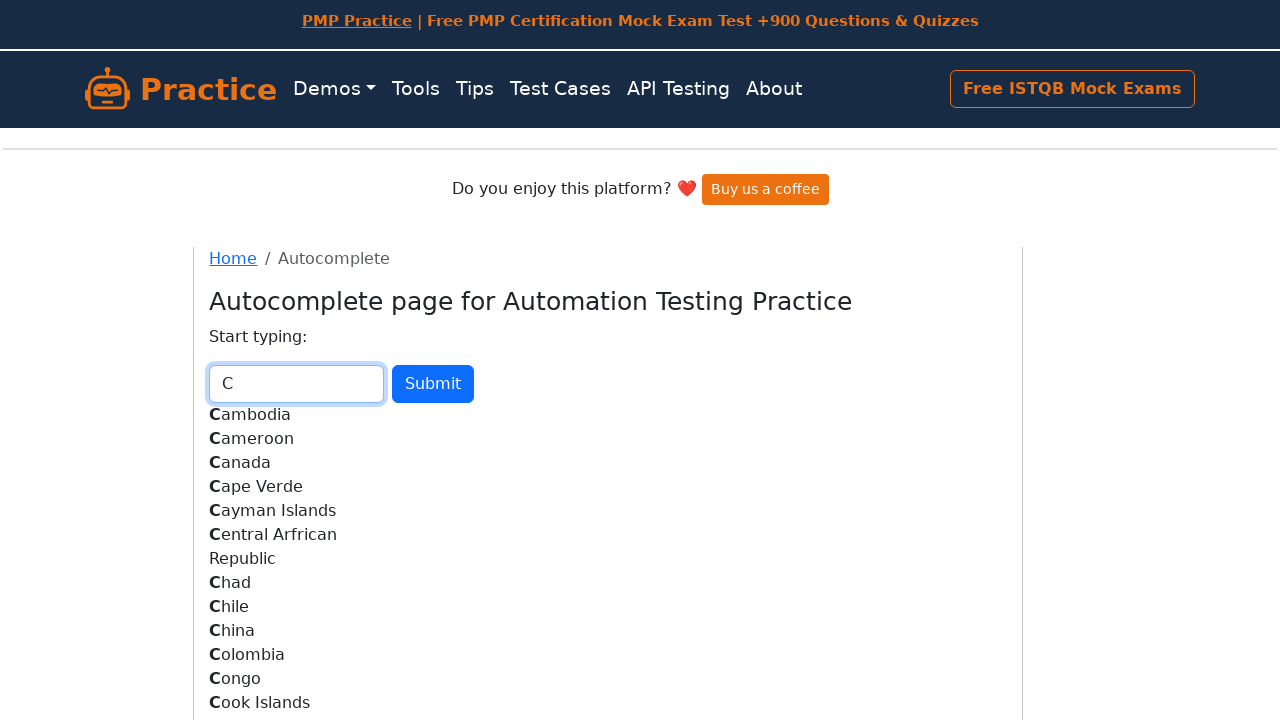

Waited 500ms for autocomplete suggestions to load for letter 'C'
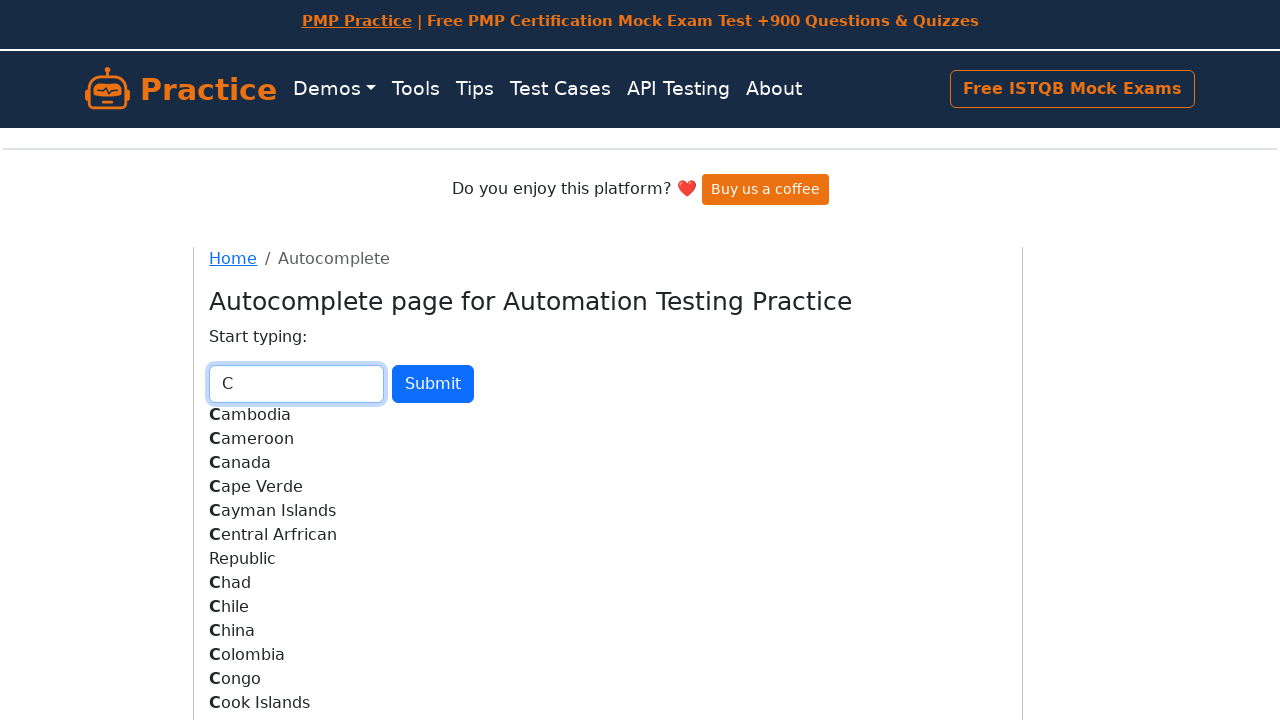

Counted 19 suggestions for letter 'C'
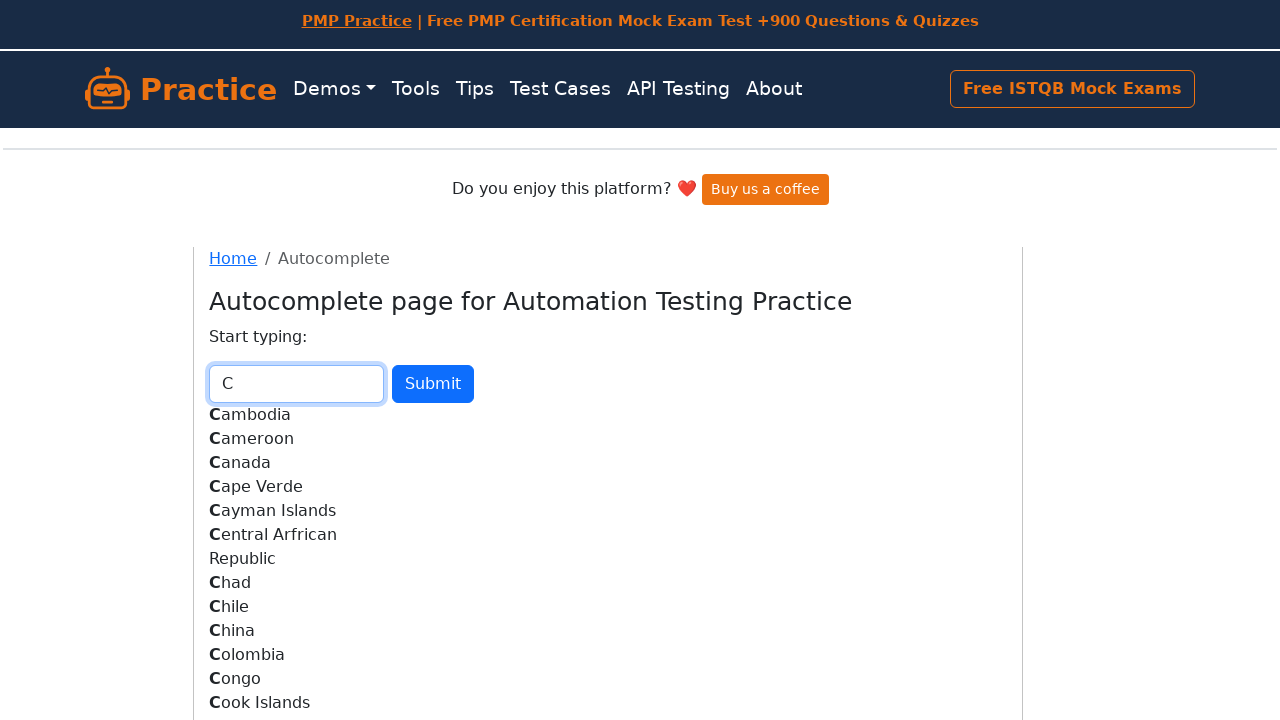

Cleared country input field on #country
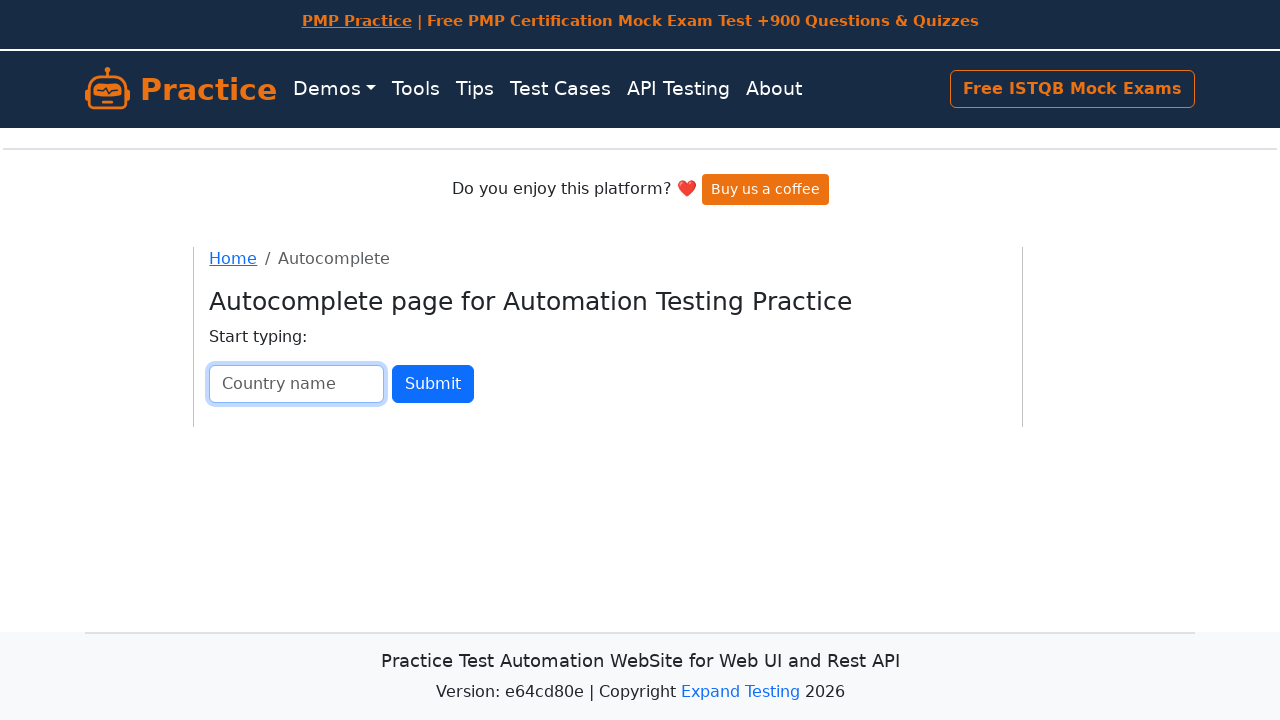

Typed letter 'D' in country input field on #country
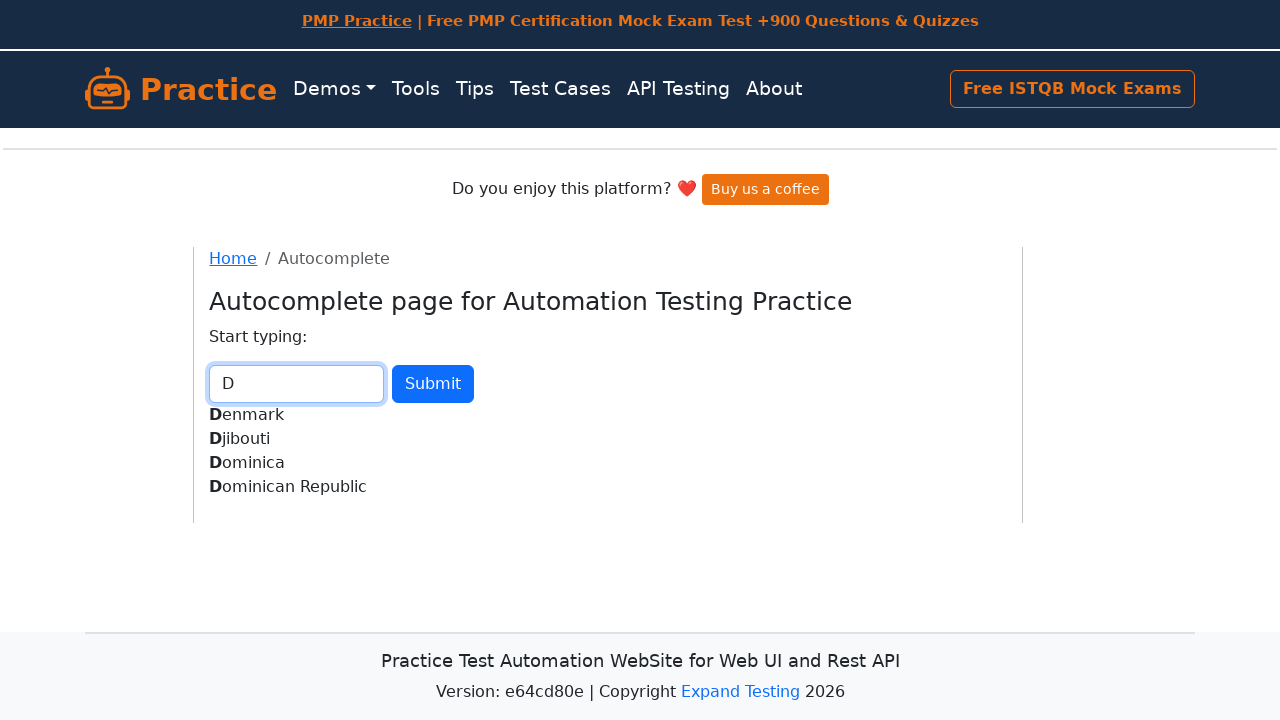

Waited 500ms for autocomplete suggestions to load for letter 'D'
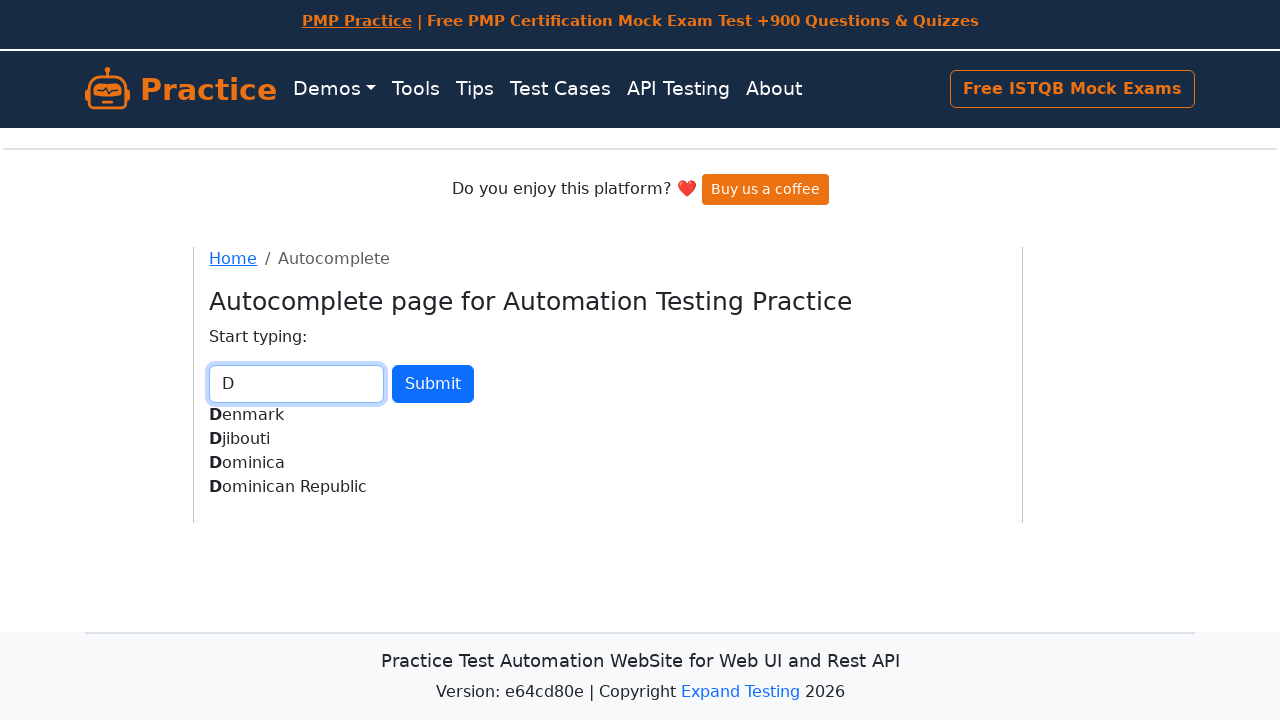

Counted 4 suggestions for letter 'D'
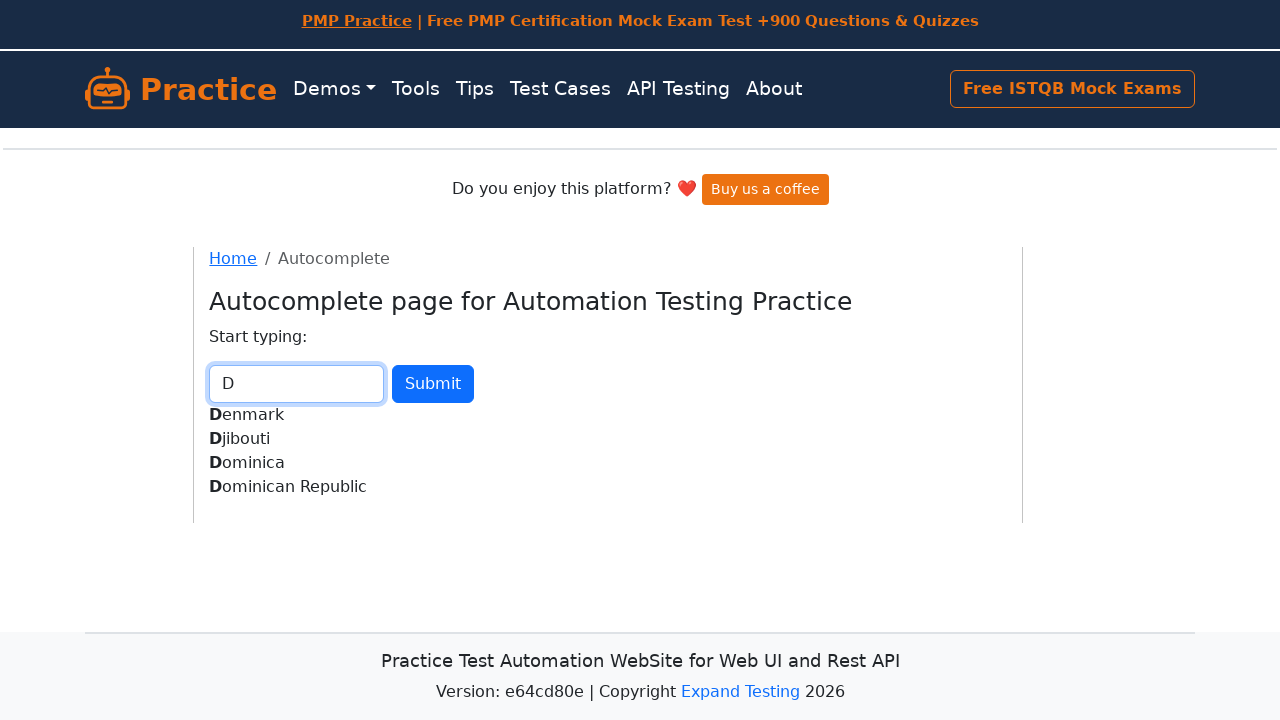

Cleared country input field on #country
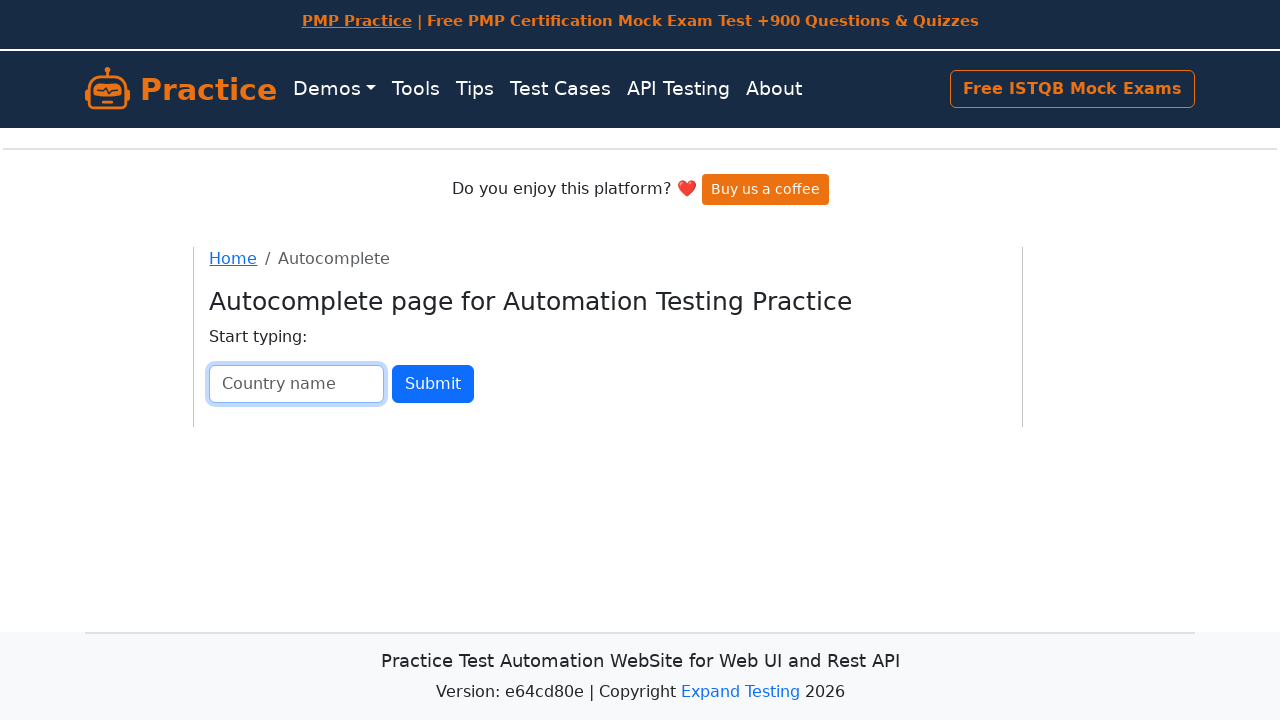

Typed letter 'E' in country input field on #country
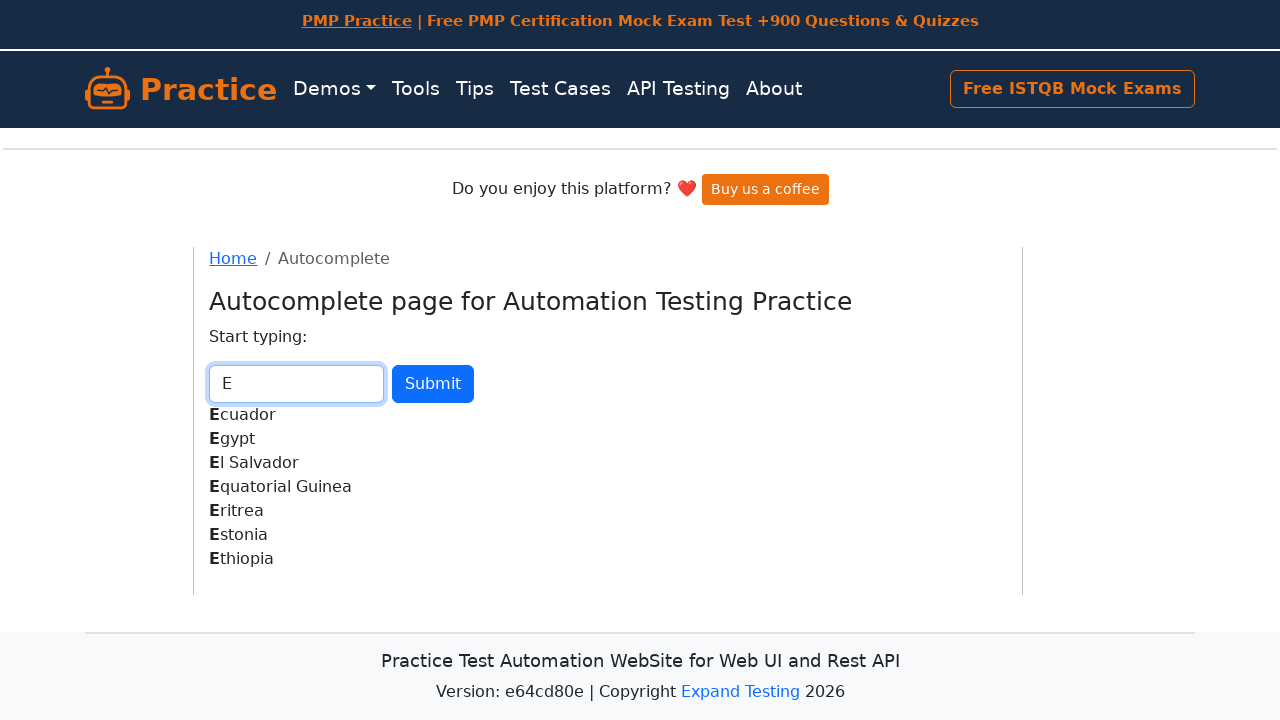

Waited 500ms for autocomplete suggestions to load for letter 'E'
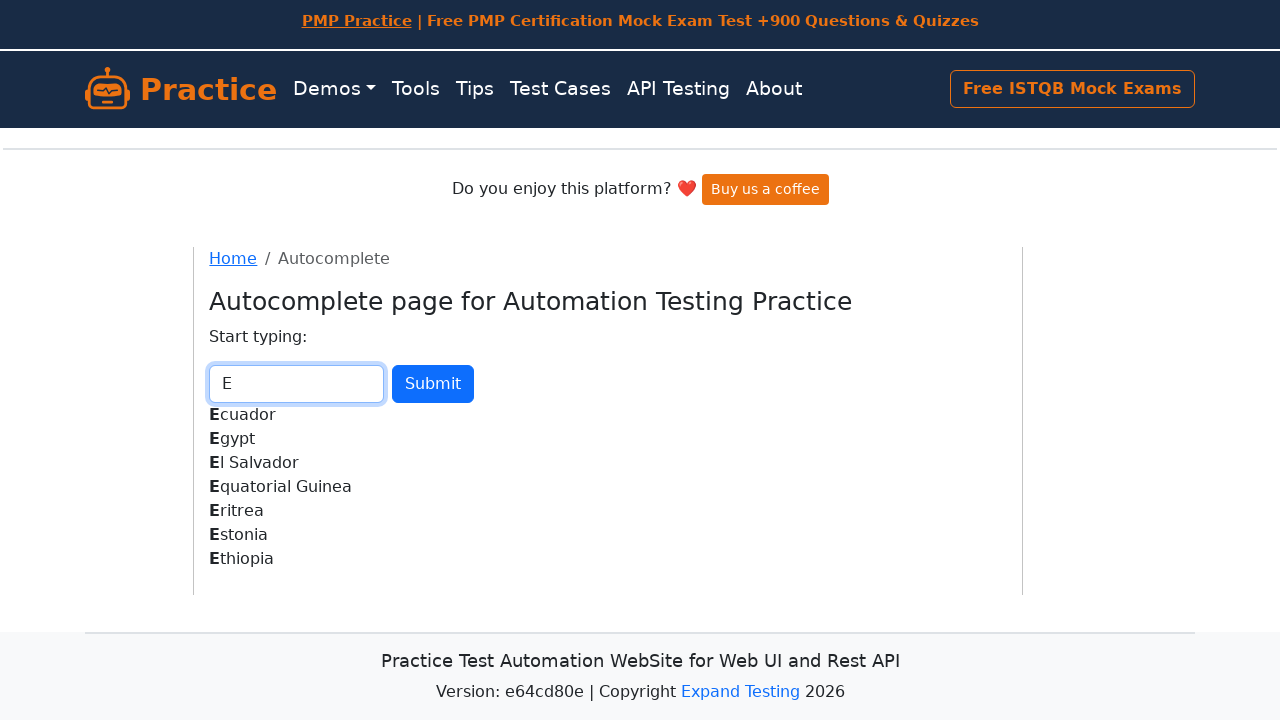

Counted 7 suggestions for letter 'E'
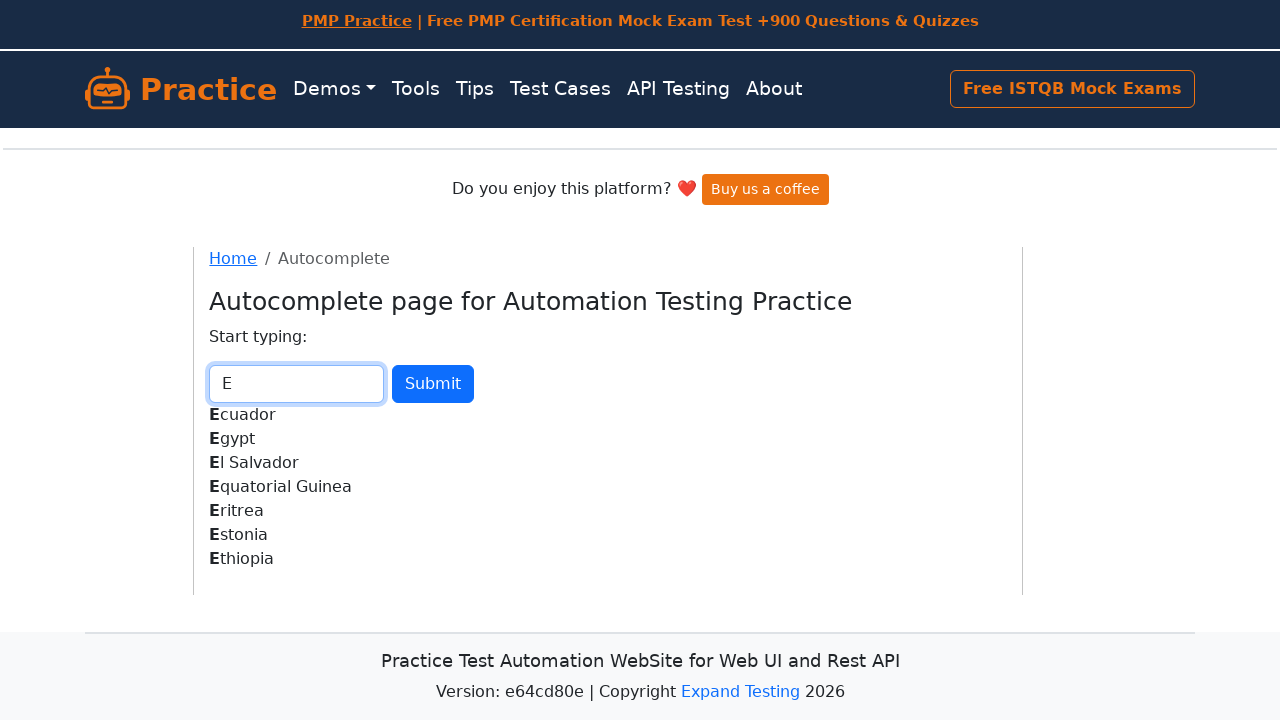

Cleared country input field on #country
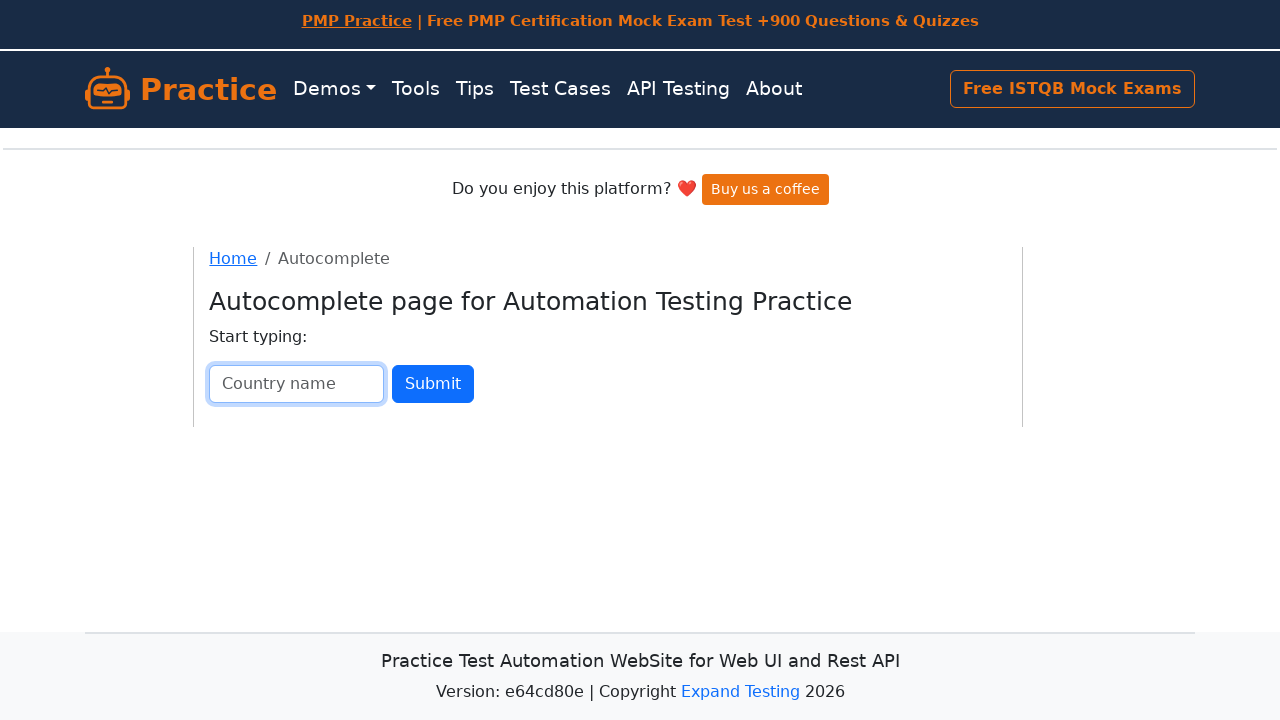

Typed letter 'F' in country input field on #country
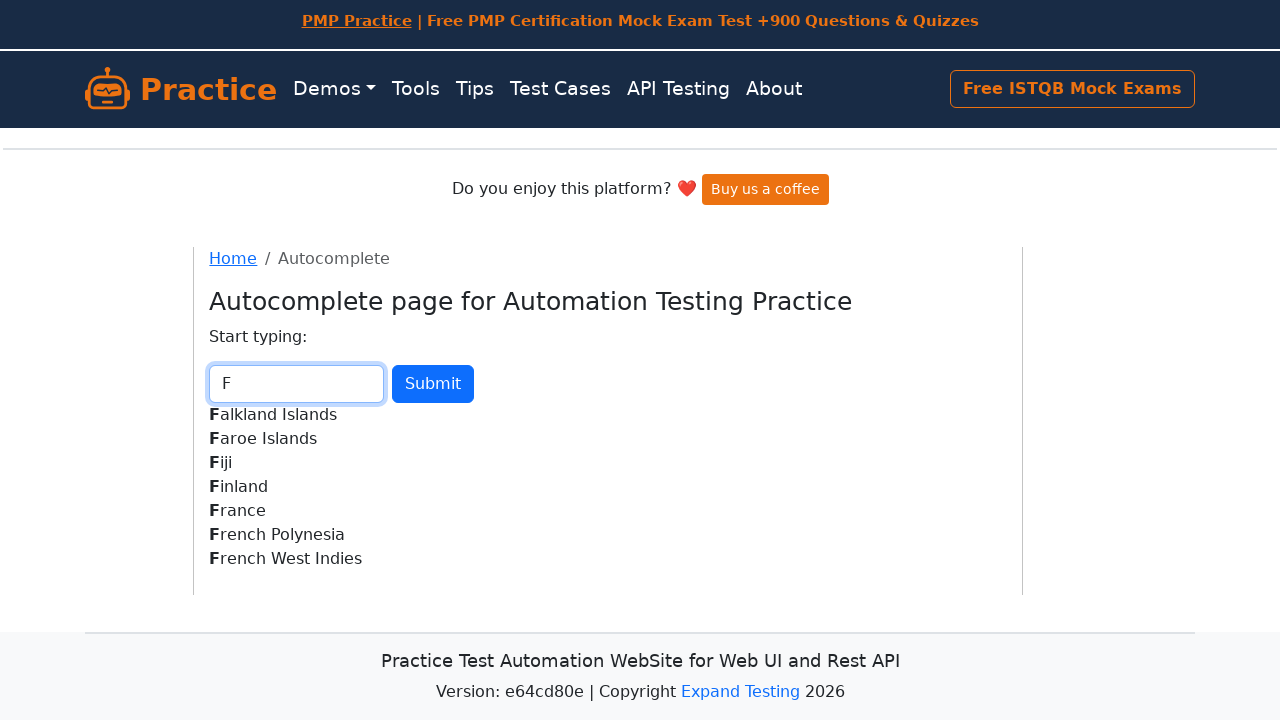

Waited 500ms for autocomplete suggestions to load for letter 'F'
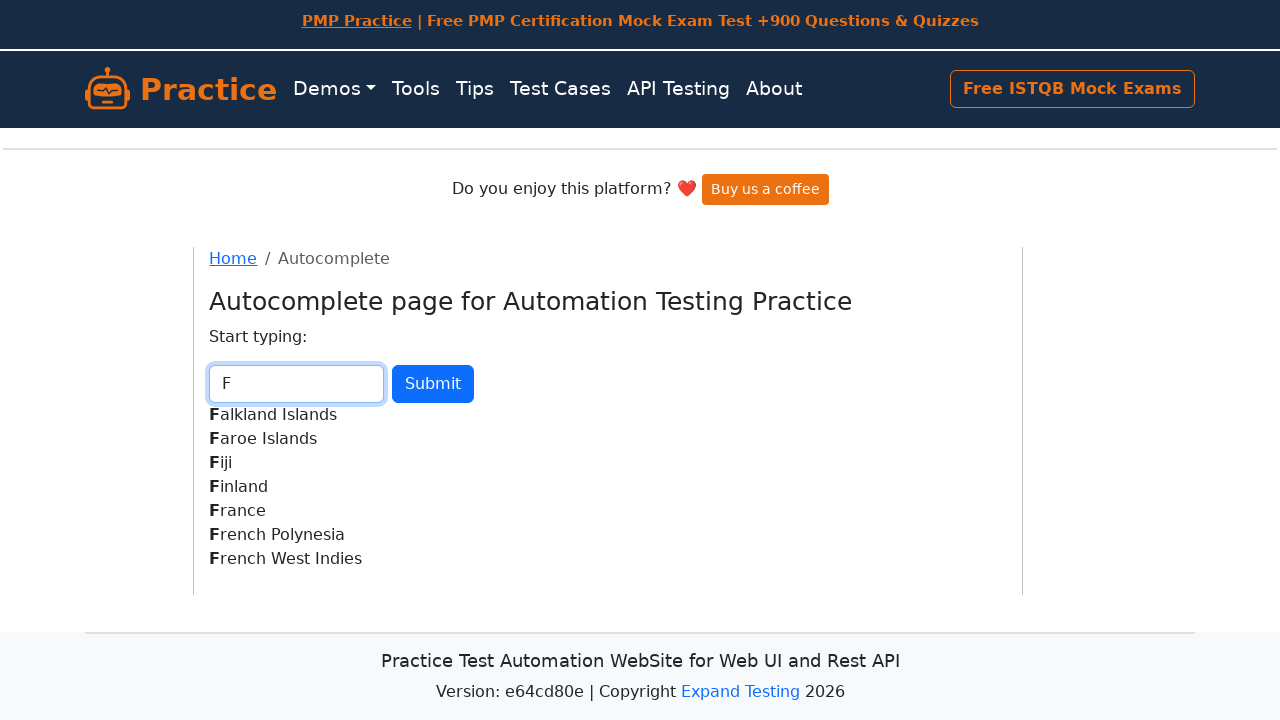

Counted 7 suggestions for letter 'F'
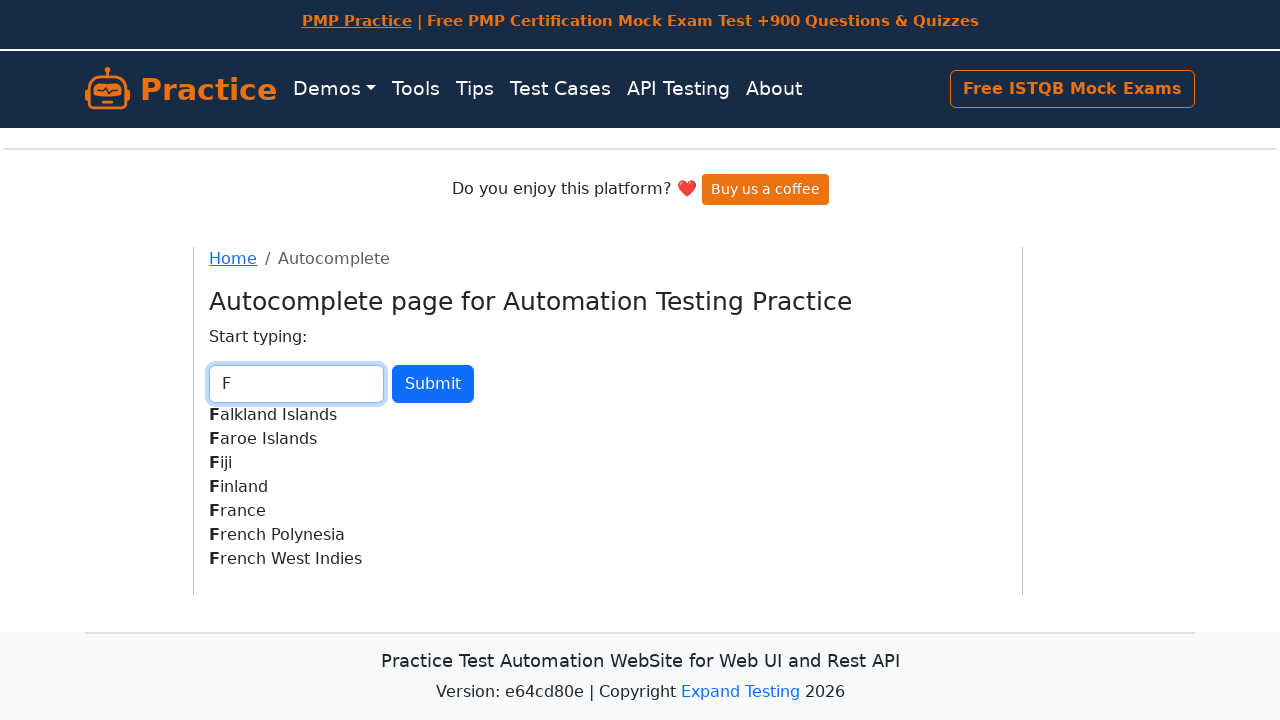

Cleared country input field on #country
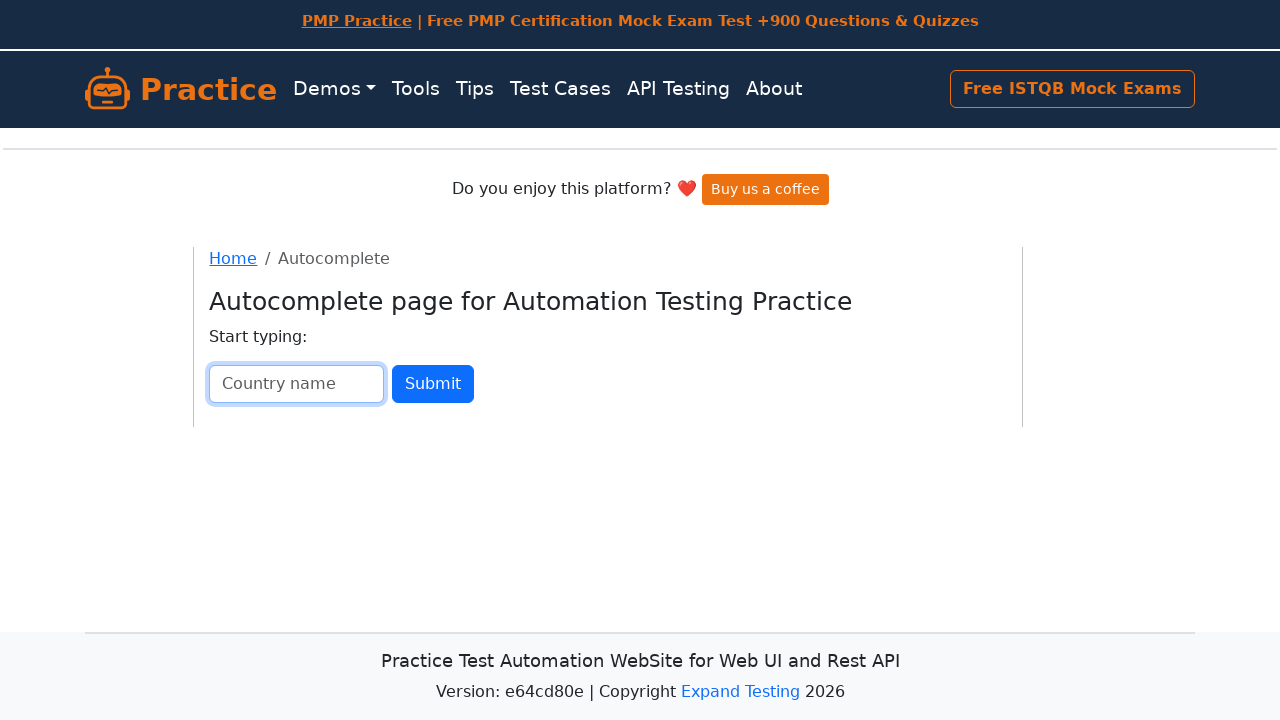

Typed letter 'G' in country input field on #country
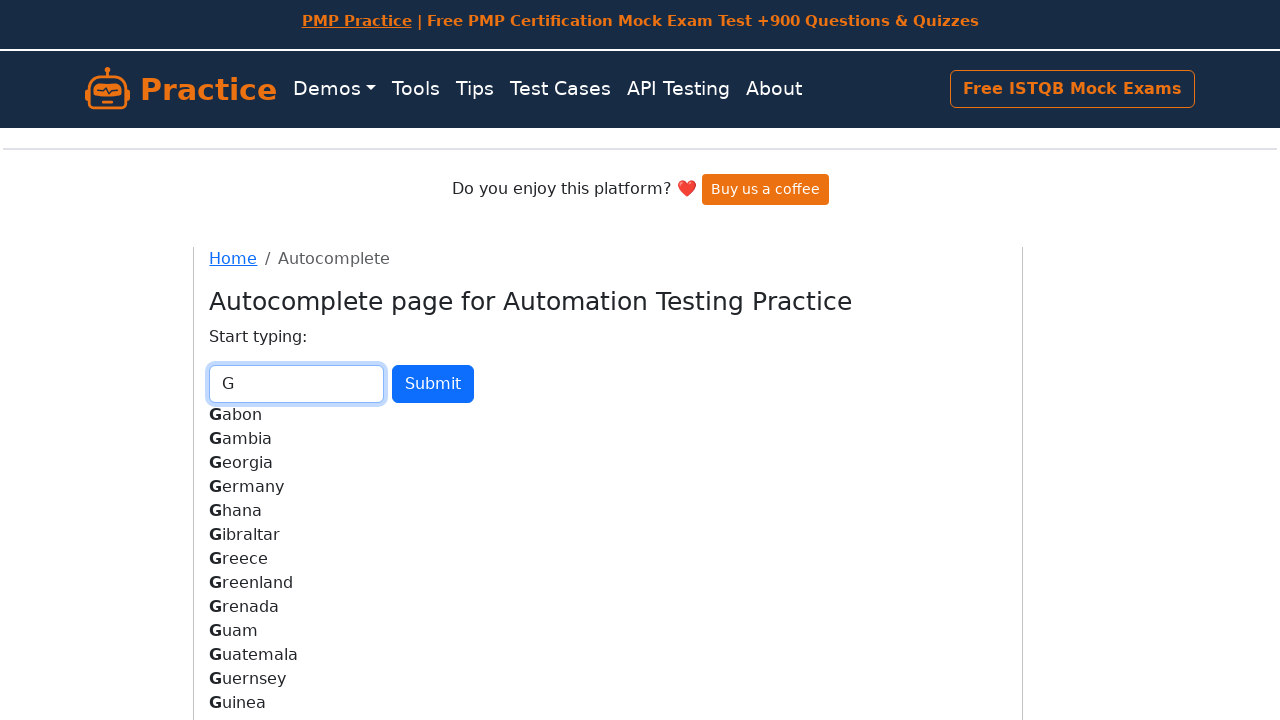

Waited 500ms for autocomplete suggestions to load for letter 'G'
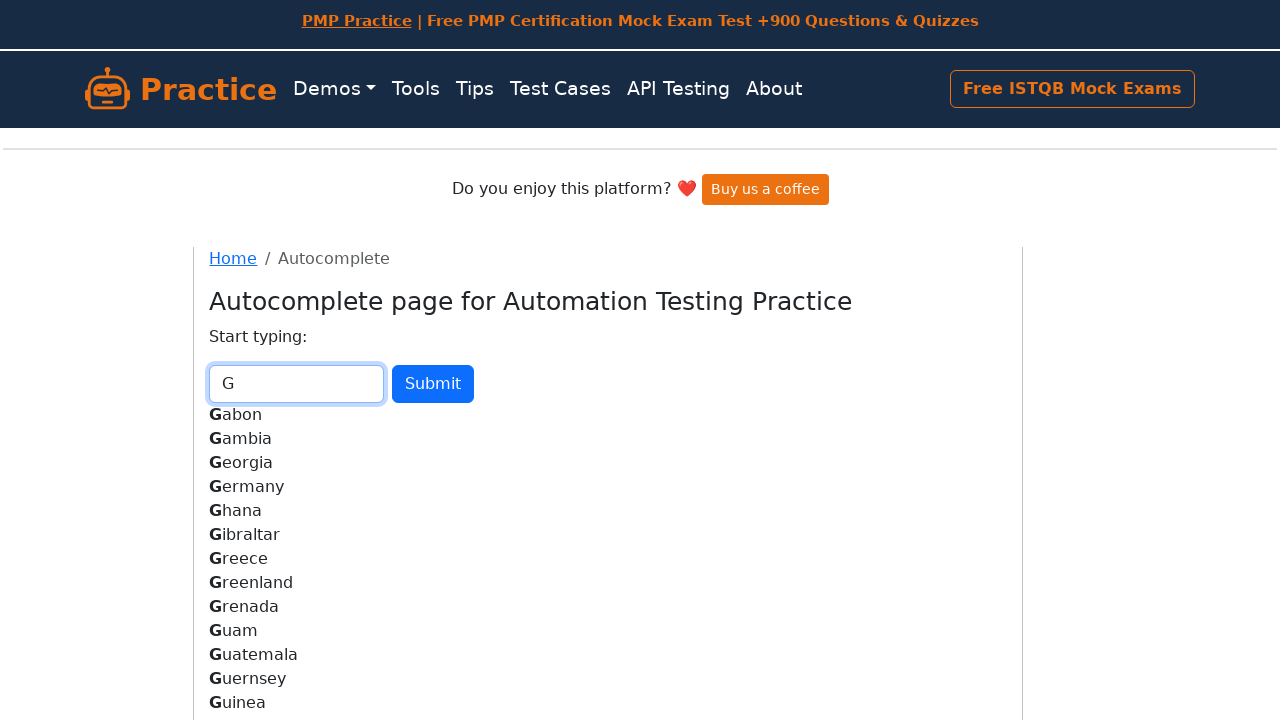

Counted 15 suggestions for letter 'G'
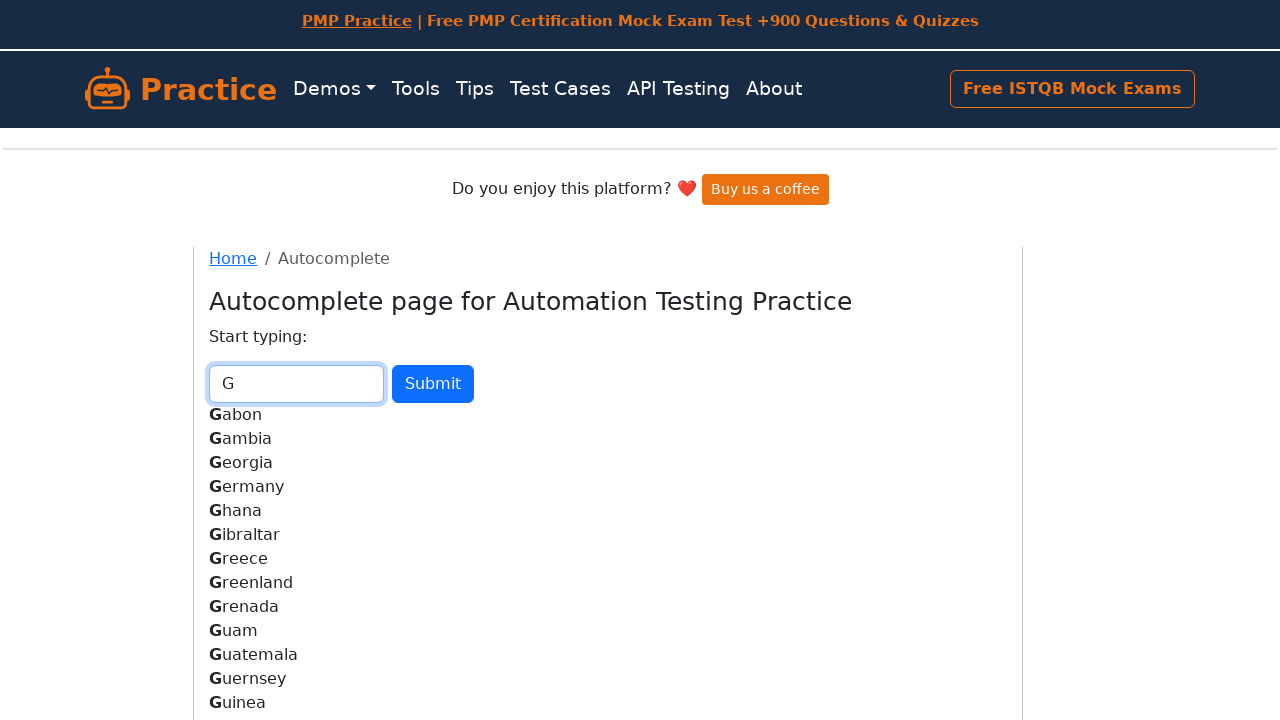

Cleared country input field on #country
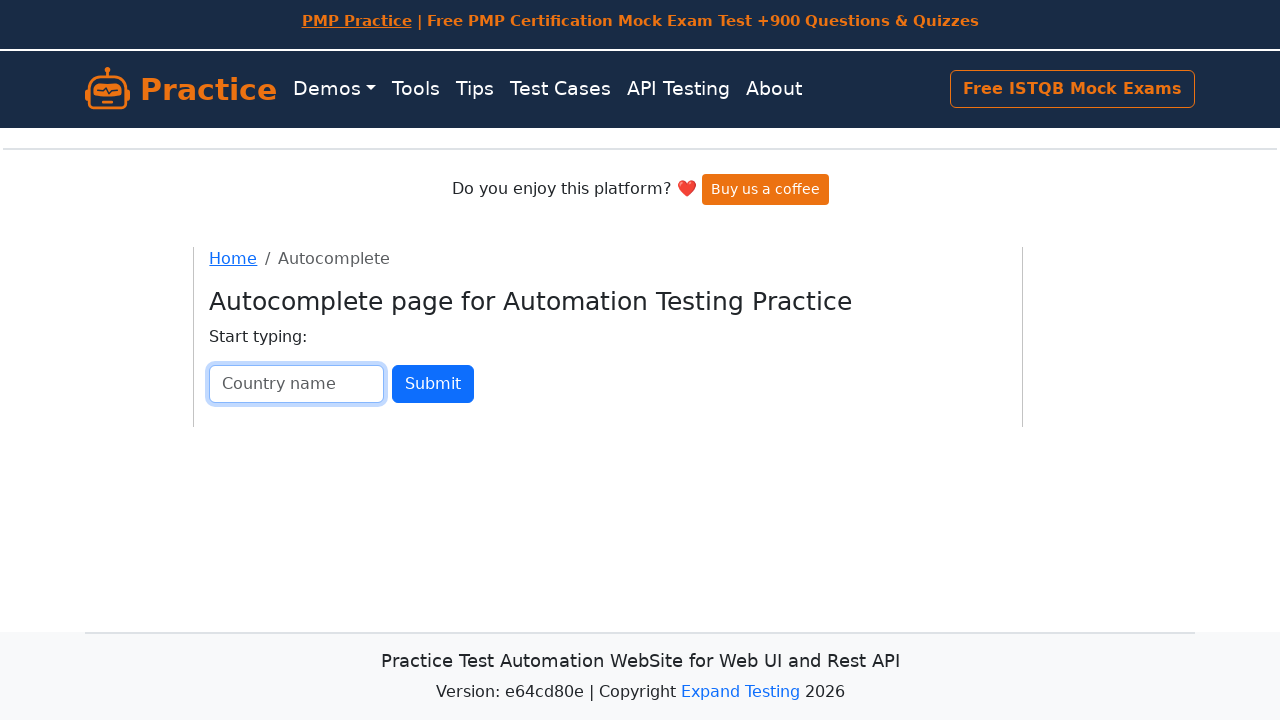

Typed letter 'H' in country input field on #country
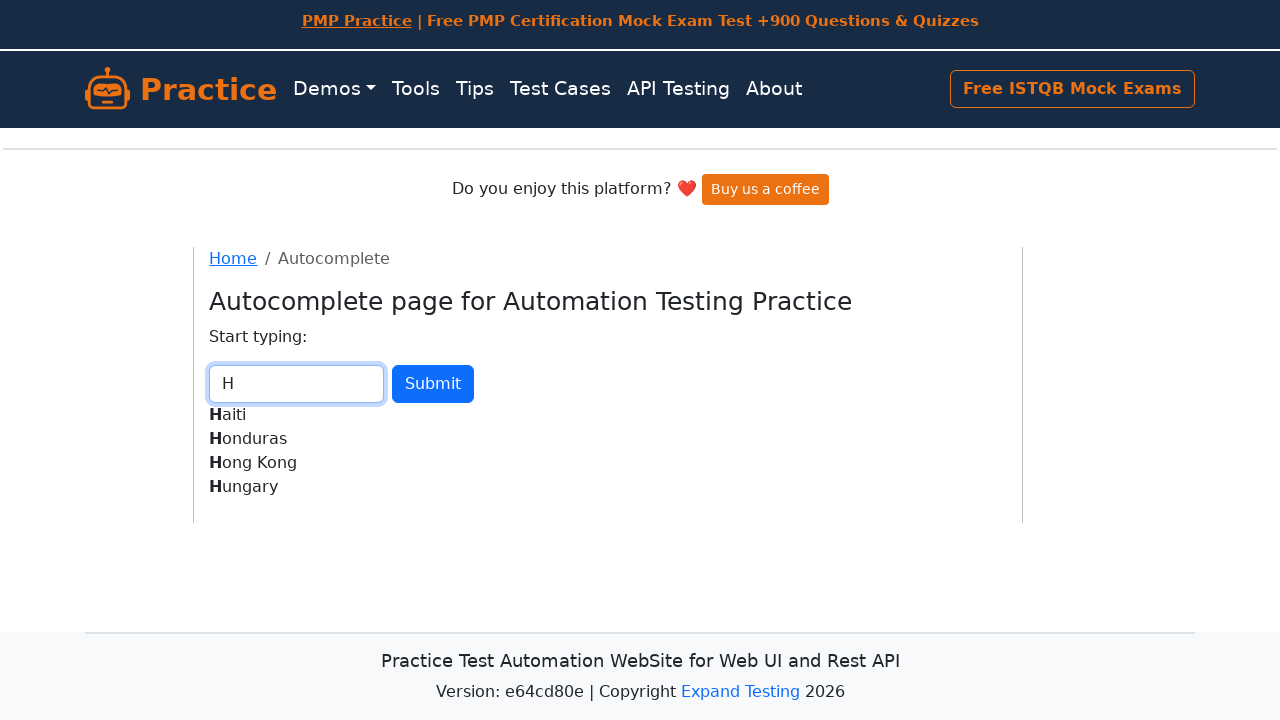

Waited 500ms for autocomplete suggestions to load for letter 'H'
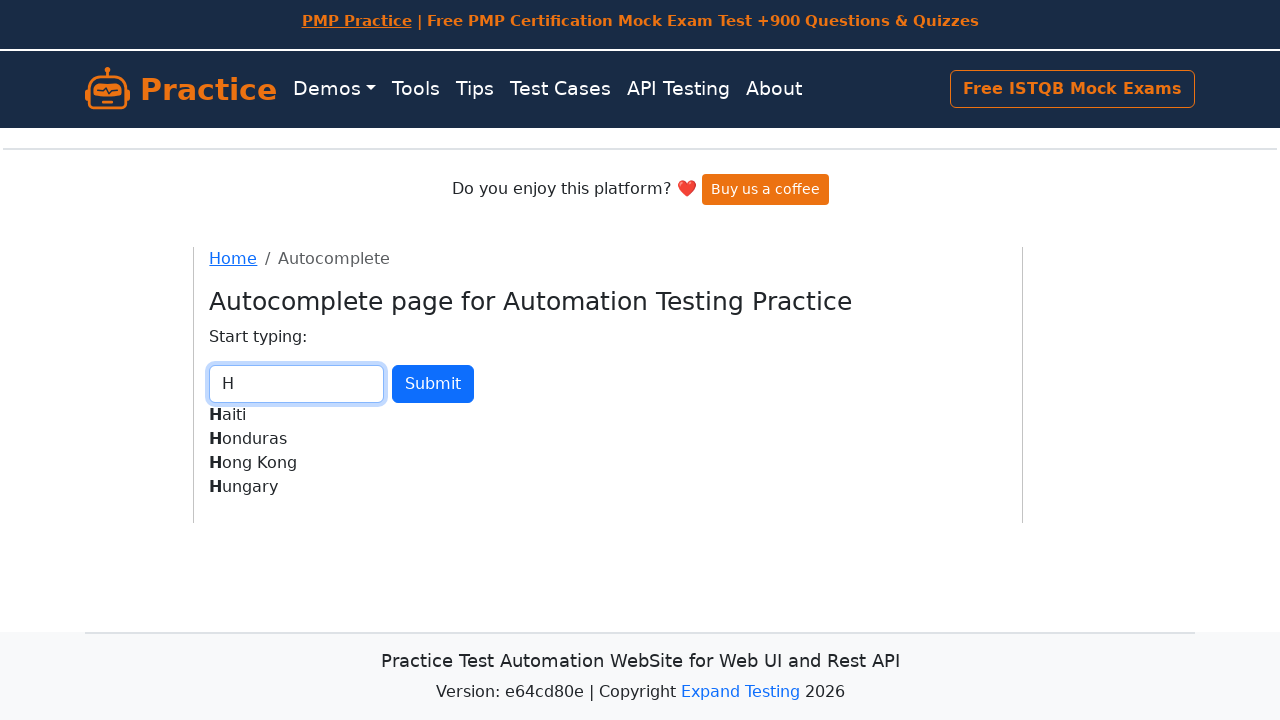

Counted 4 suggestions for letter 'H'
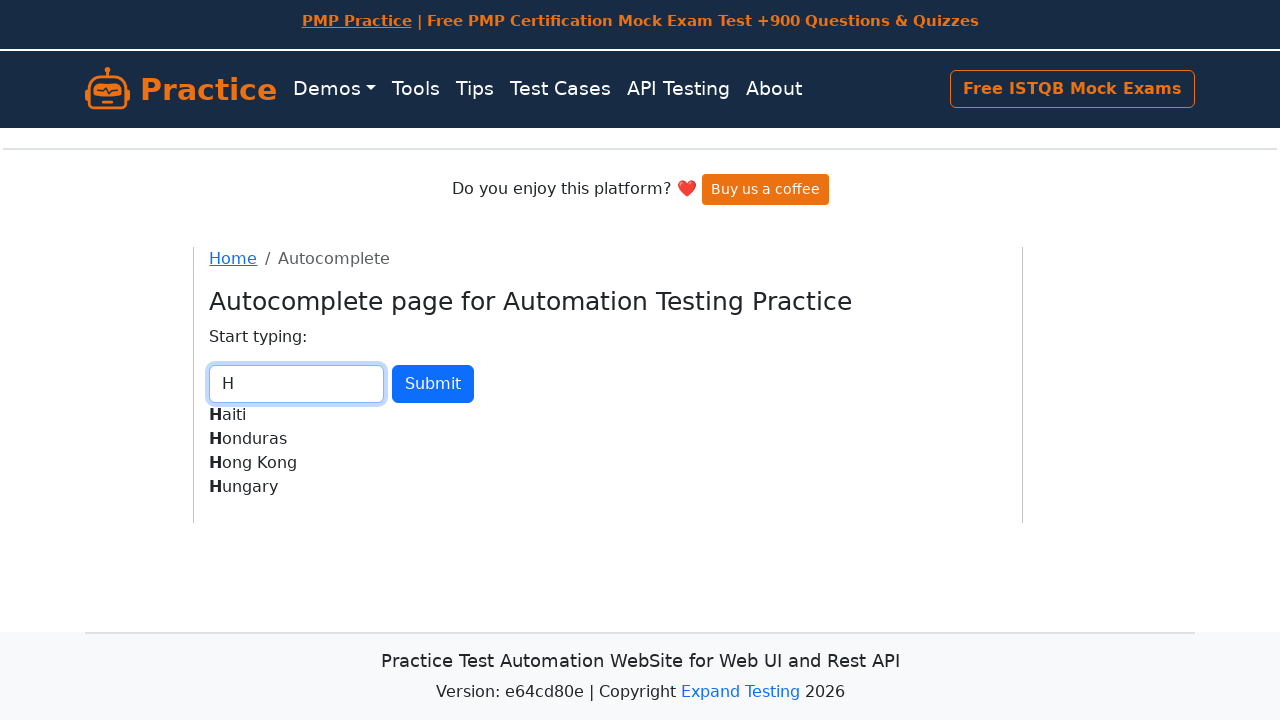

Cleared country input field on #country
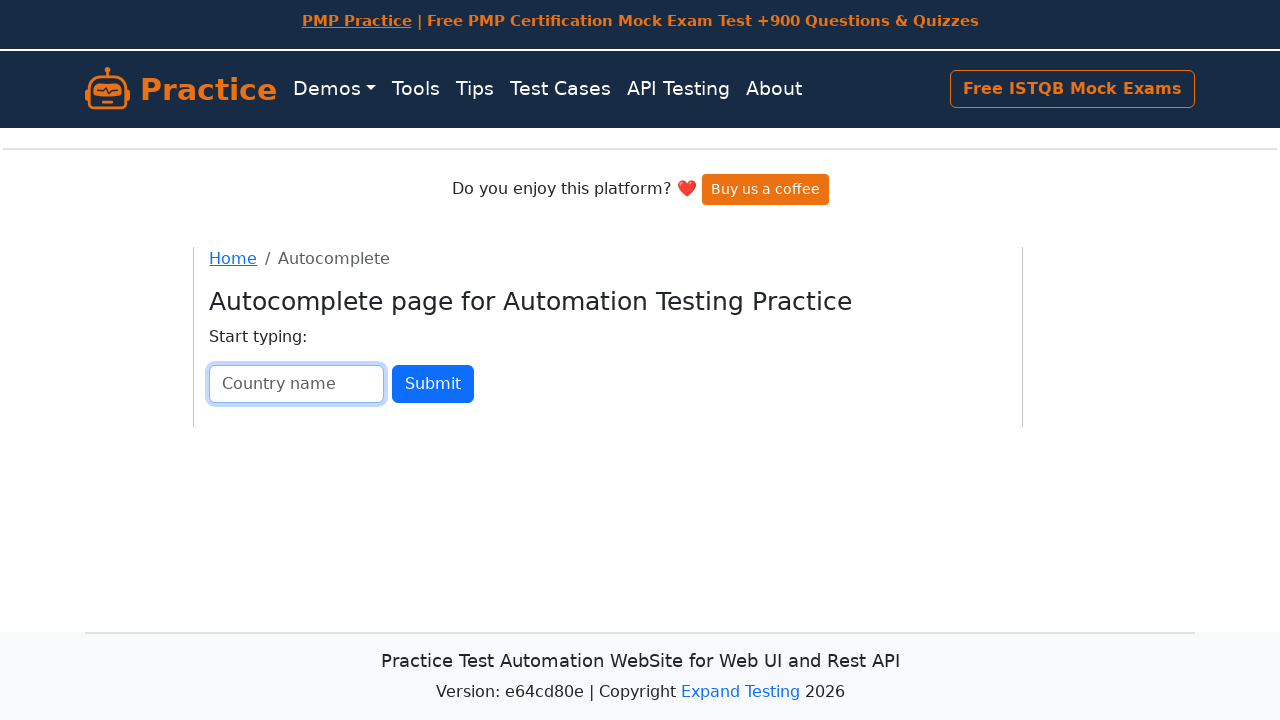

Typed letter 'I' in country input field on #country
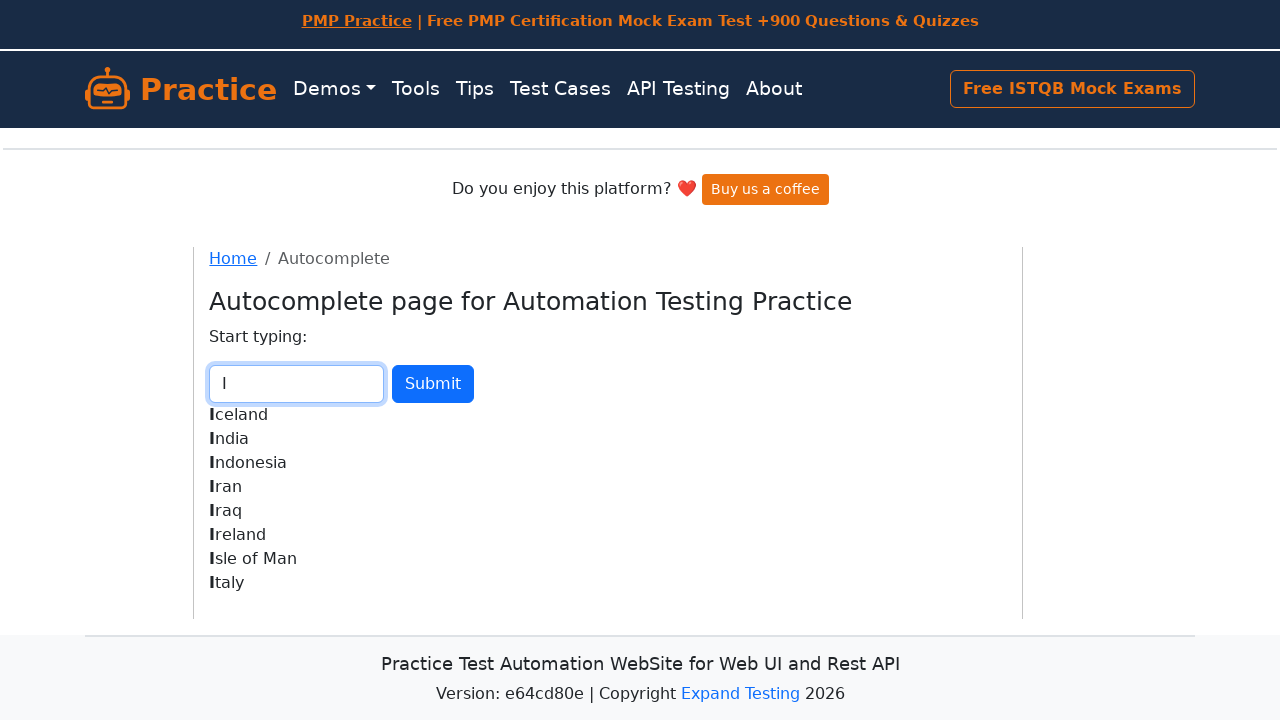

Waited 500ms for autocomplete suggestions to load for letter 'I'
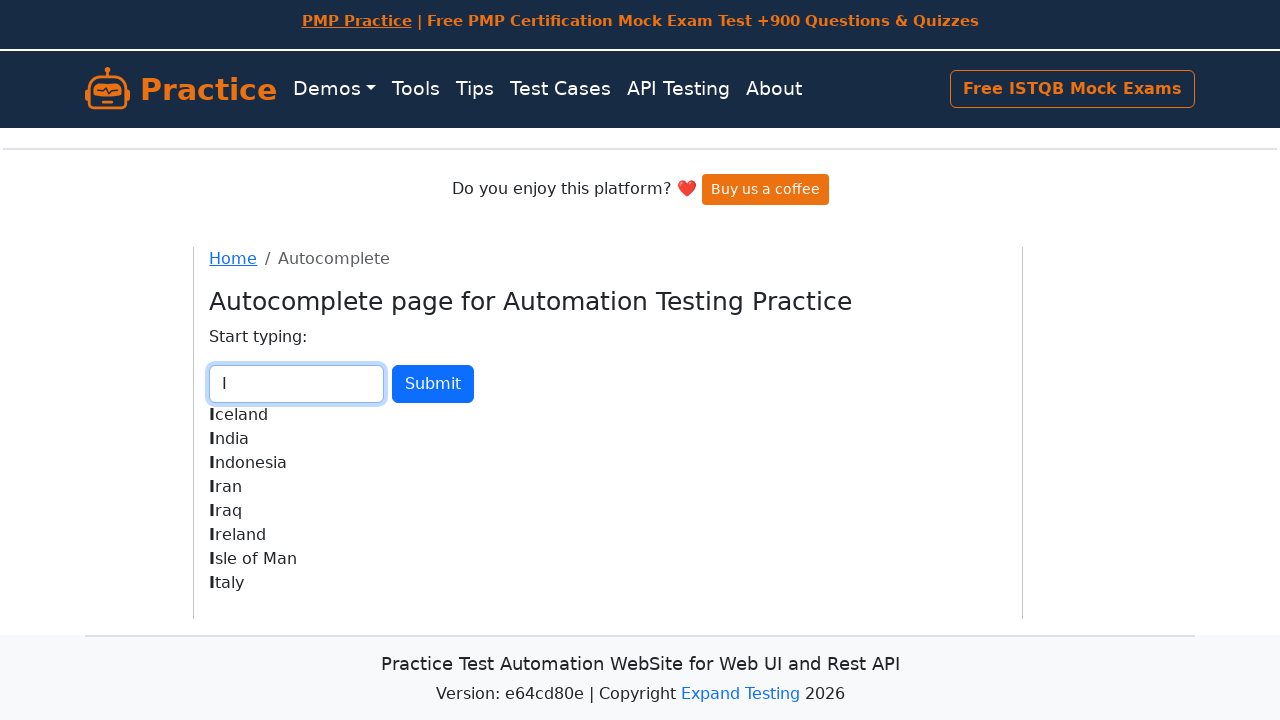

Counted 8 suggestions for letter 'I'
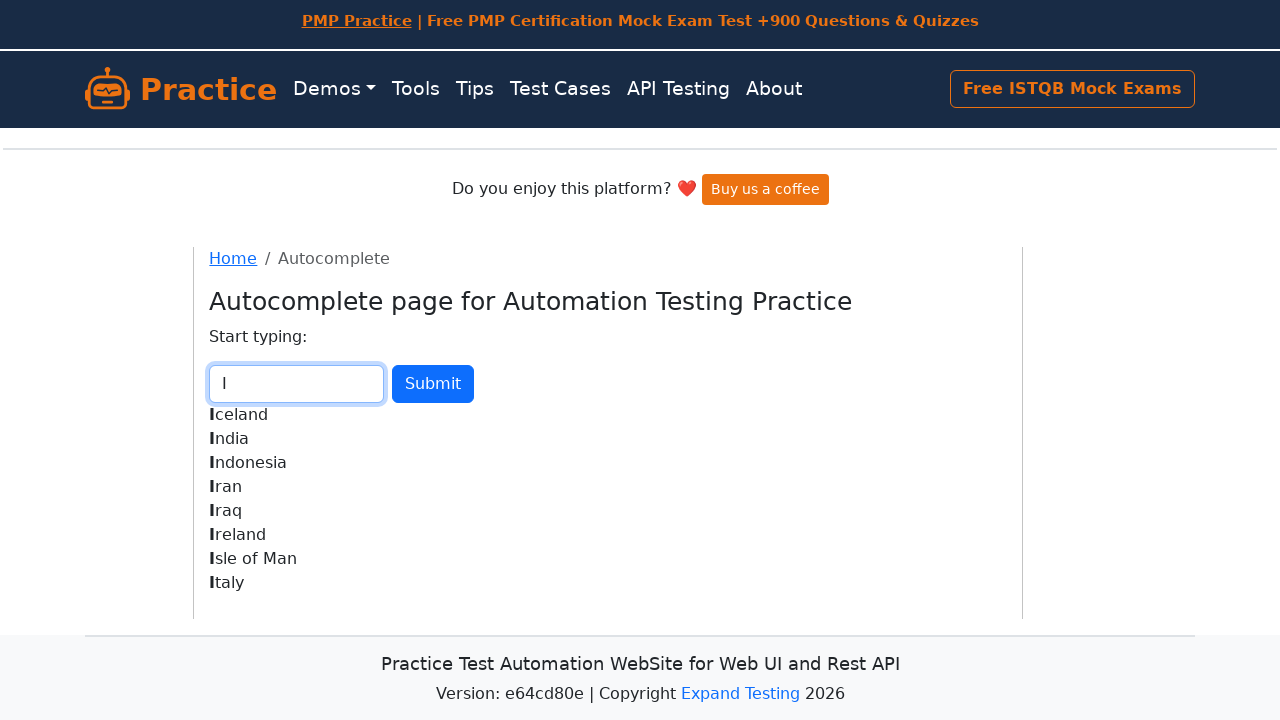

Cleared country input field on #country
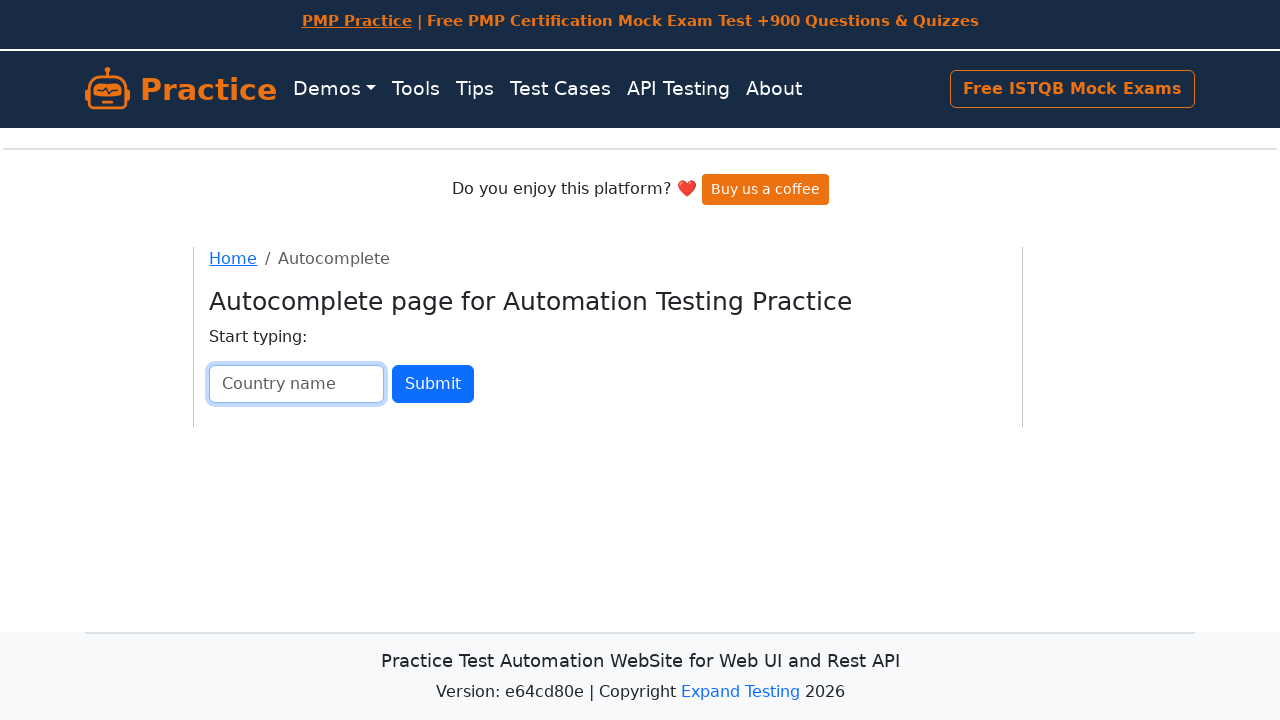

Typed letter 'J' in country input field on #country
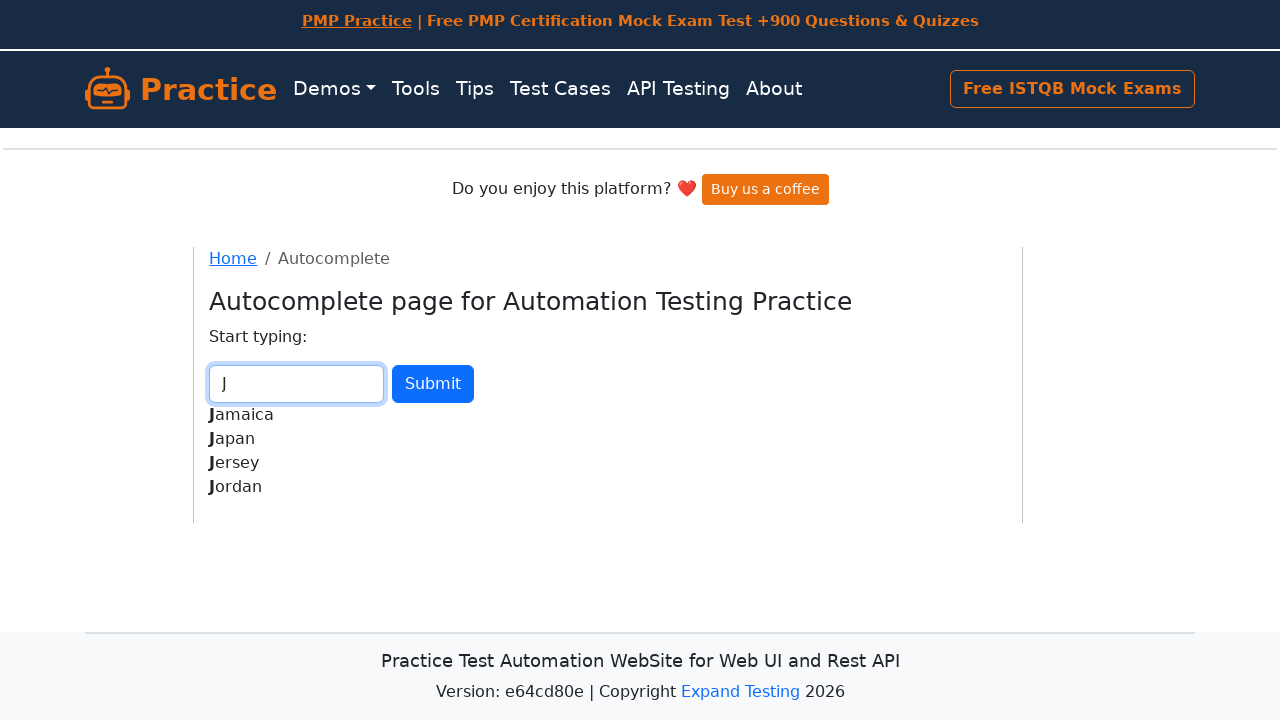

Waited 500ms for autocomplete suggestions to load for letter 'J'
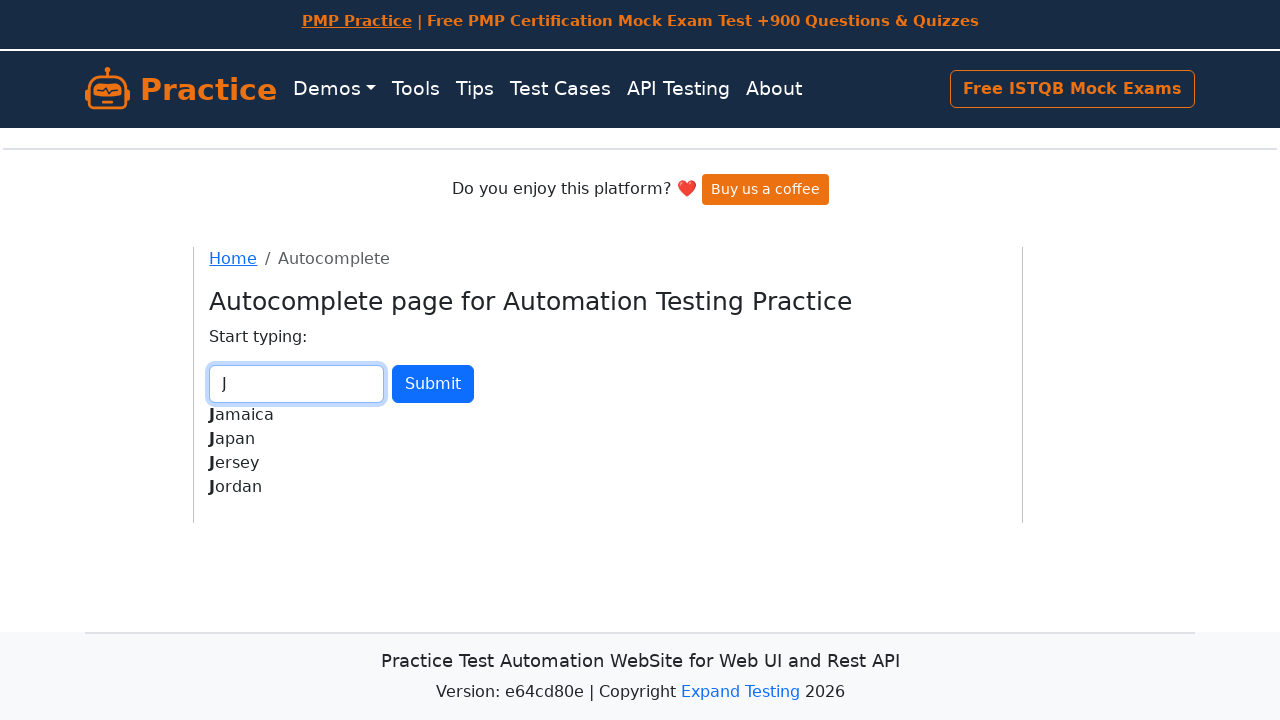

Counted 4 suggestions for letter 'J'
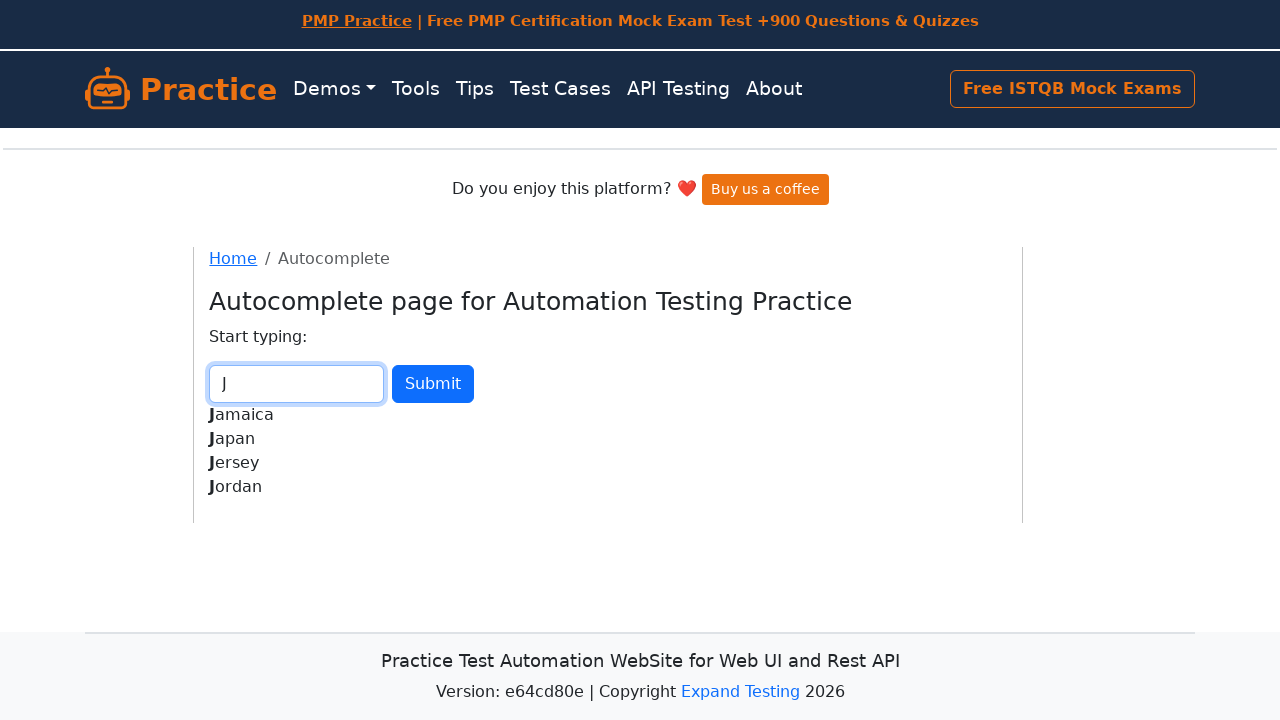

Cleared country input field on #country
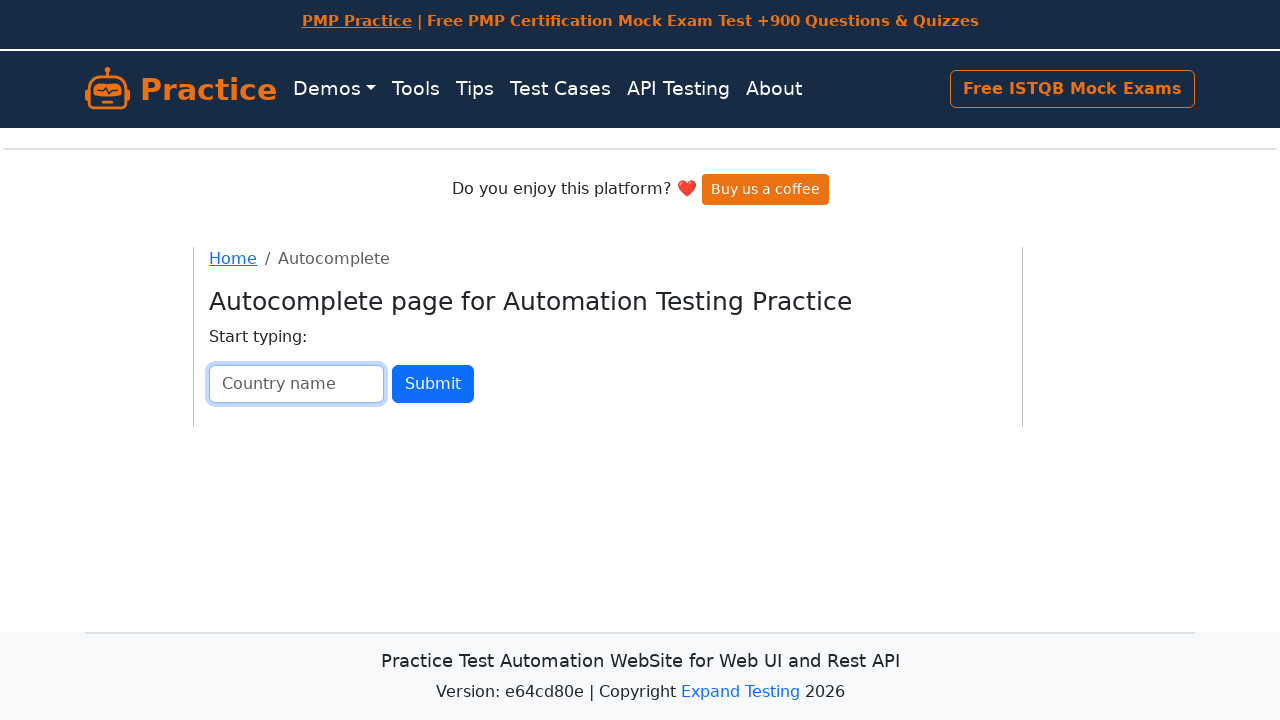

Typed letter 'K' in country input field on #country
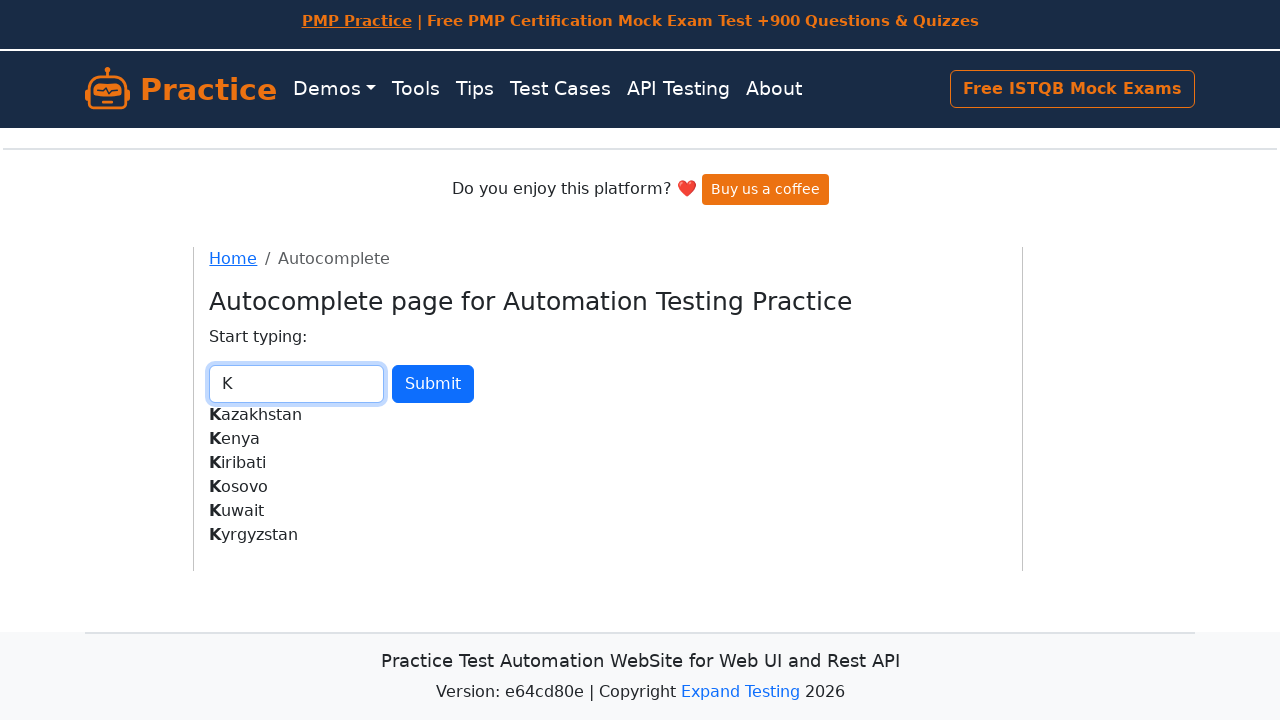

Waited 500ms for autocomplete suggestions to load for letter 'K'
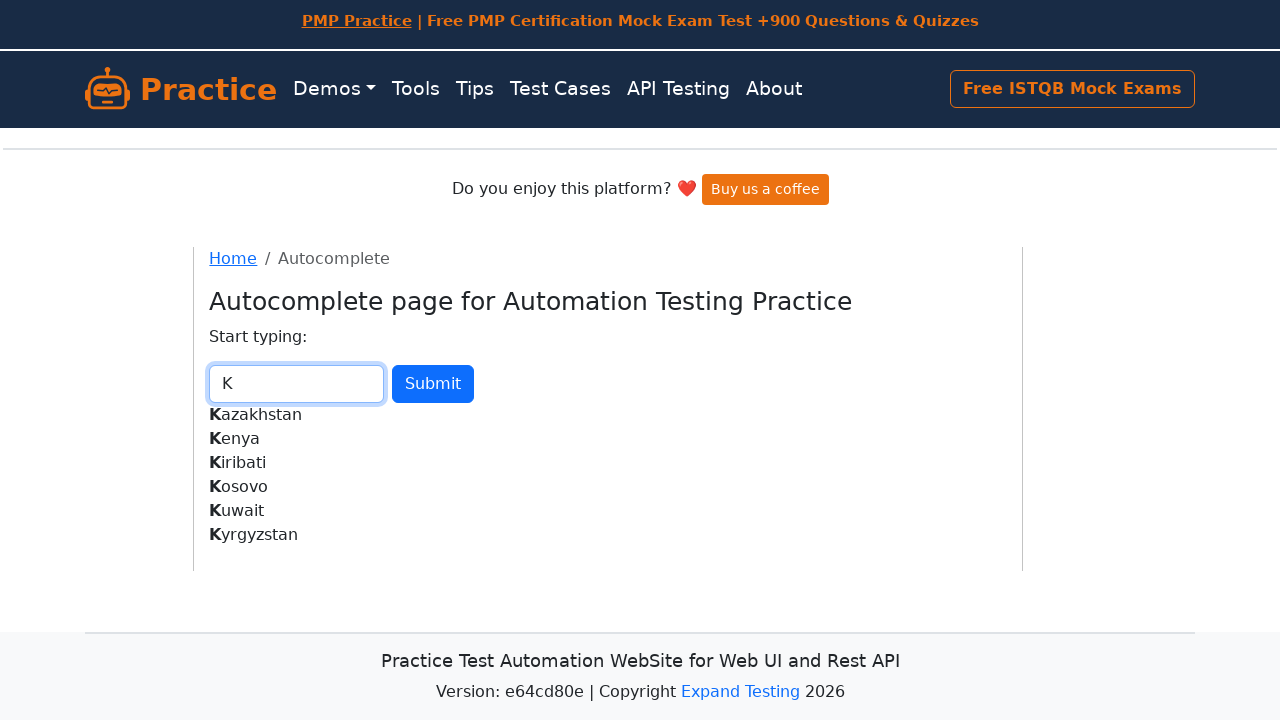

Counted 6 suggestions for letter 'K'
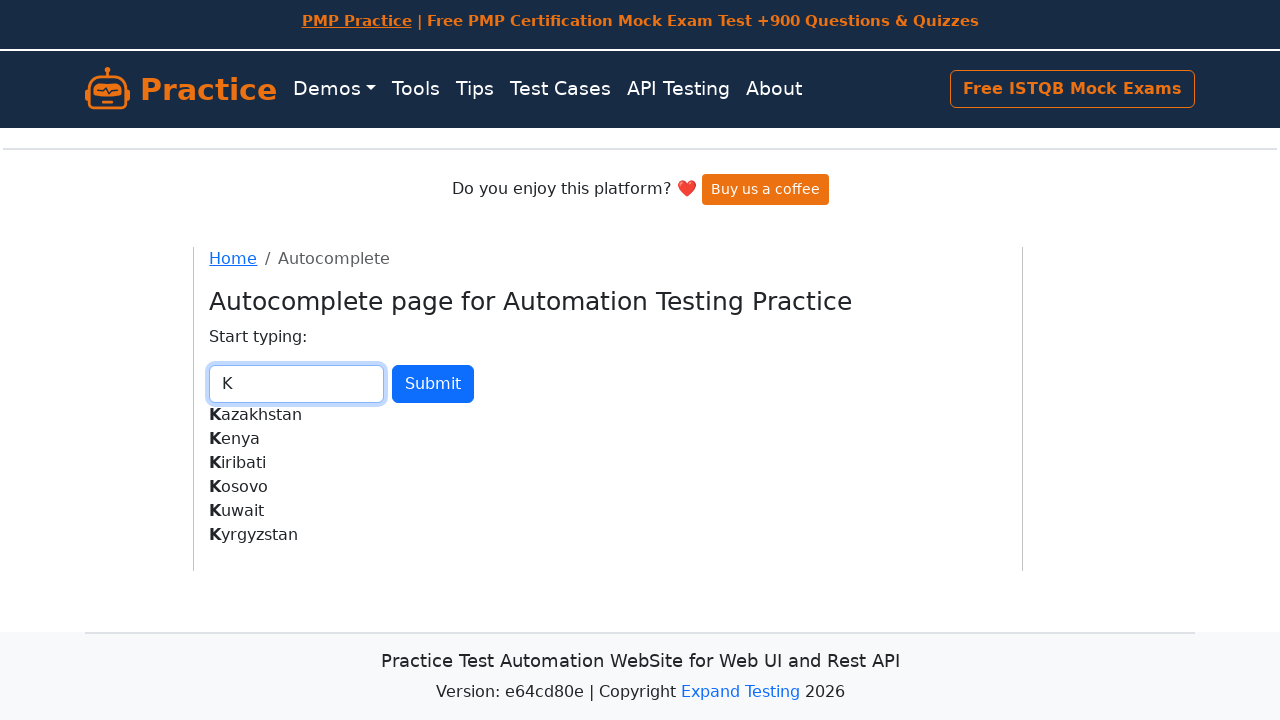

Cleared country input field on #country
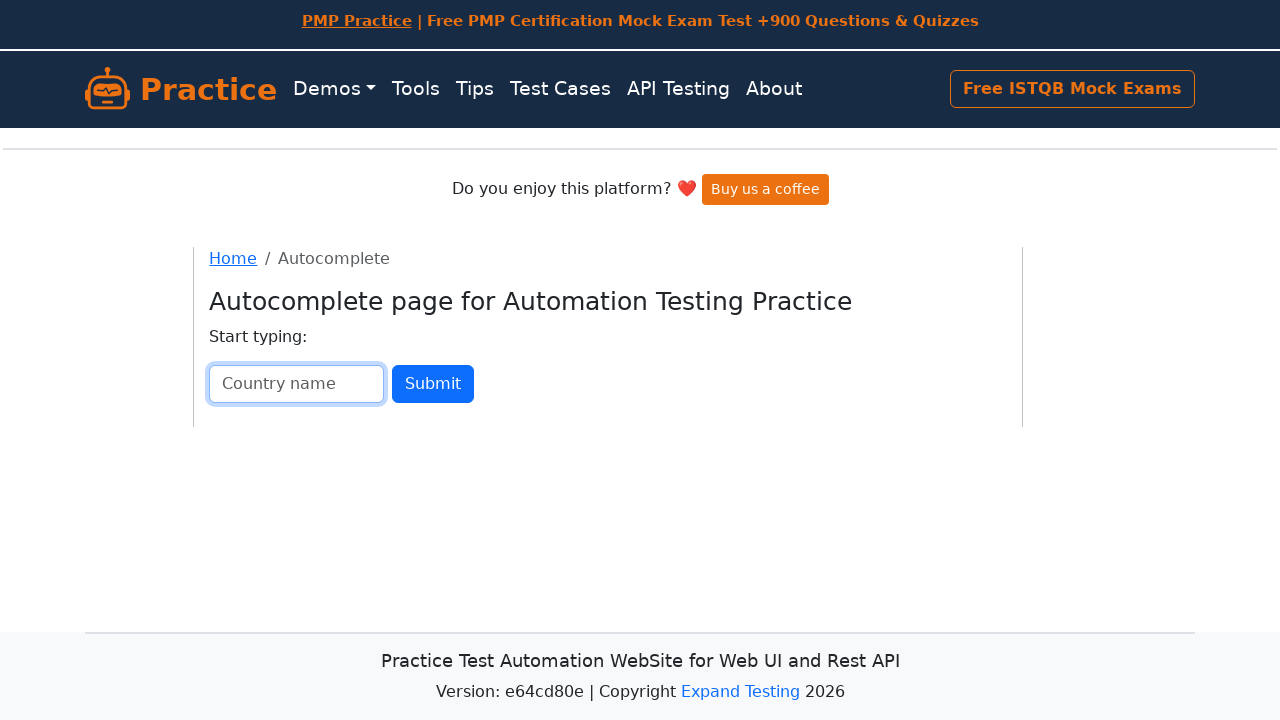

Typed letter 'L' in country input field on #country
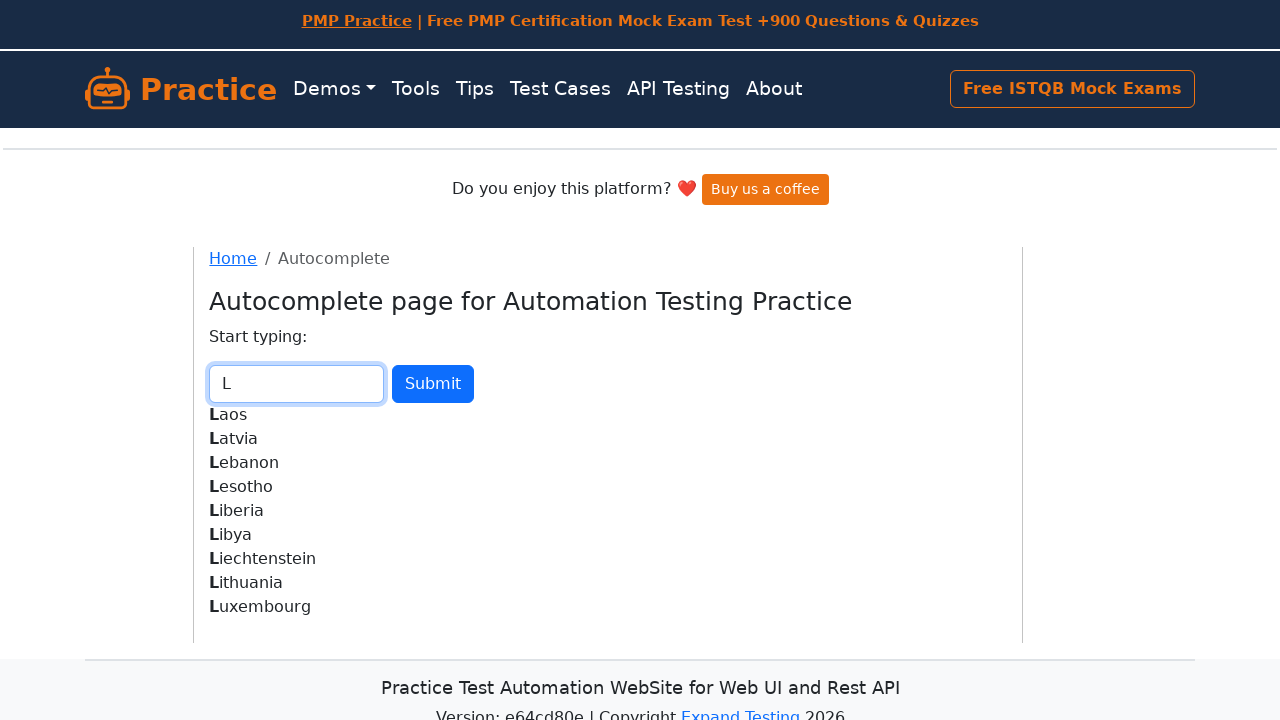

Waited 500ms for autocomplete suggestions to load for letter 'L'
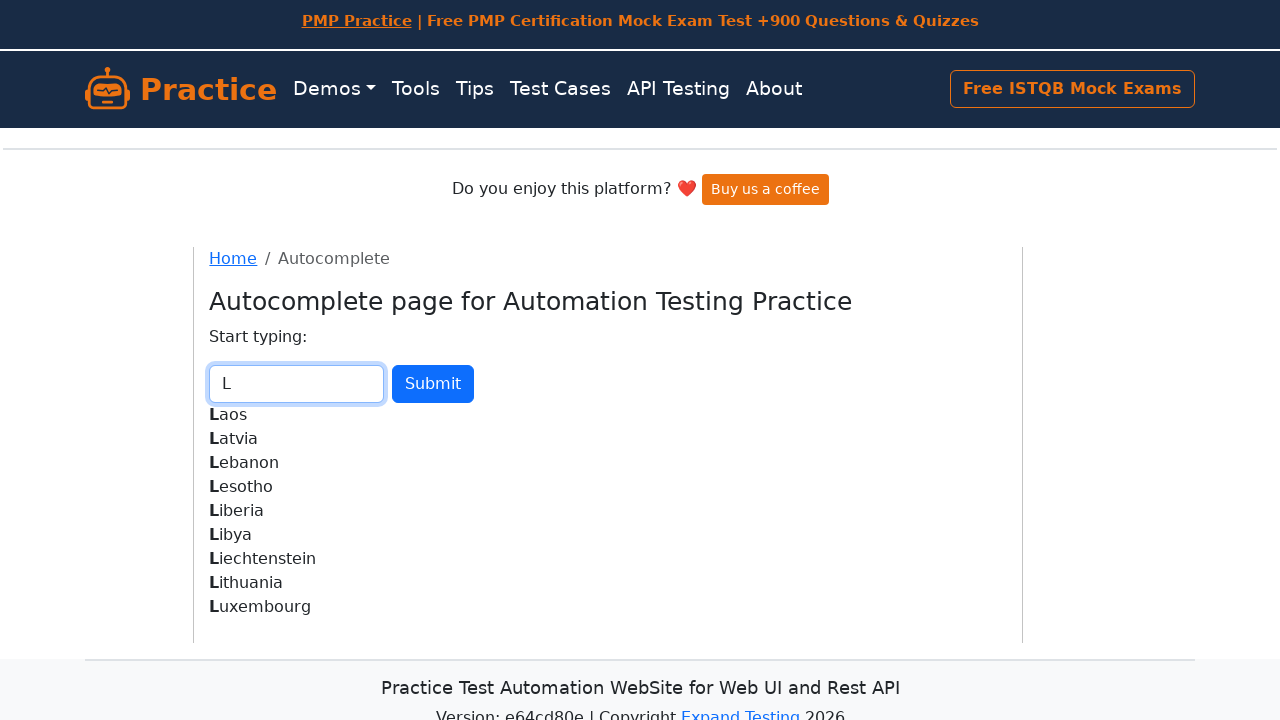

Counted 9 suggestions for letter 'L'
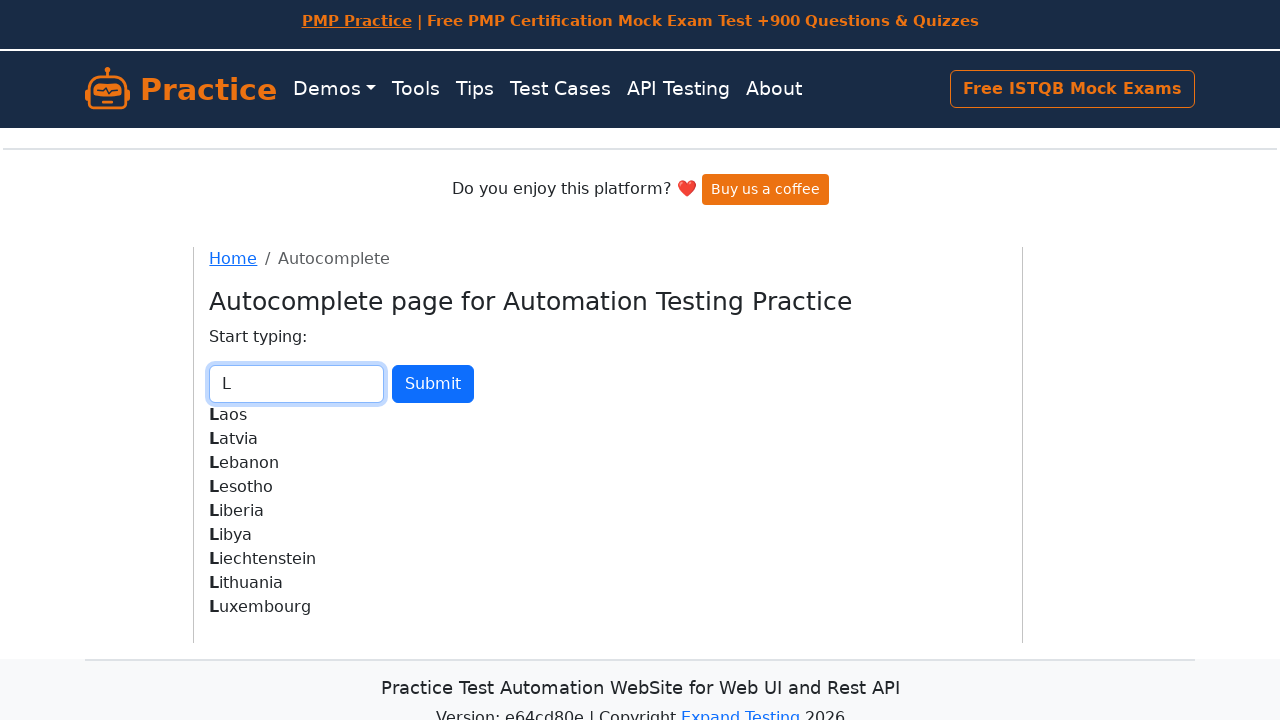

Cleared country input field on #country
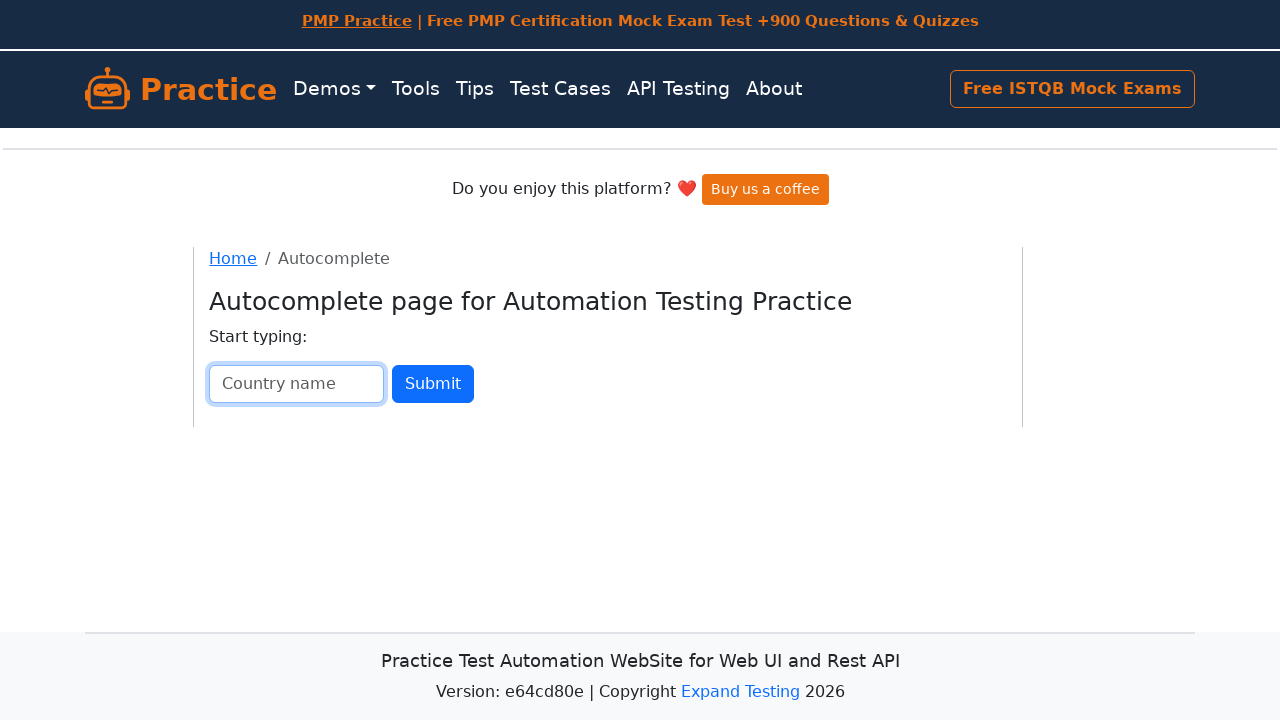

Typed letter 'M' in country input field on #country
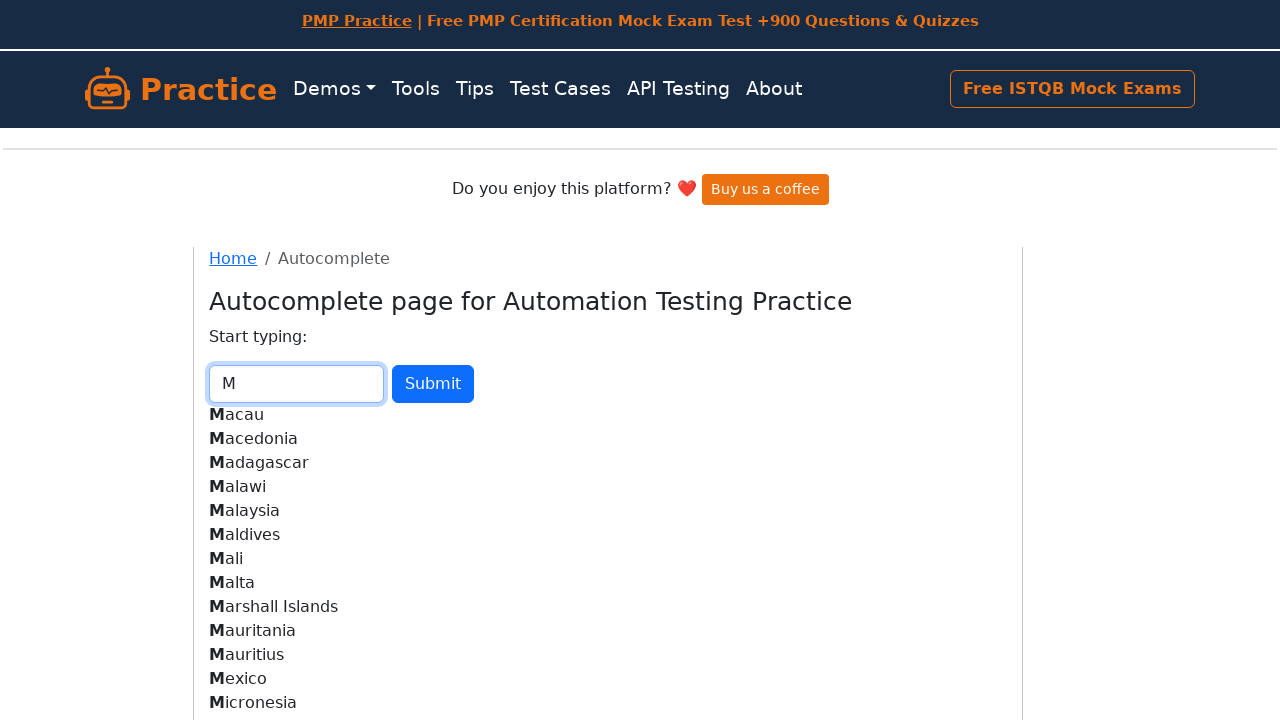

Waited 500ms for autocomplete suggestions to load for letter 'M'
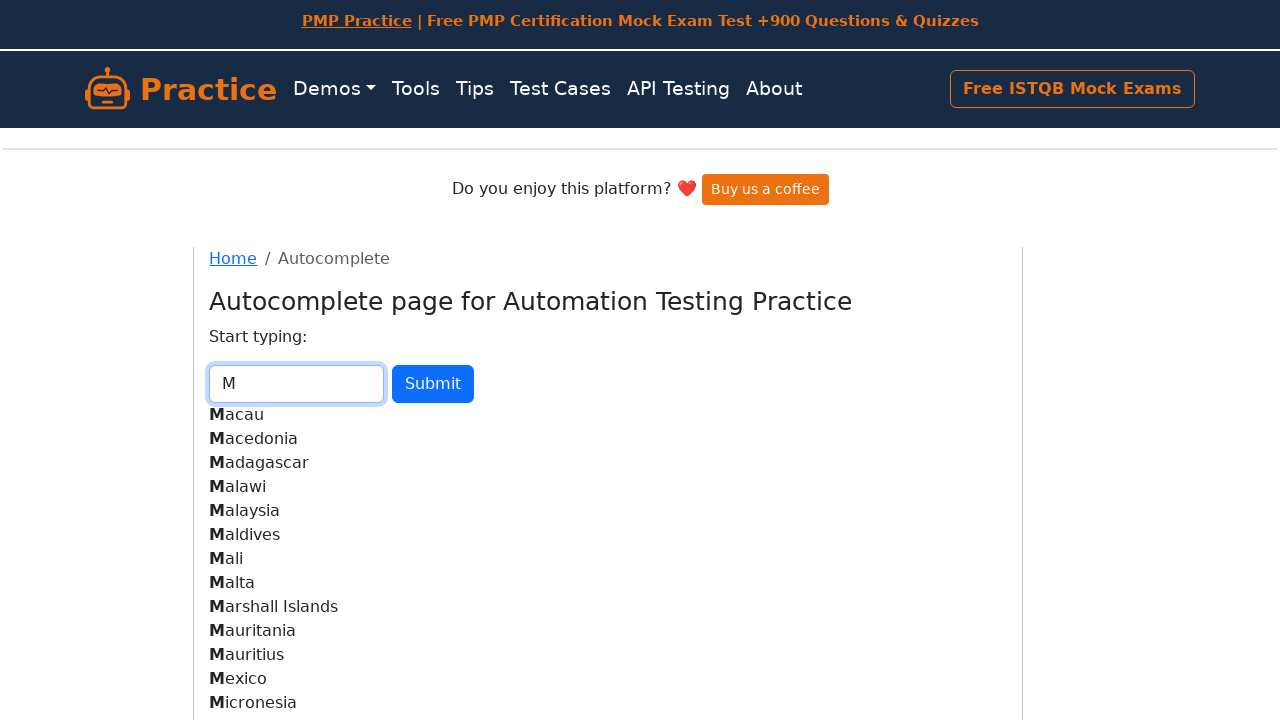

Counted 21 suggestions for letter 'M'
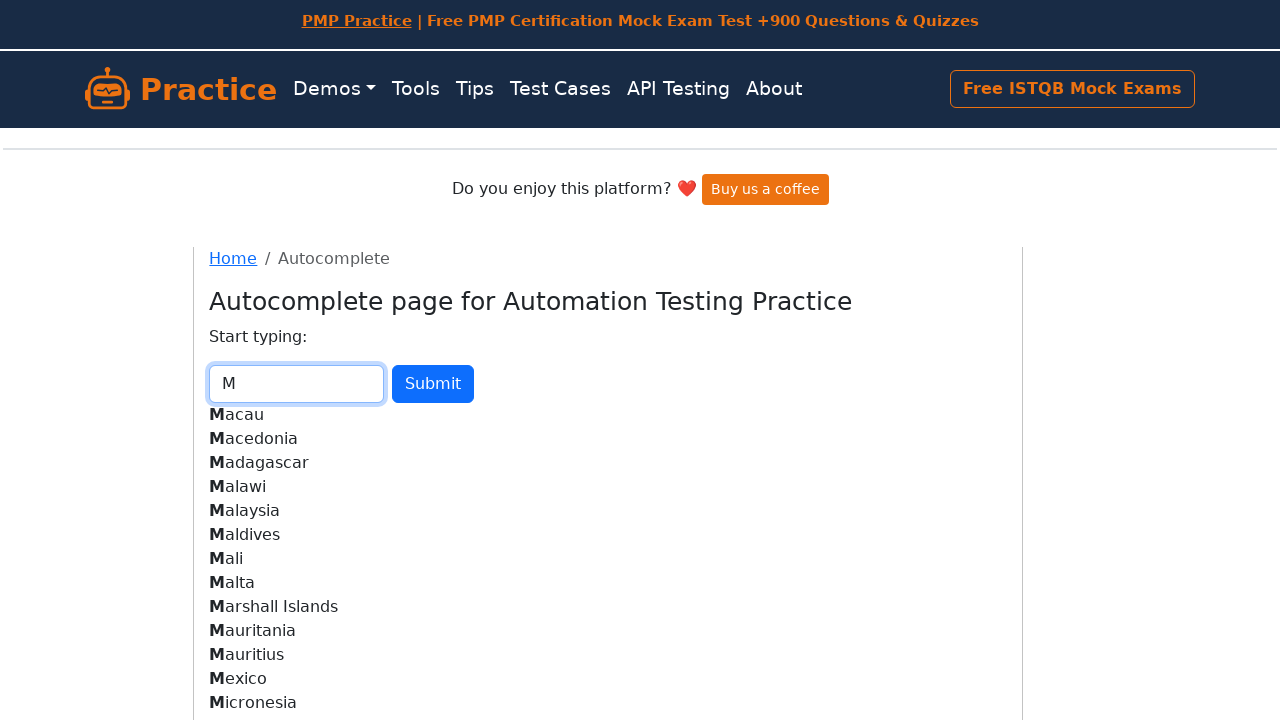

Cleared country input field on #country
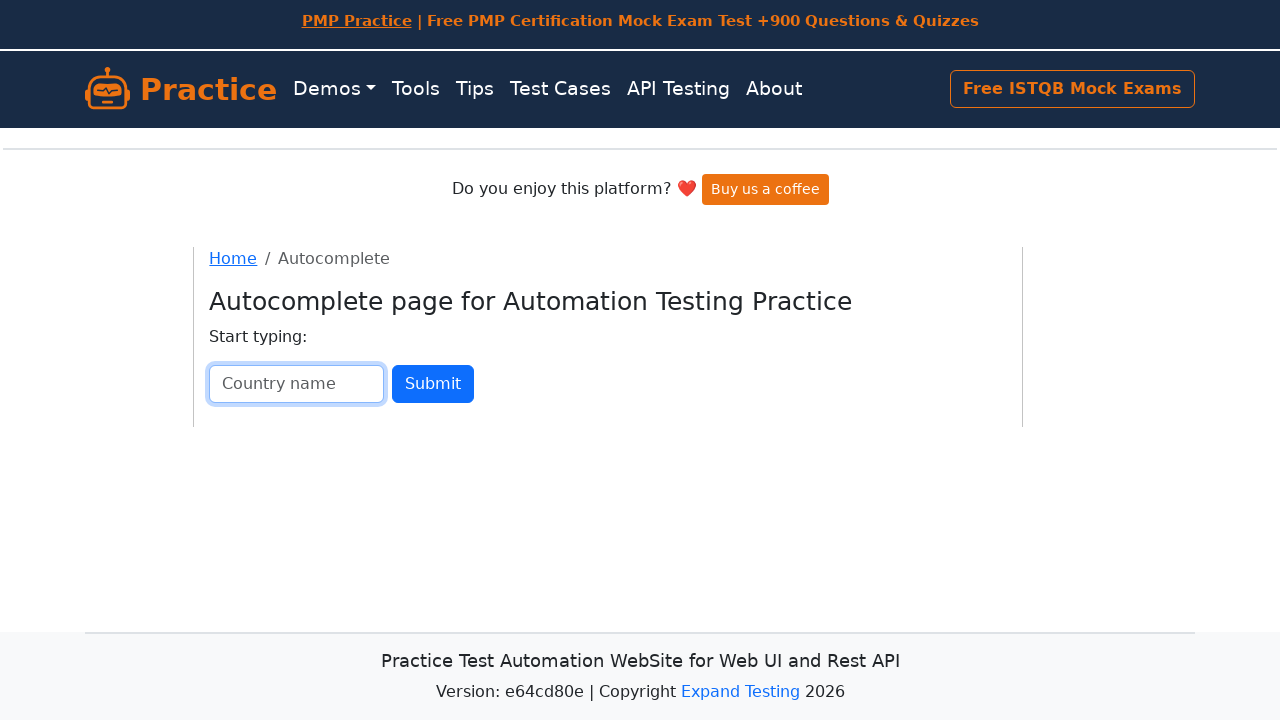

Typed letter 'N' in country input field on #country
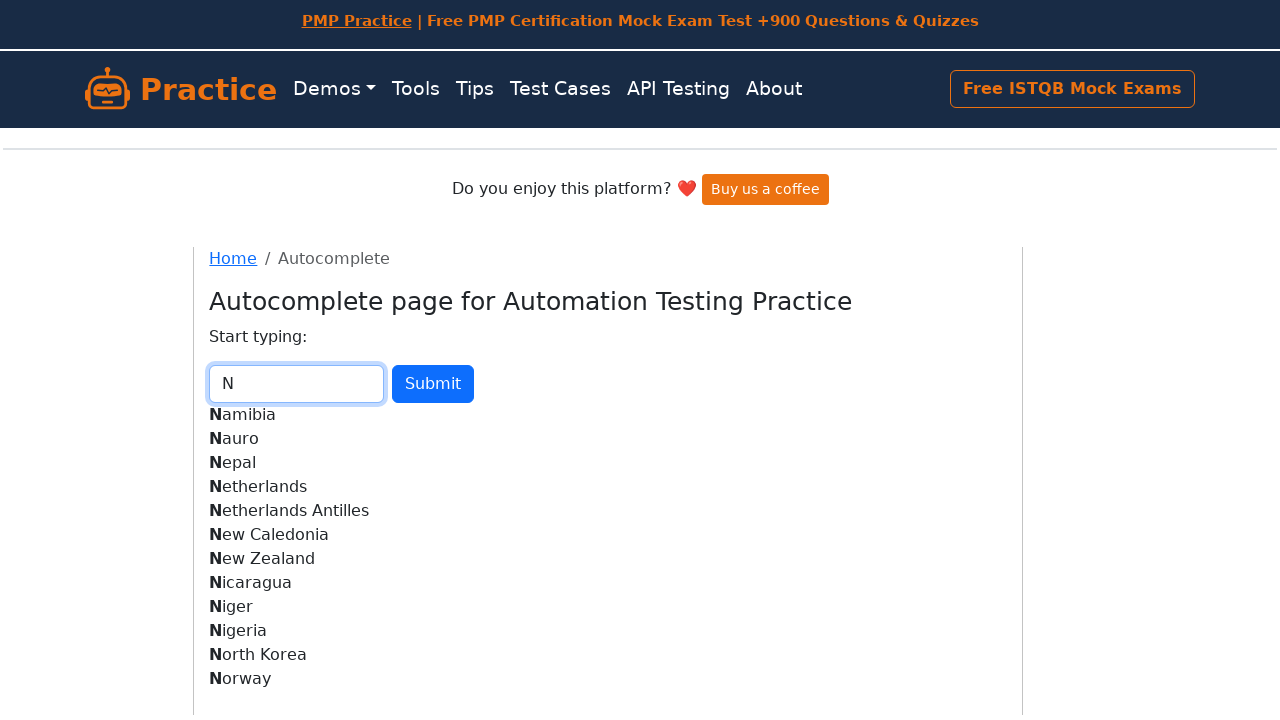

Waited 500ms for autocomplete suggestions to load for letter 'N'
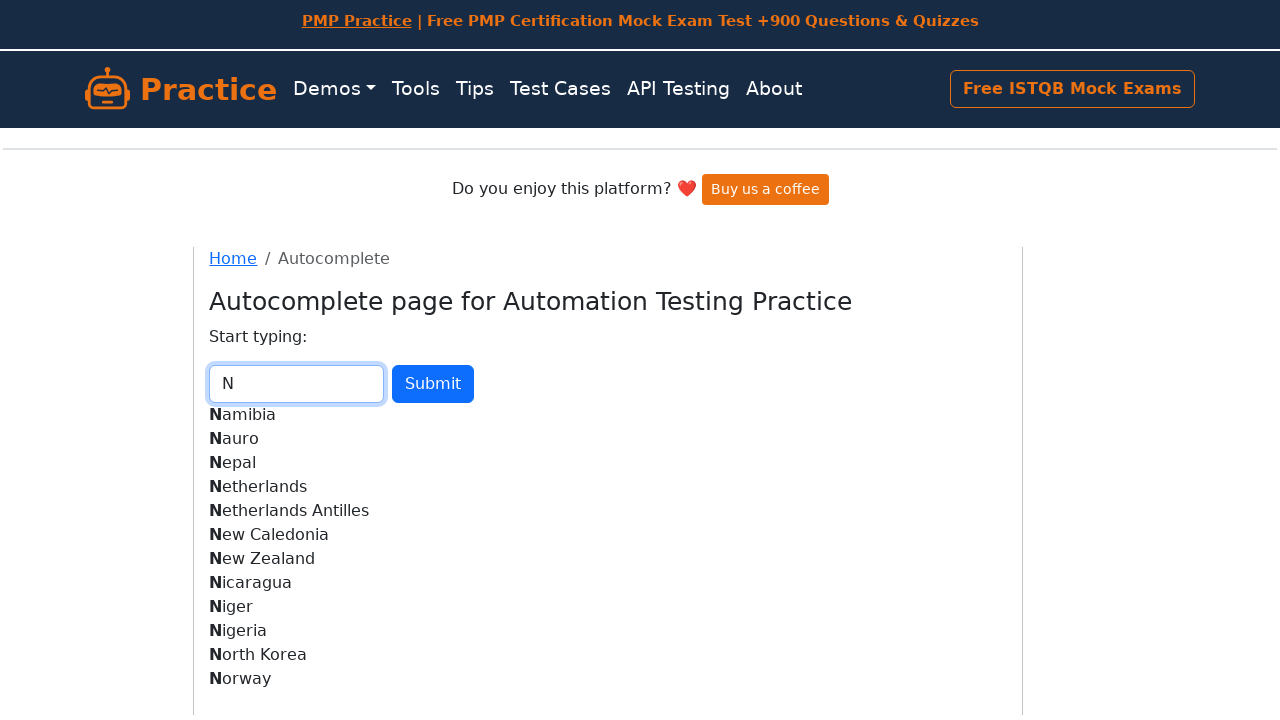

Counted 12 suggestions for letter 'N'
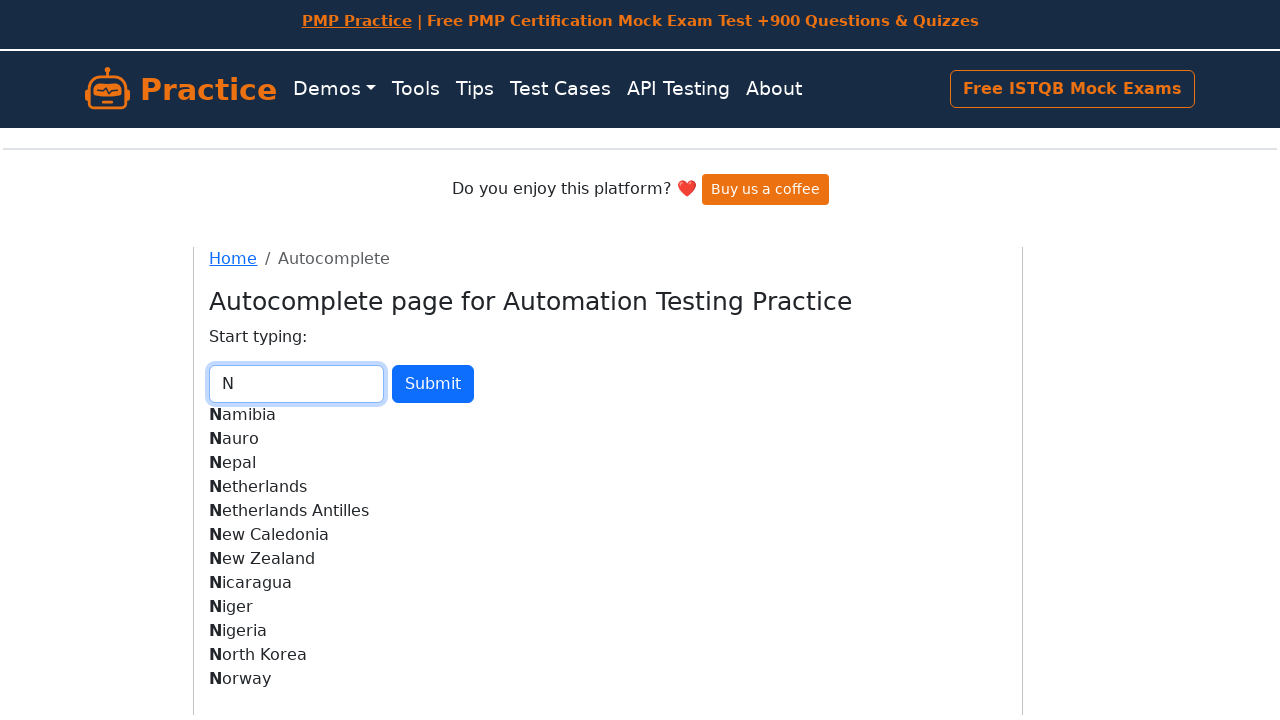

Cleared country input field on #country
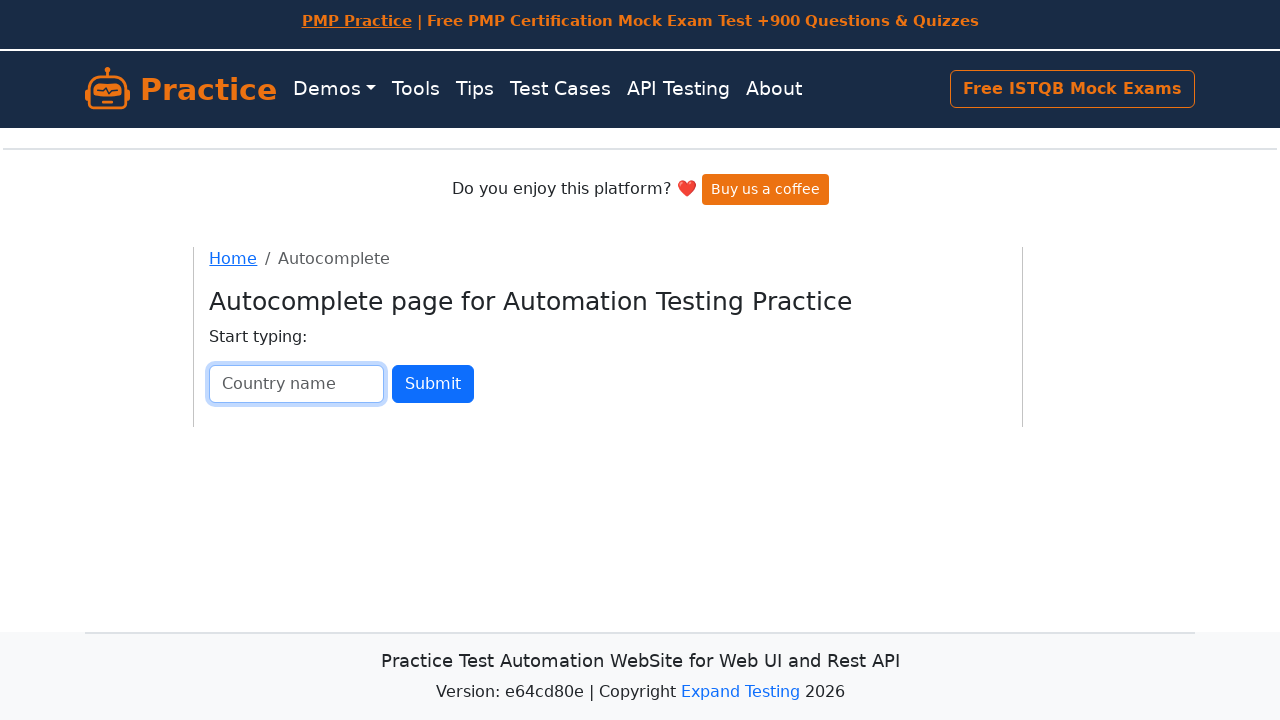

Typed letter 'O' in country input field on #country
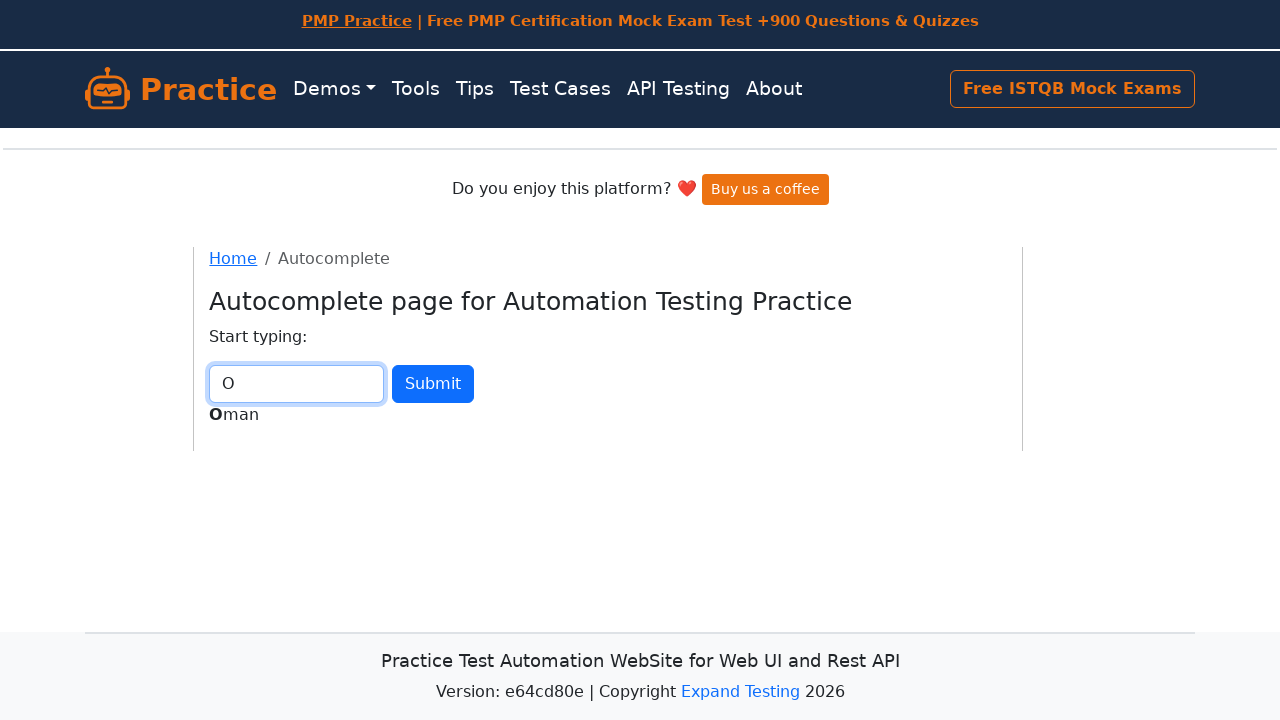

Waited 500ms for autocomplete suggestions to load for letter 'O'
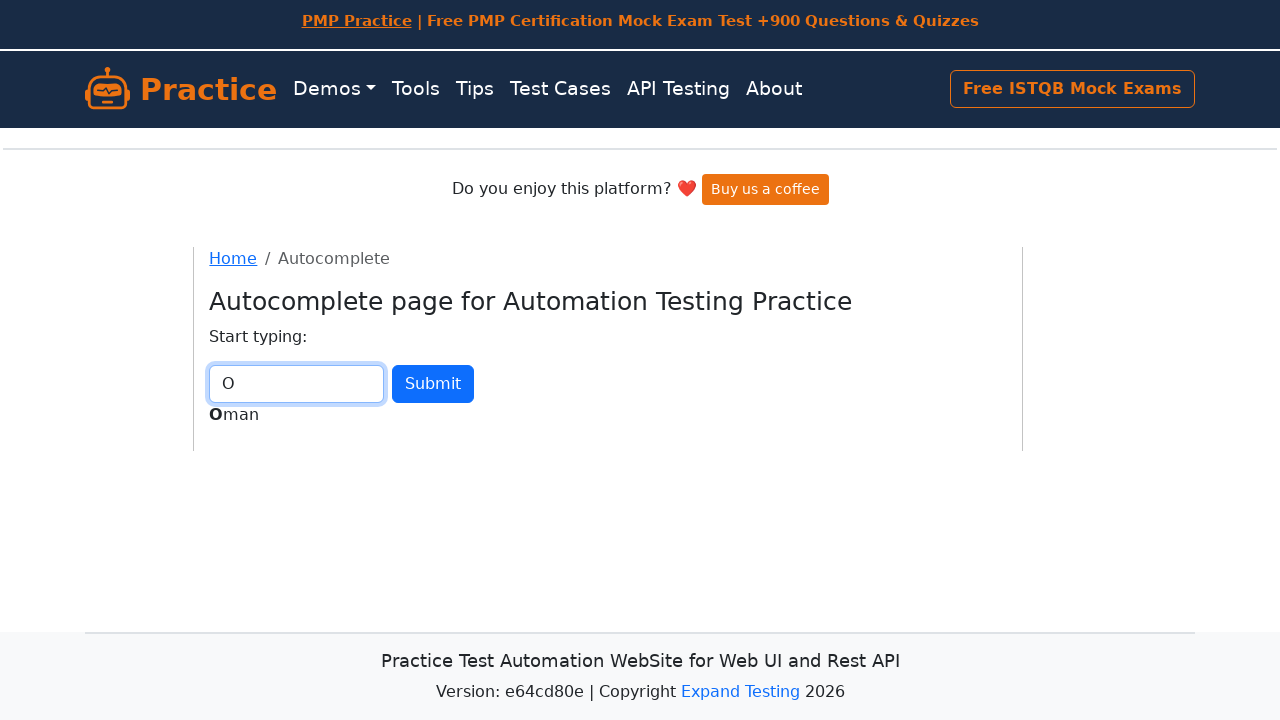

Counted 1 suggestions for letter 'O'
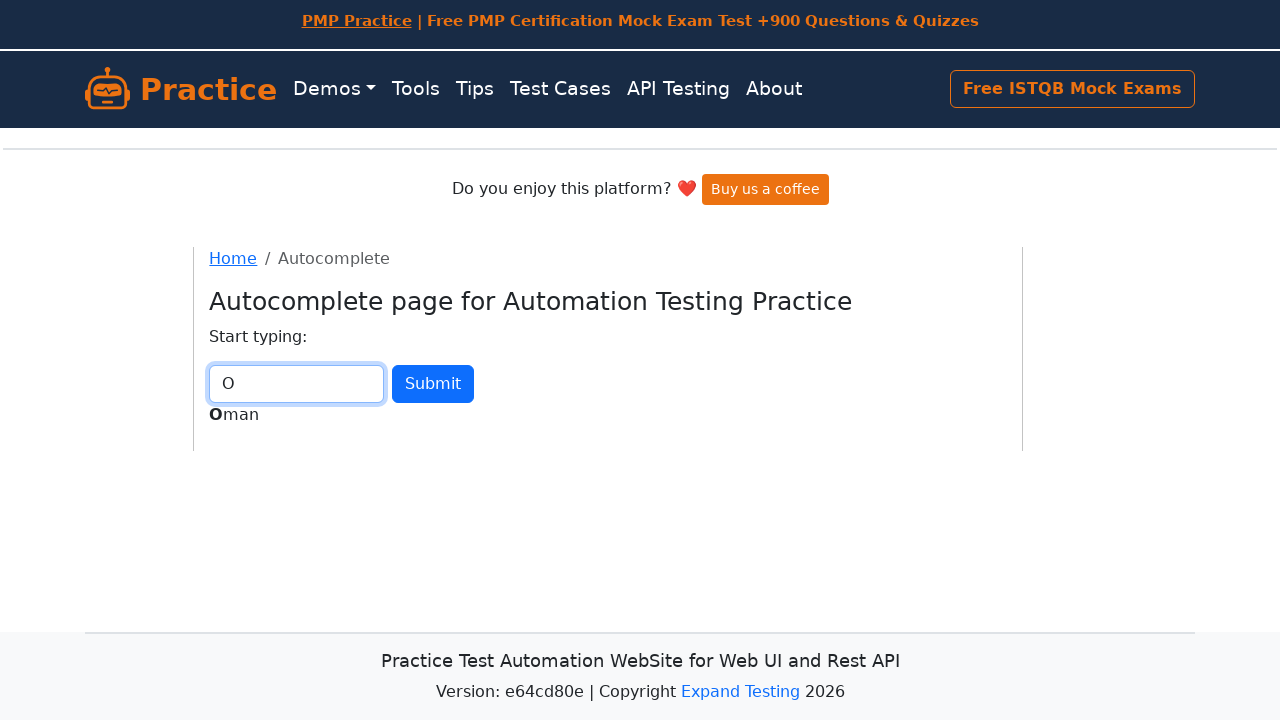

Cleared country input field on #country
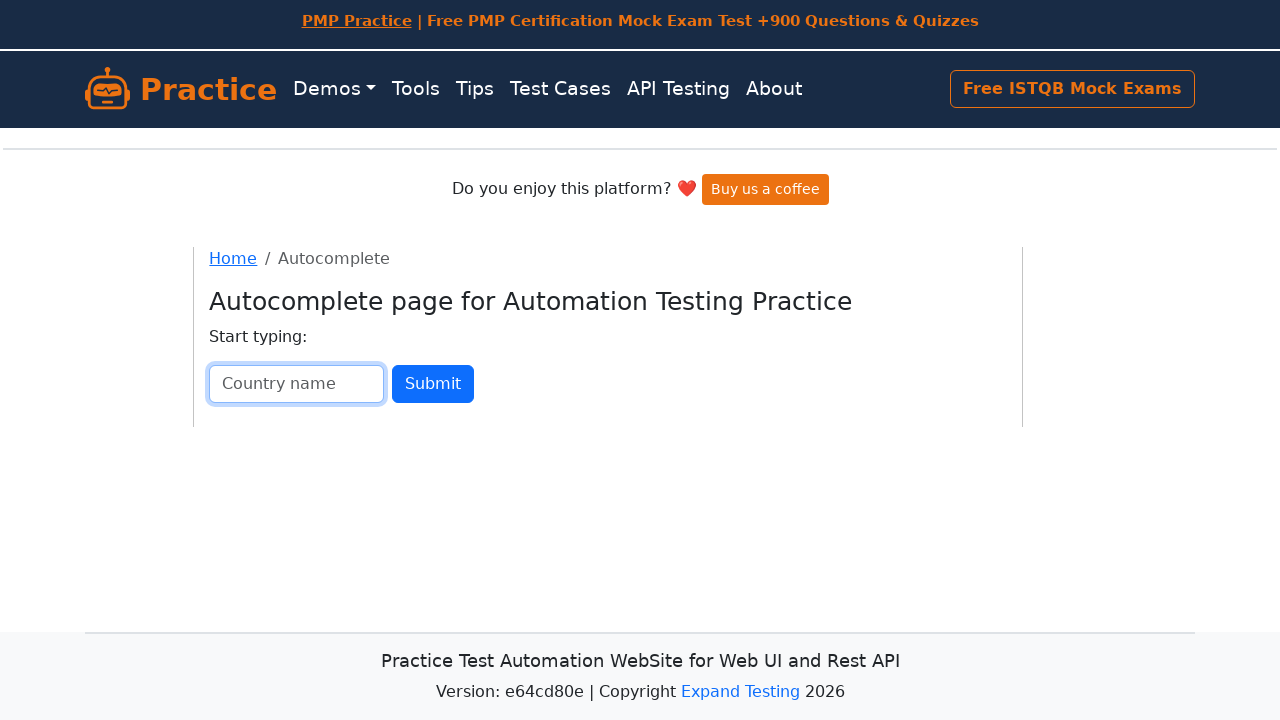

Typed letter 'P' in country input field on #country
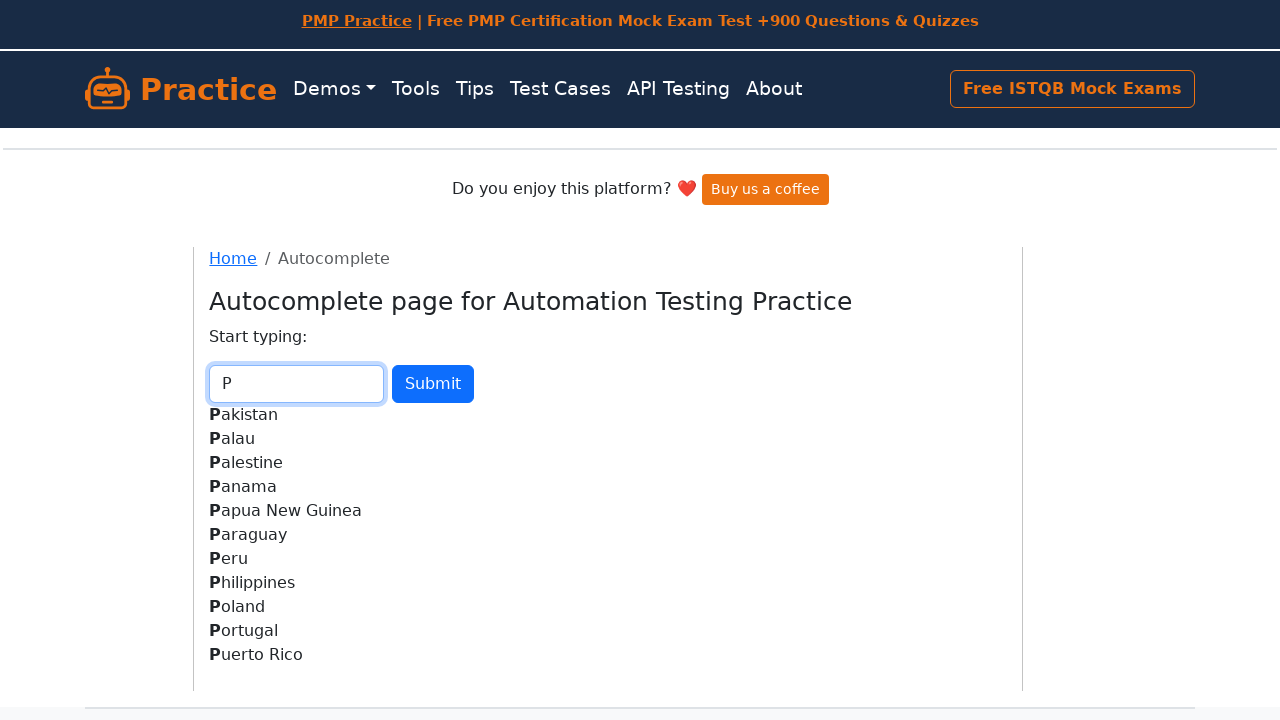

Waited 500ms for autocomplete suggestions to load for letter 'P'
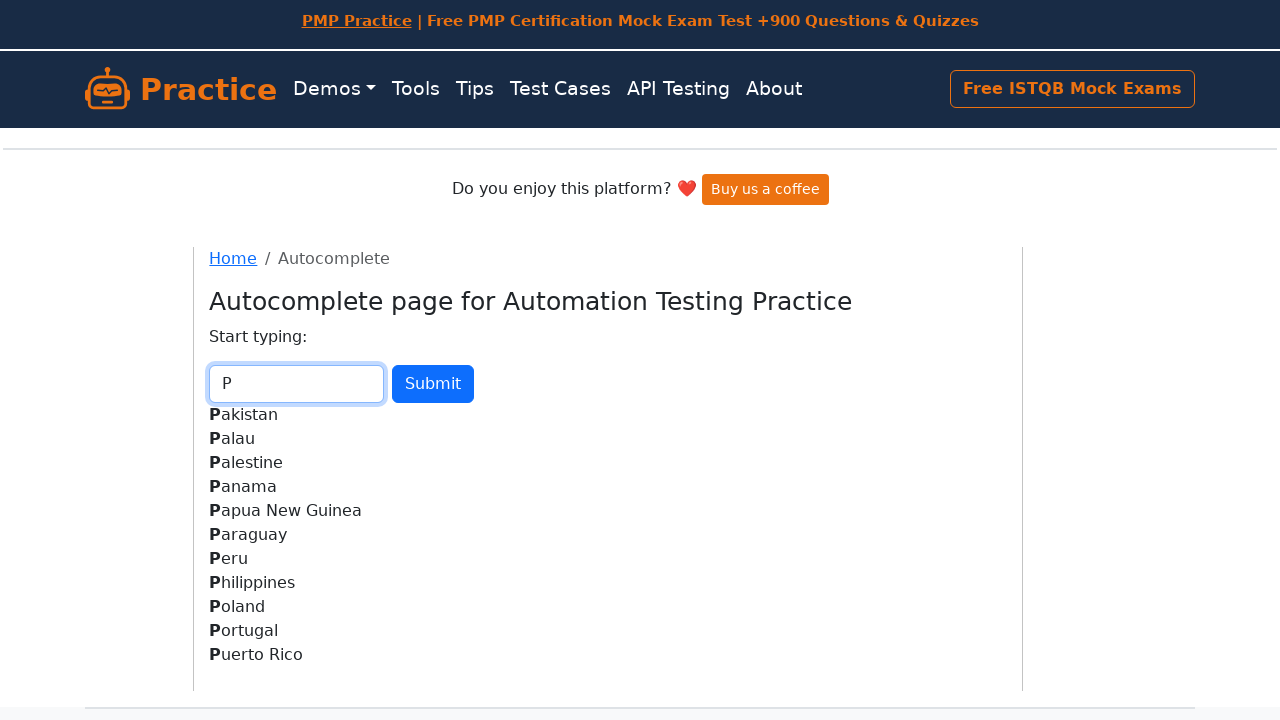

Counted 11 suggestions for letter 'P'
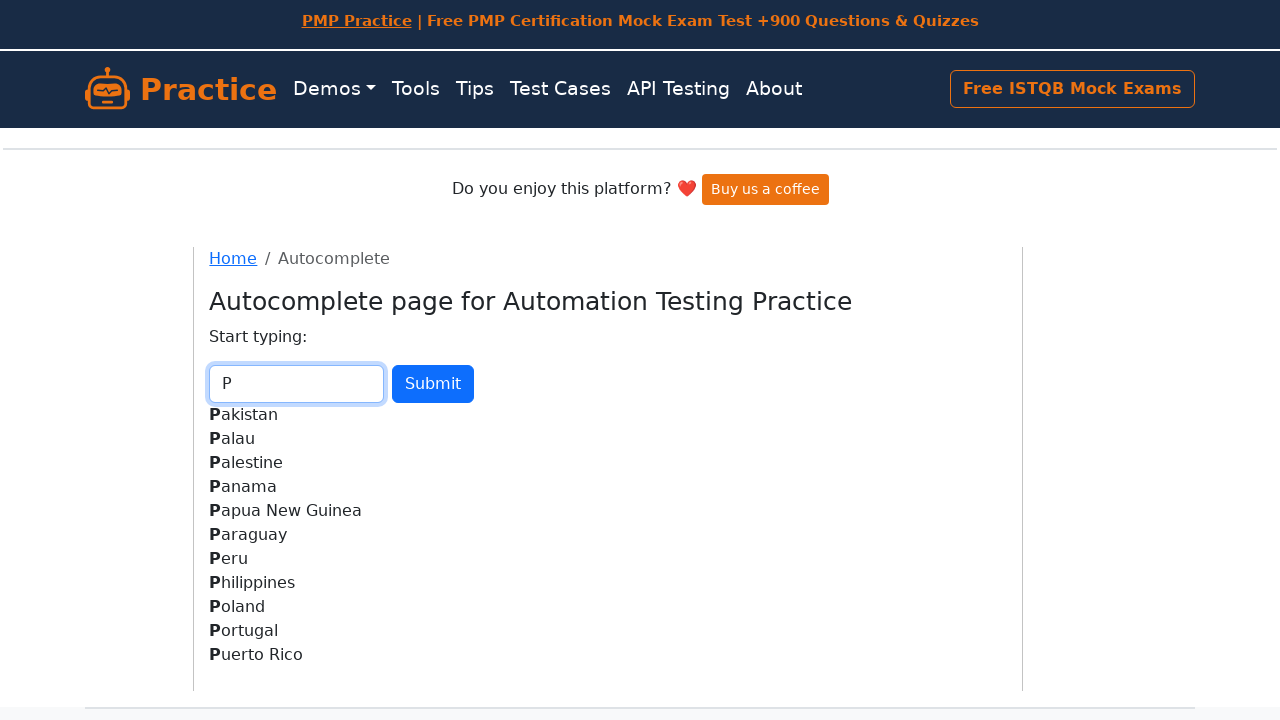

Cleared country input field on #country
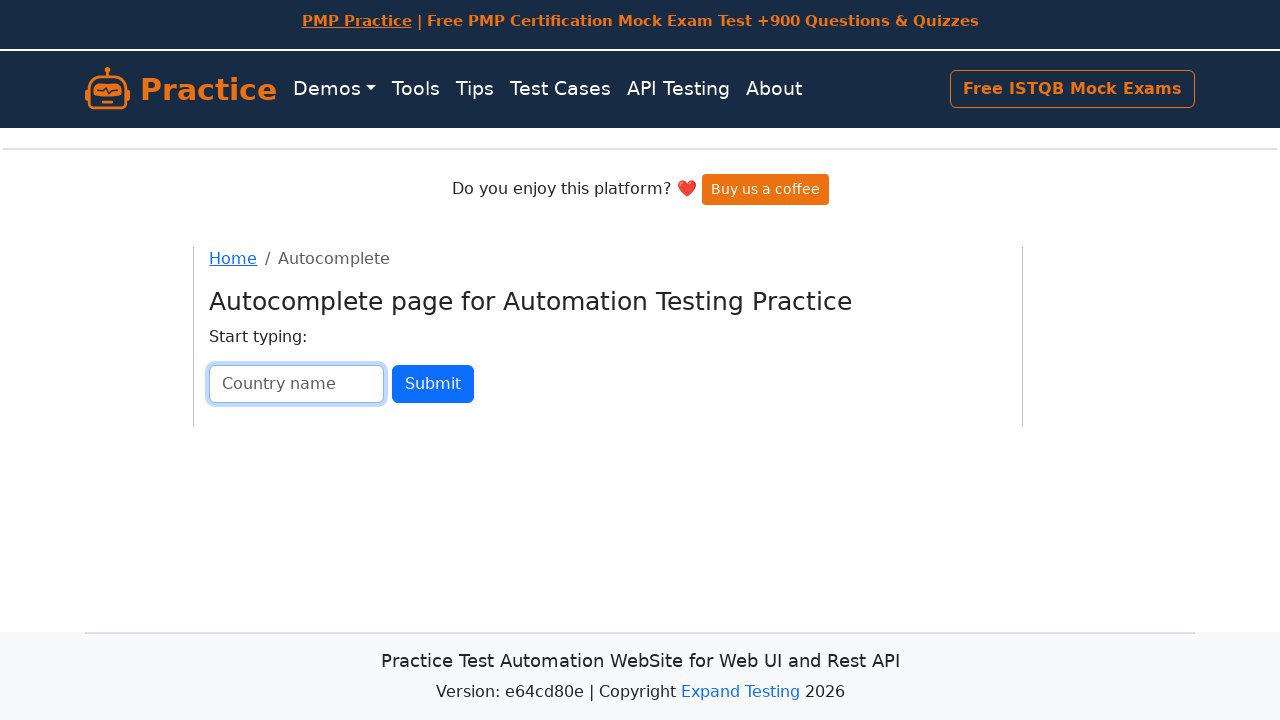

Typed letter 'Q' in country input field on #country
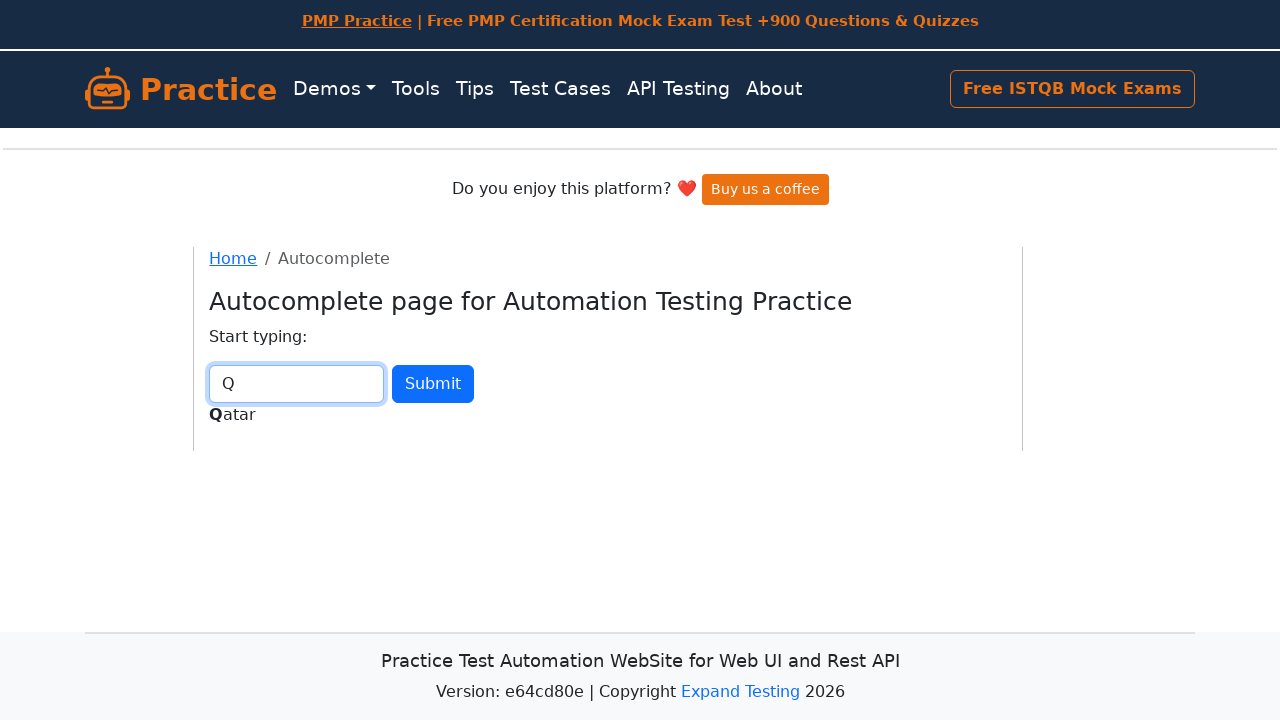

Waited 500ms for autocomplete suggestions to load for letter 'Q'
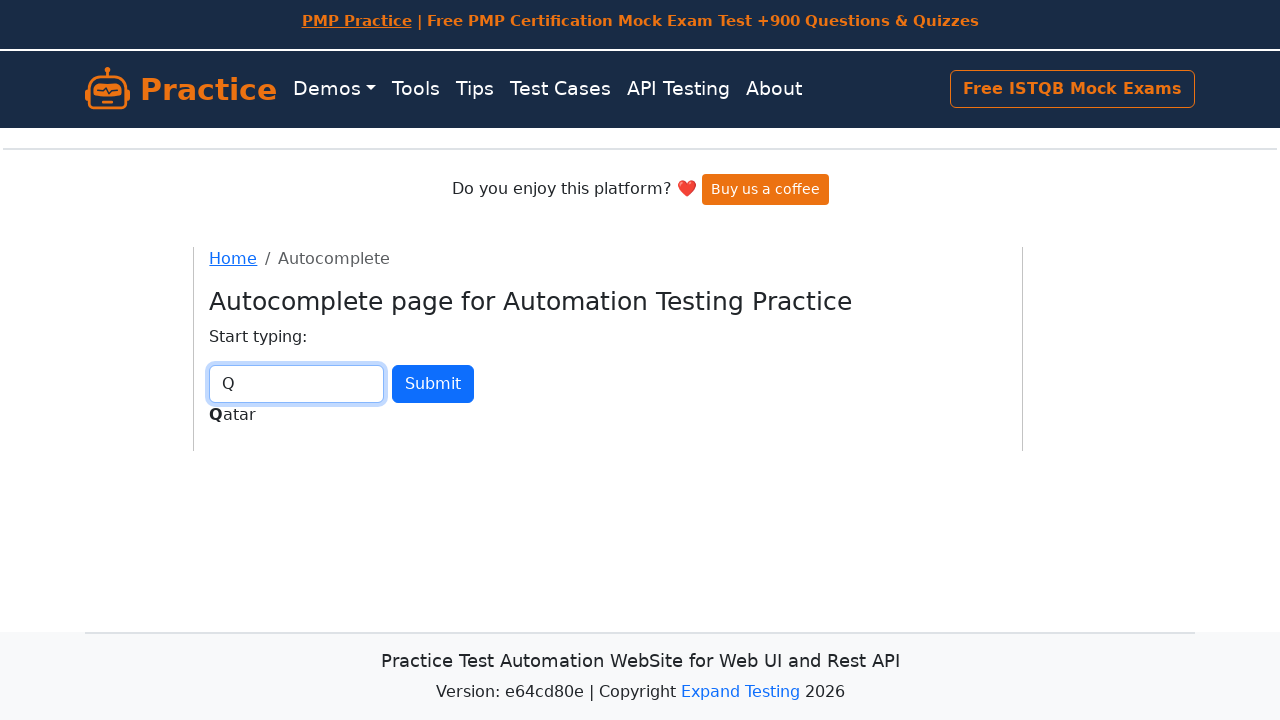

Counted 1 suggestions for letter 'Q'
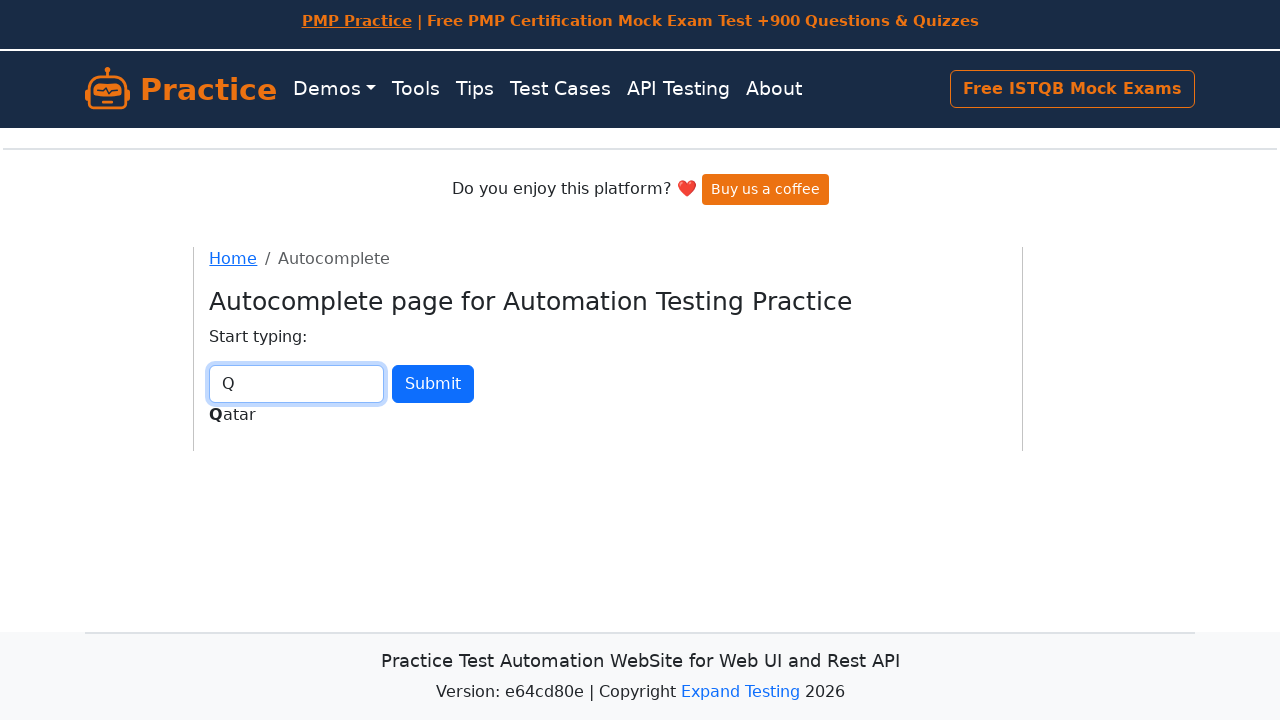

Cleared country input field on #country
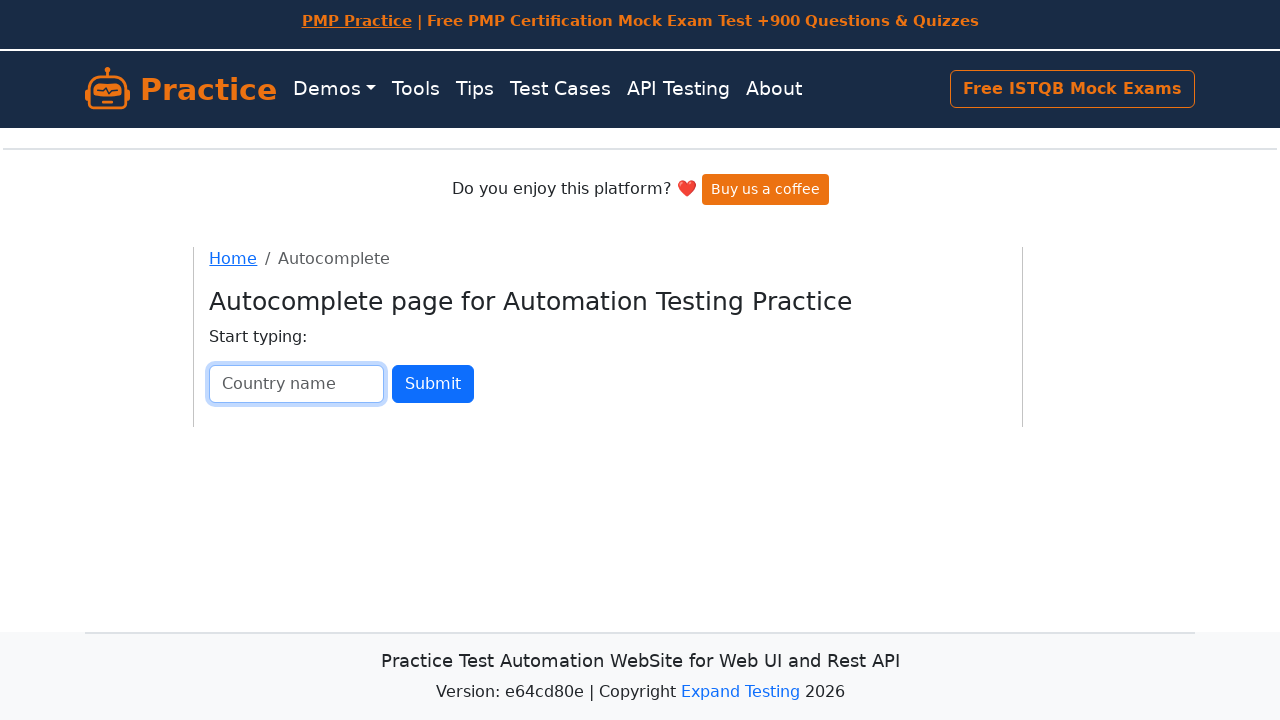

Typed letter 'R' in country input field on #country
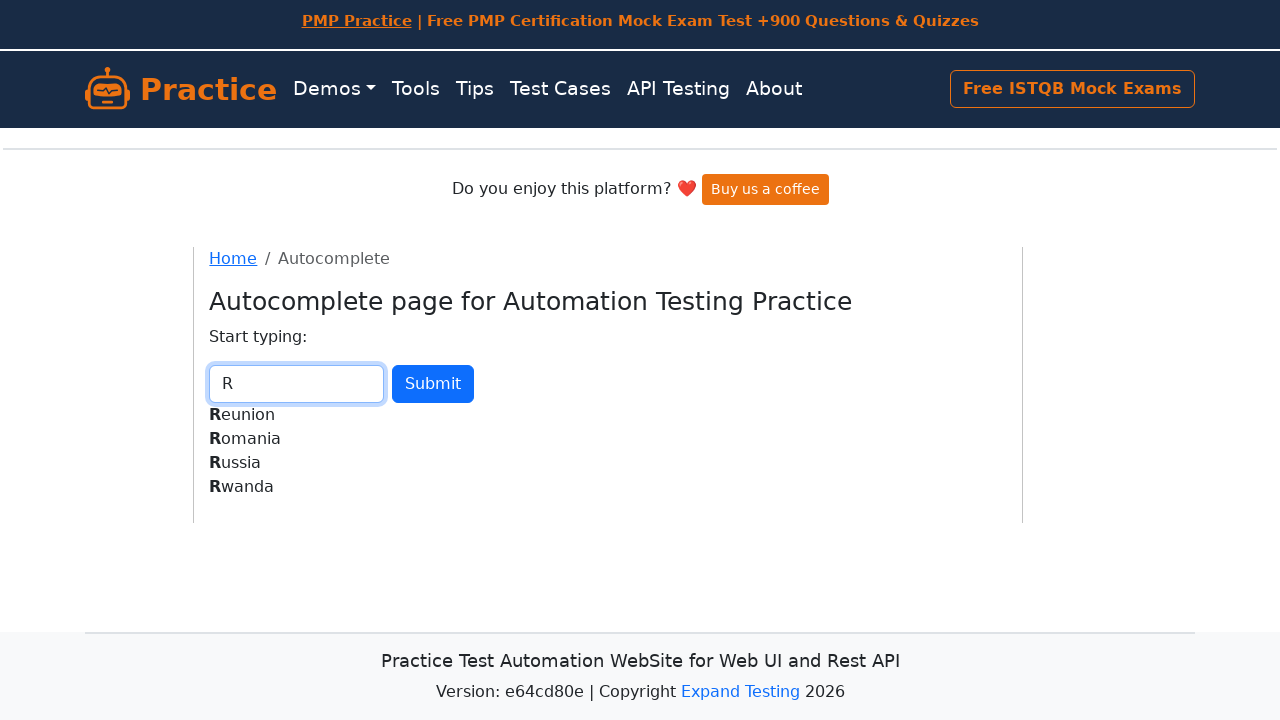

Waited 500ms for autocomplete suggestions to load for letter 'R'
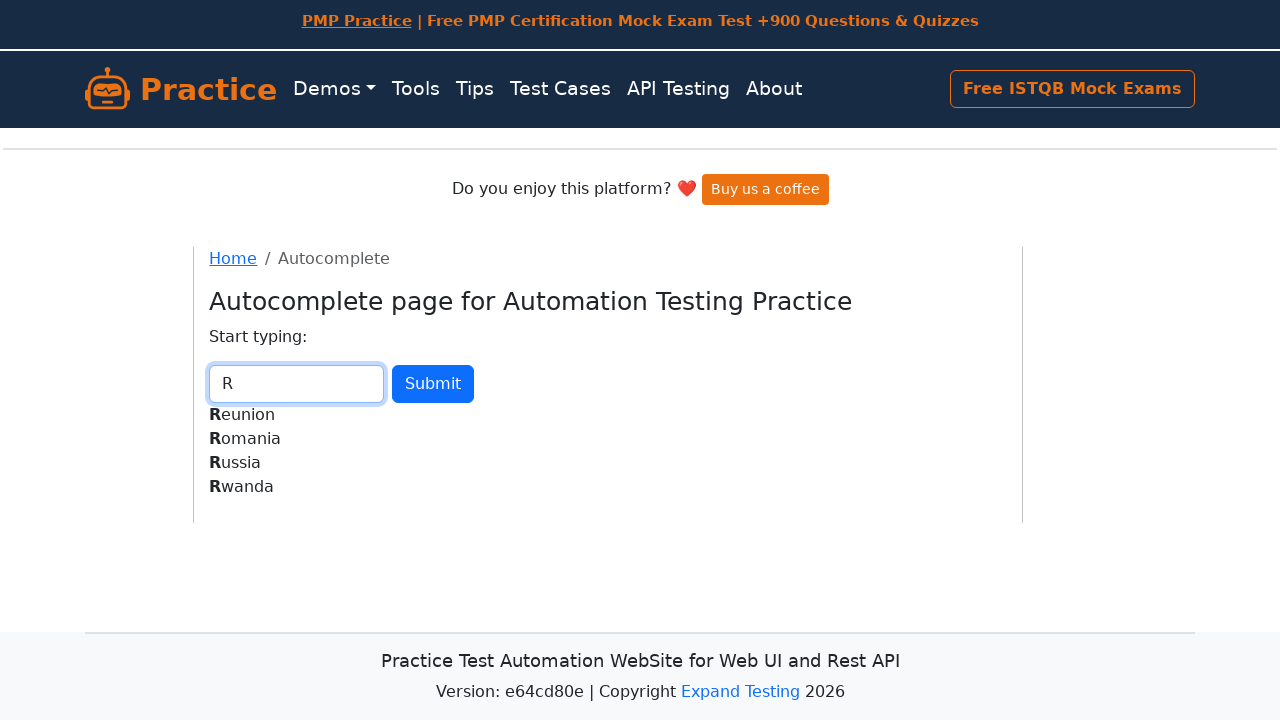

Counted 4 suggestions for letter 'R'
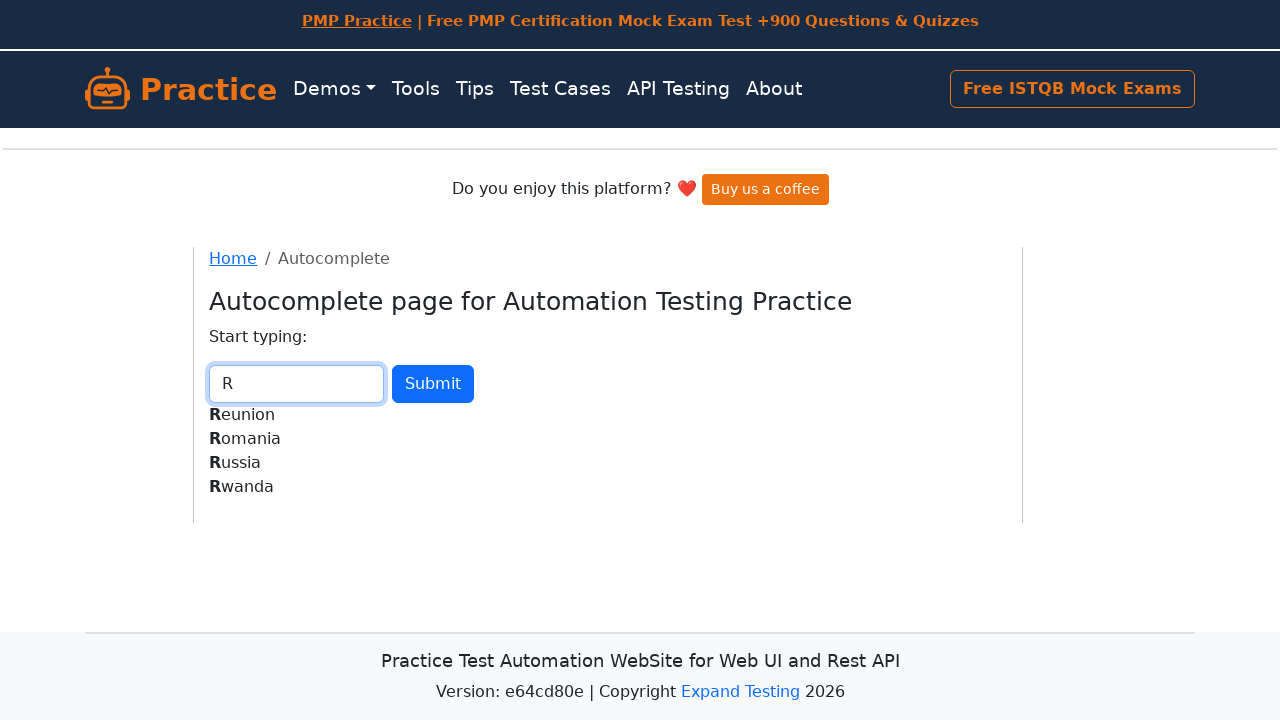

Cleared country input field on #country
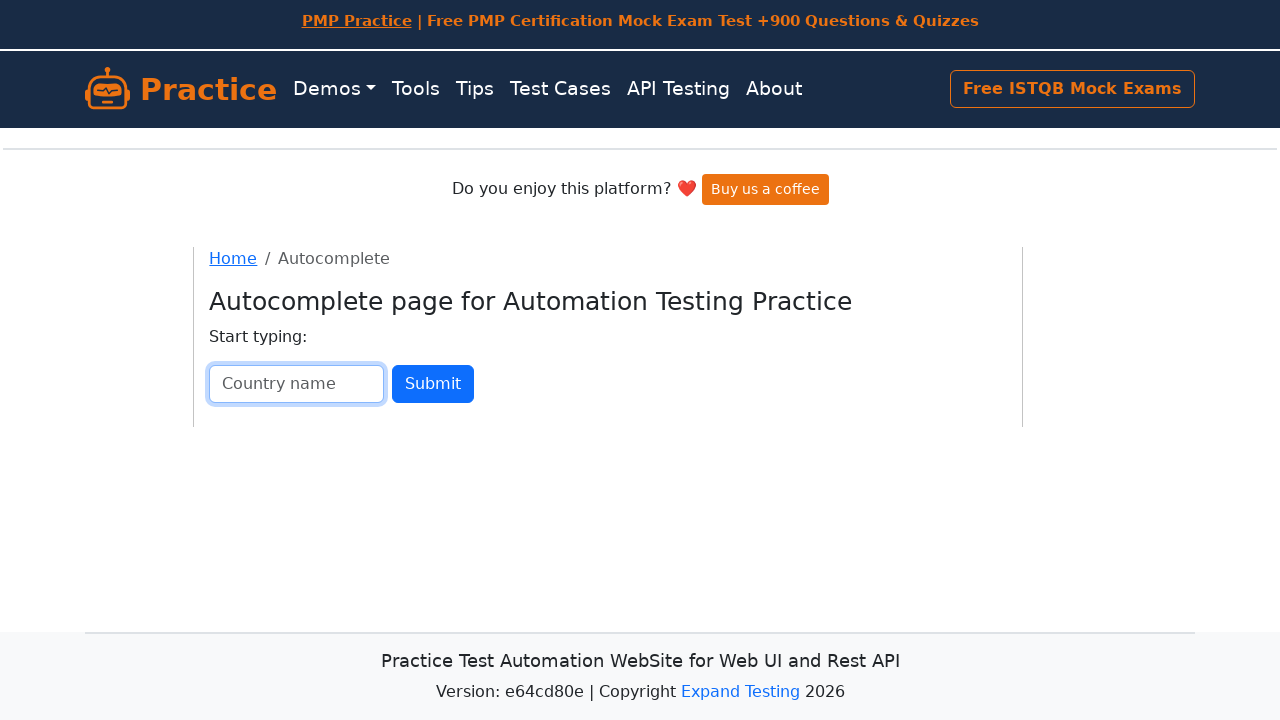

Typed letter 'S' in country input field on #country
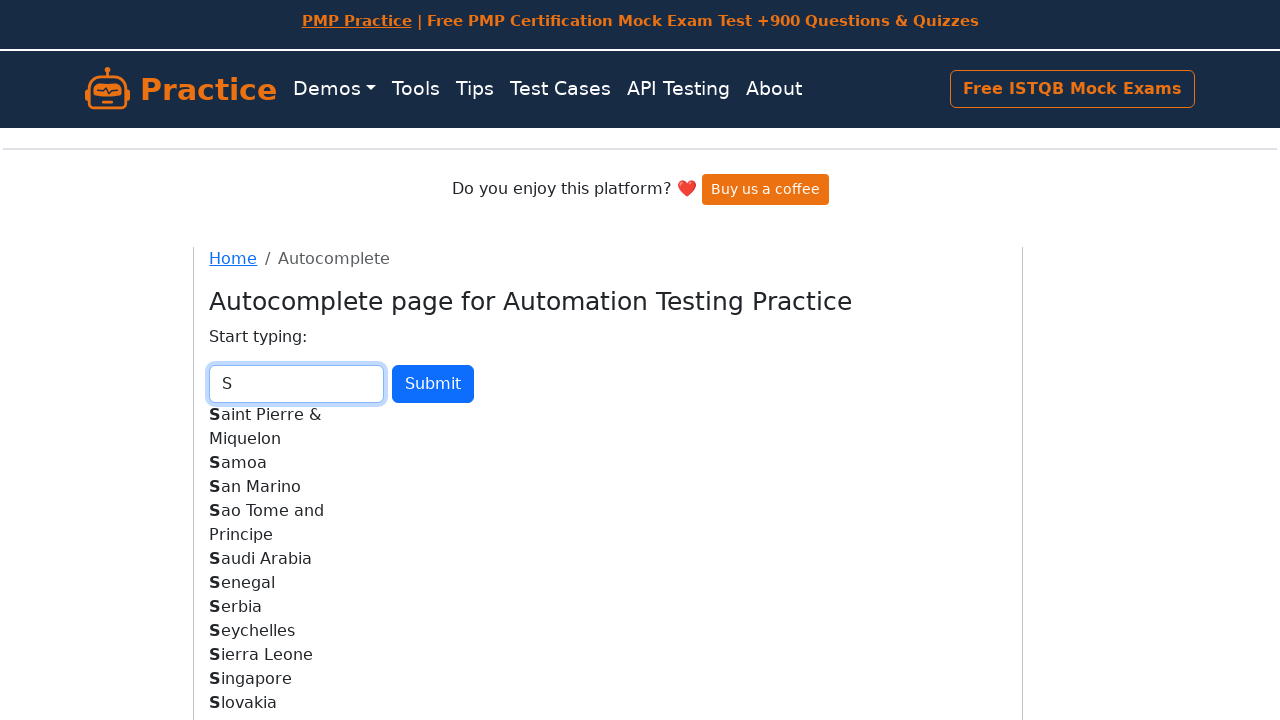

Waited 500ms for autocomplete suggestions to load for letter 'S'
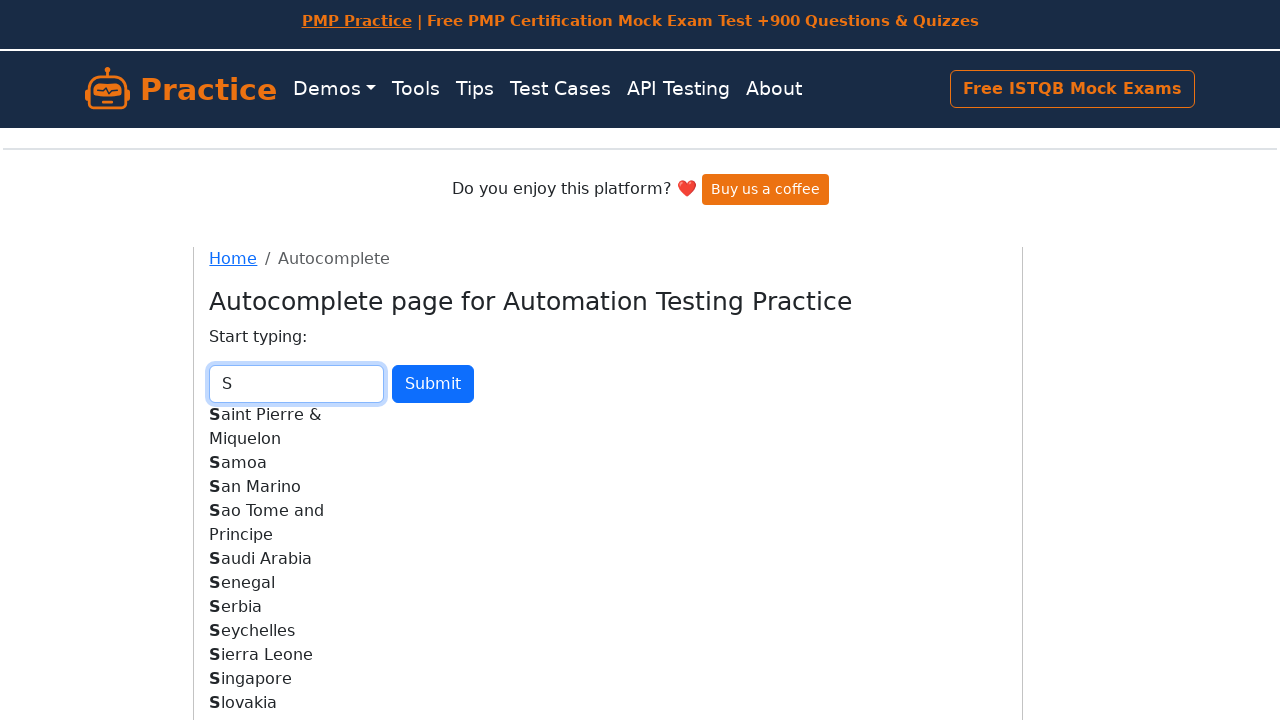

Counted 28 suggestions for letter 'S'
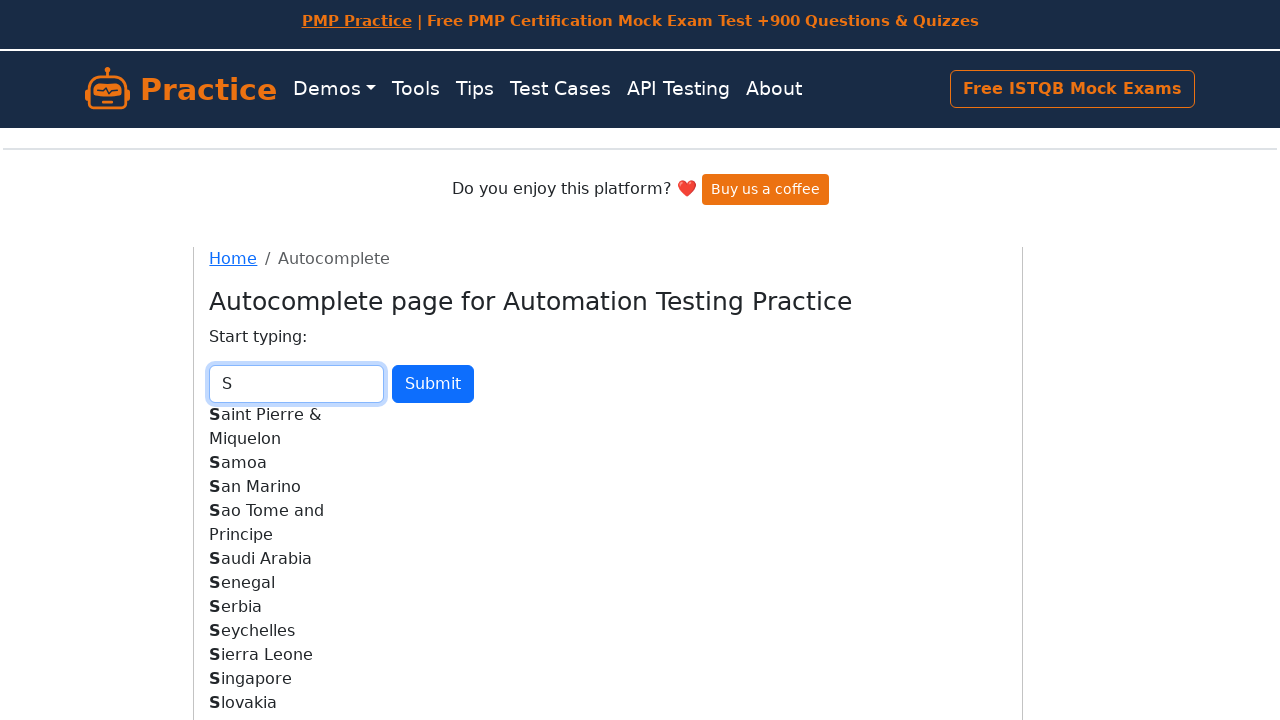

Cleared country input field on #country
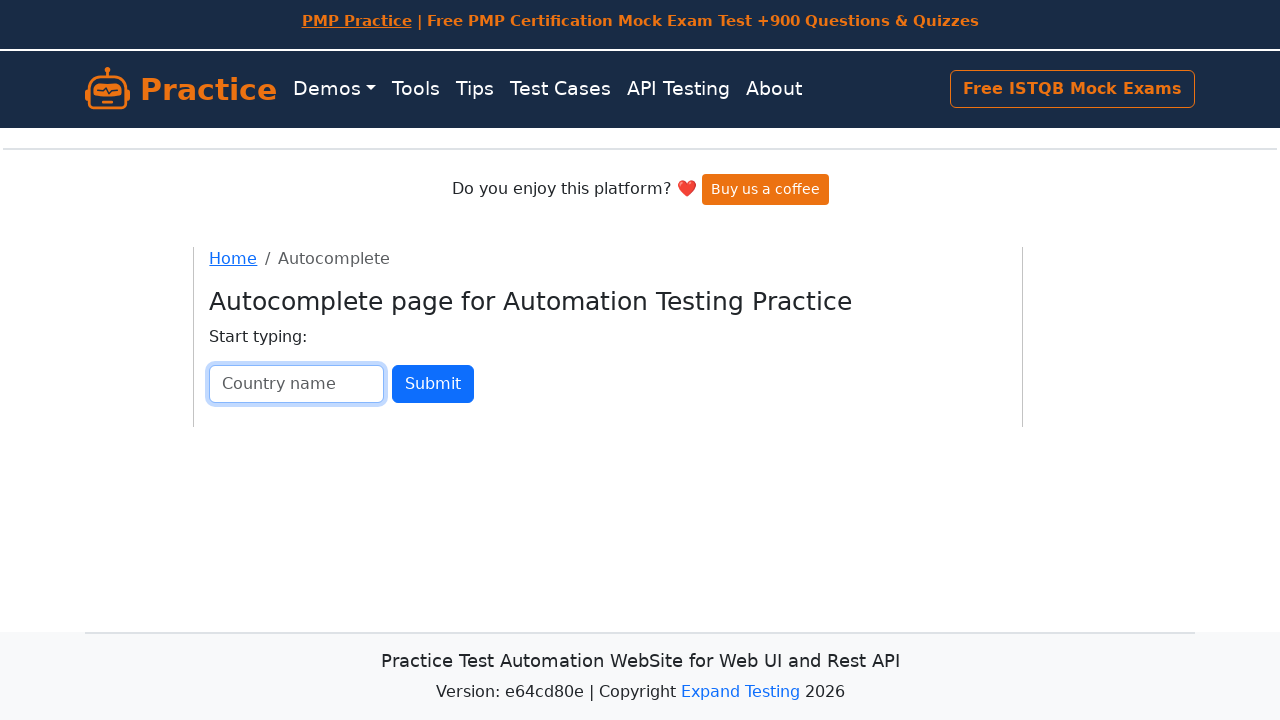

Typed letter 'T' in country input field on #country
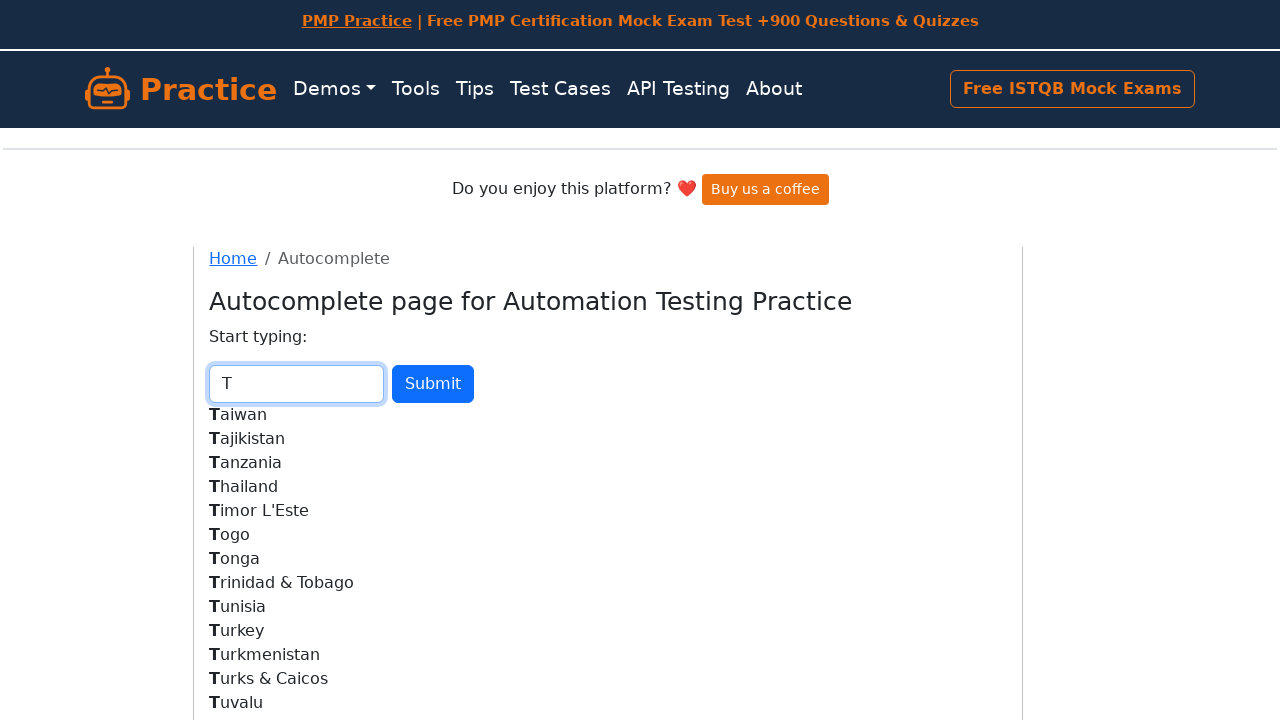

Waited 500ms for autocomplete suggestions to load for letter 'T'
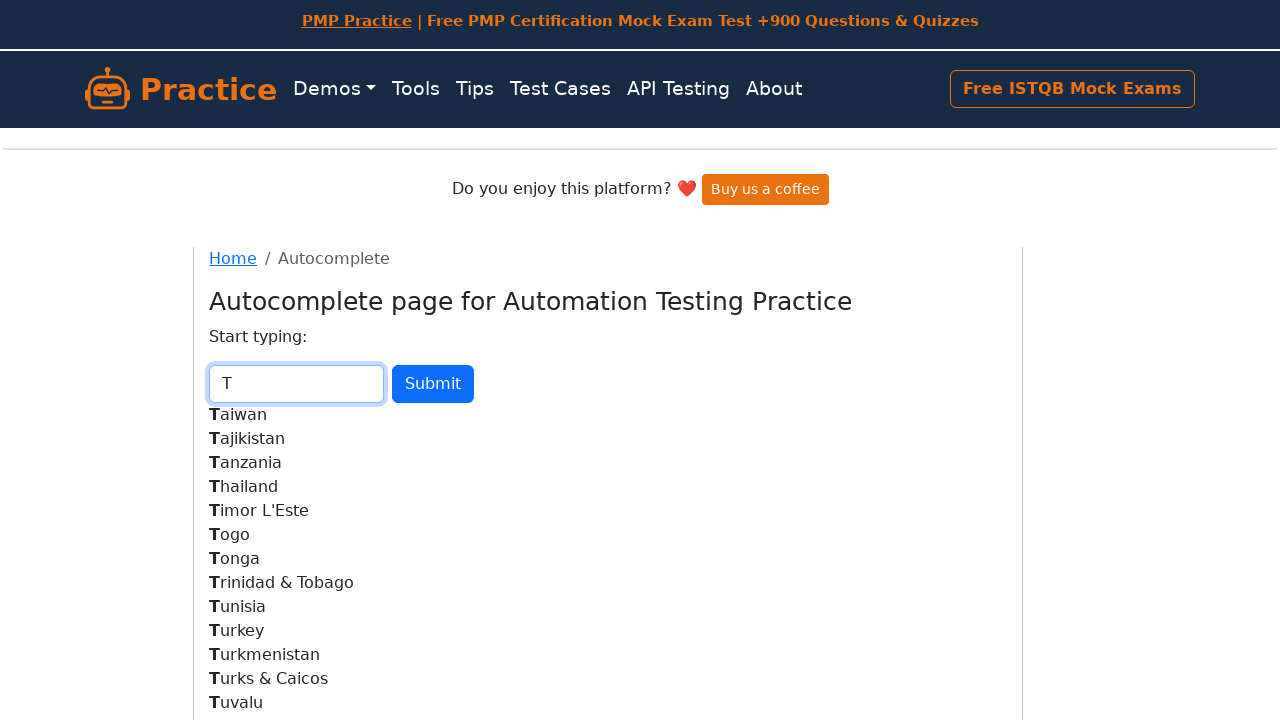

Counted 13 suggestions for letter 'T'
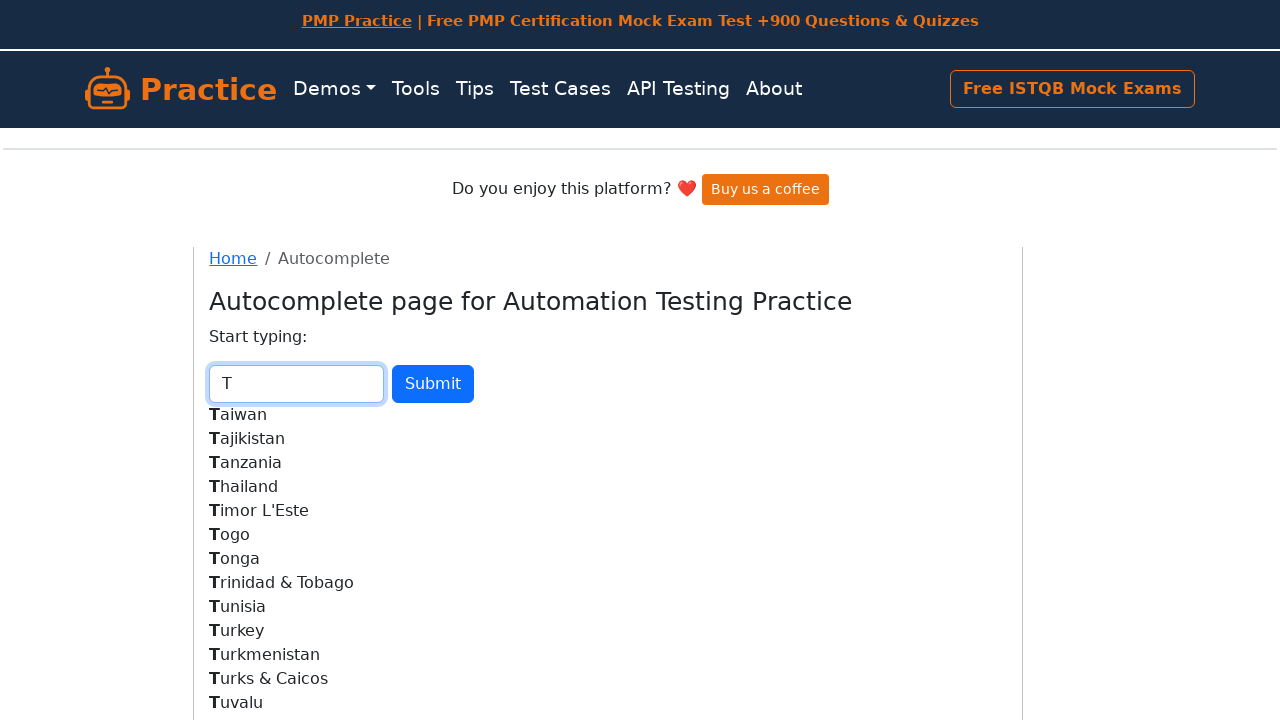

Cleared country input field on #country
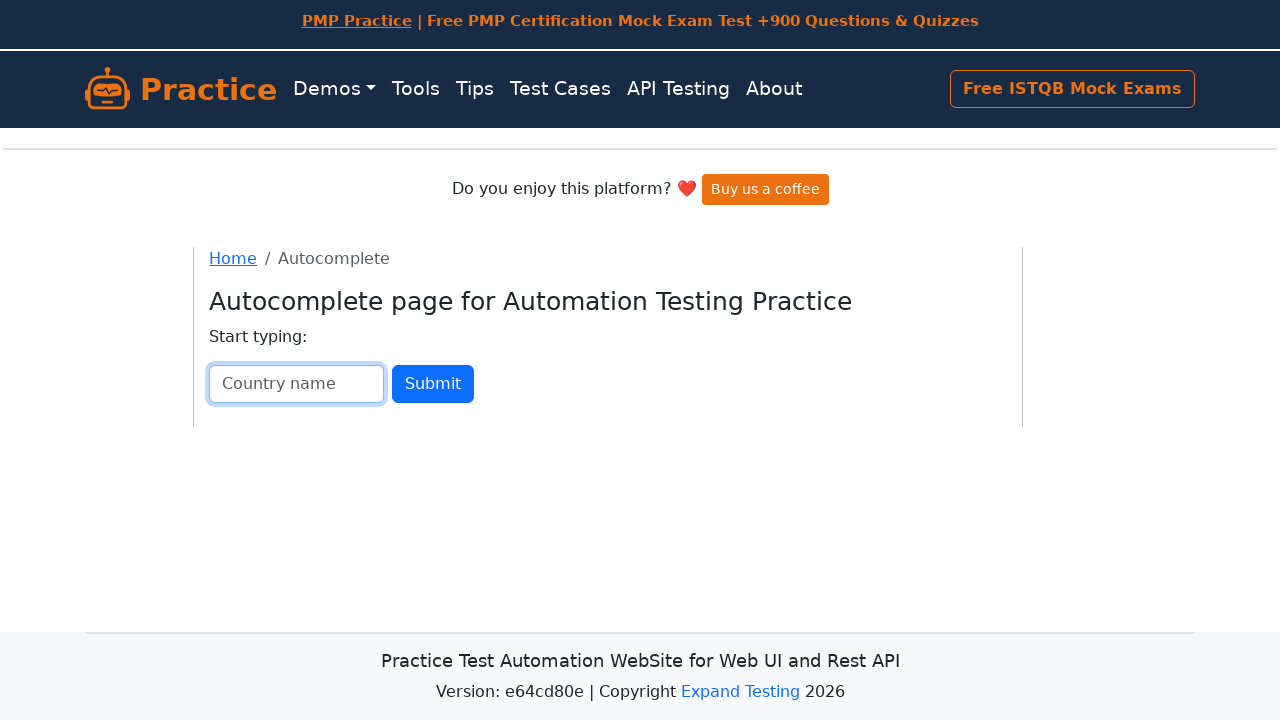

Typed letter 'U' in country input field on #country
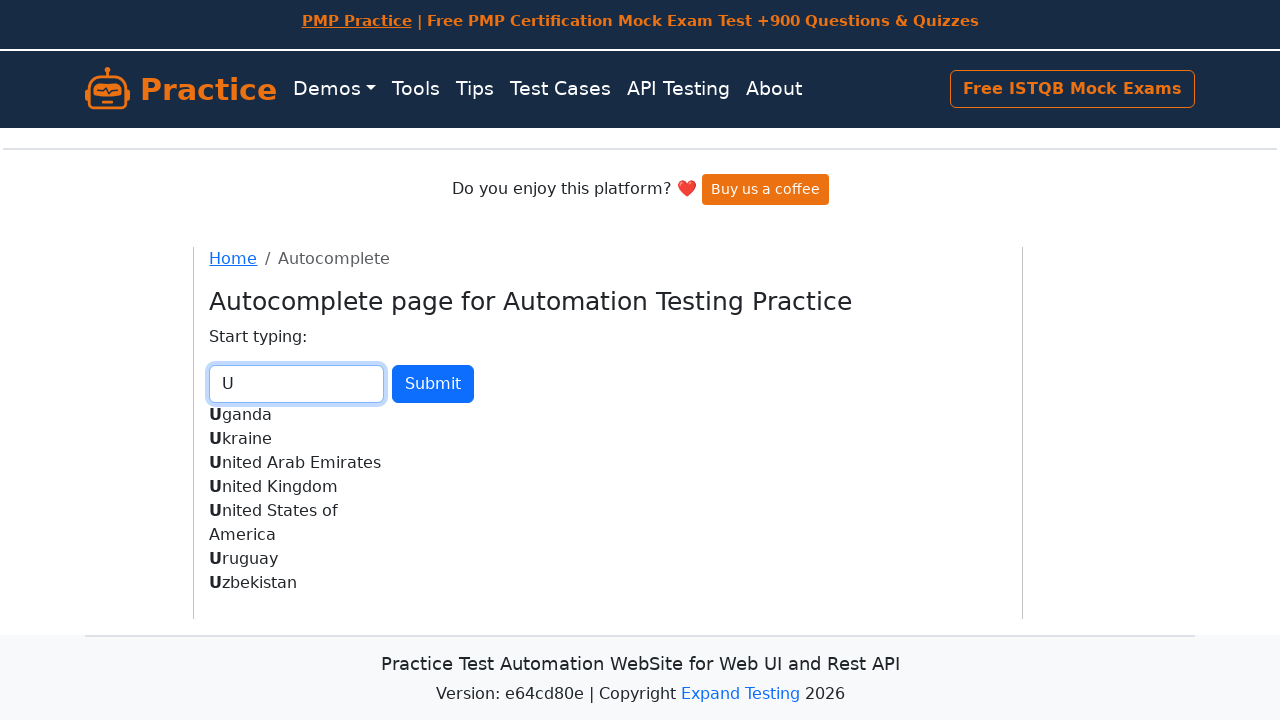

Waited 500ms for autocomplete suggestions to load for letter 'U'
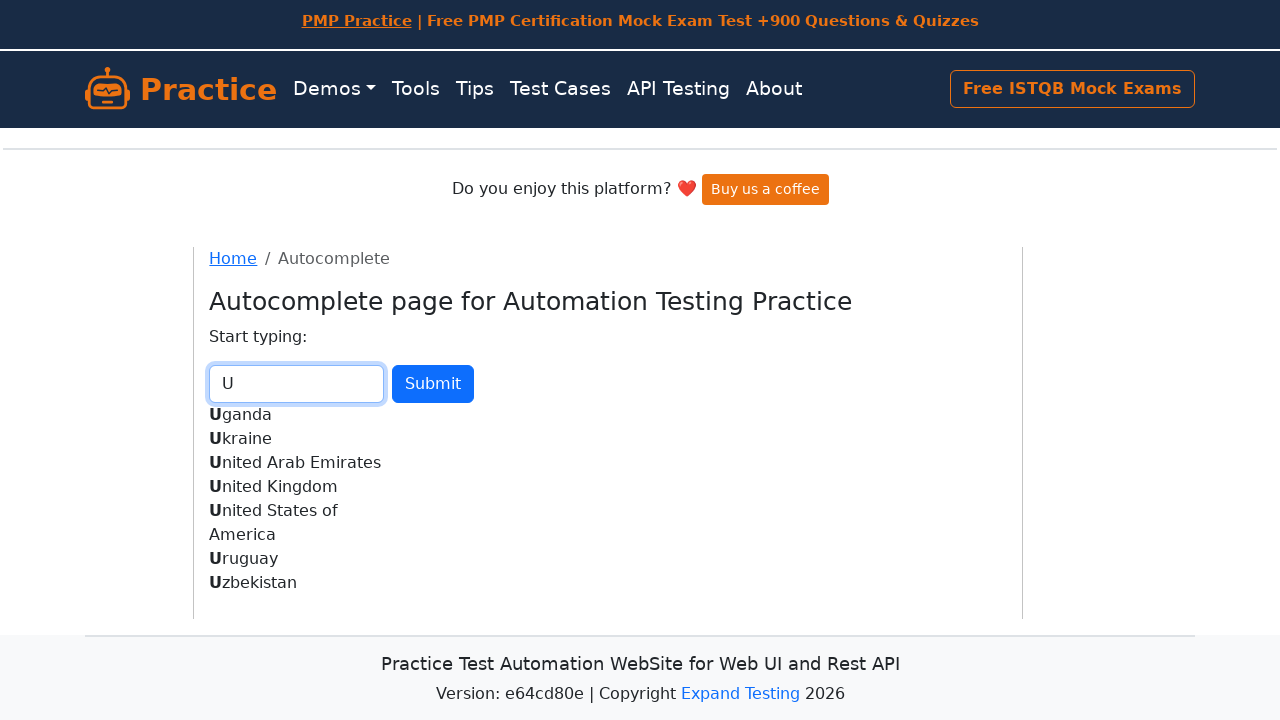

Counted 7 suggestions for letter 'U'
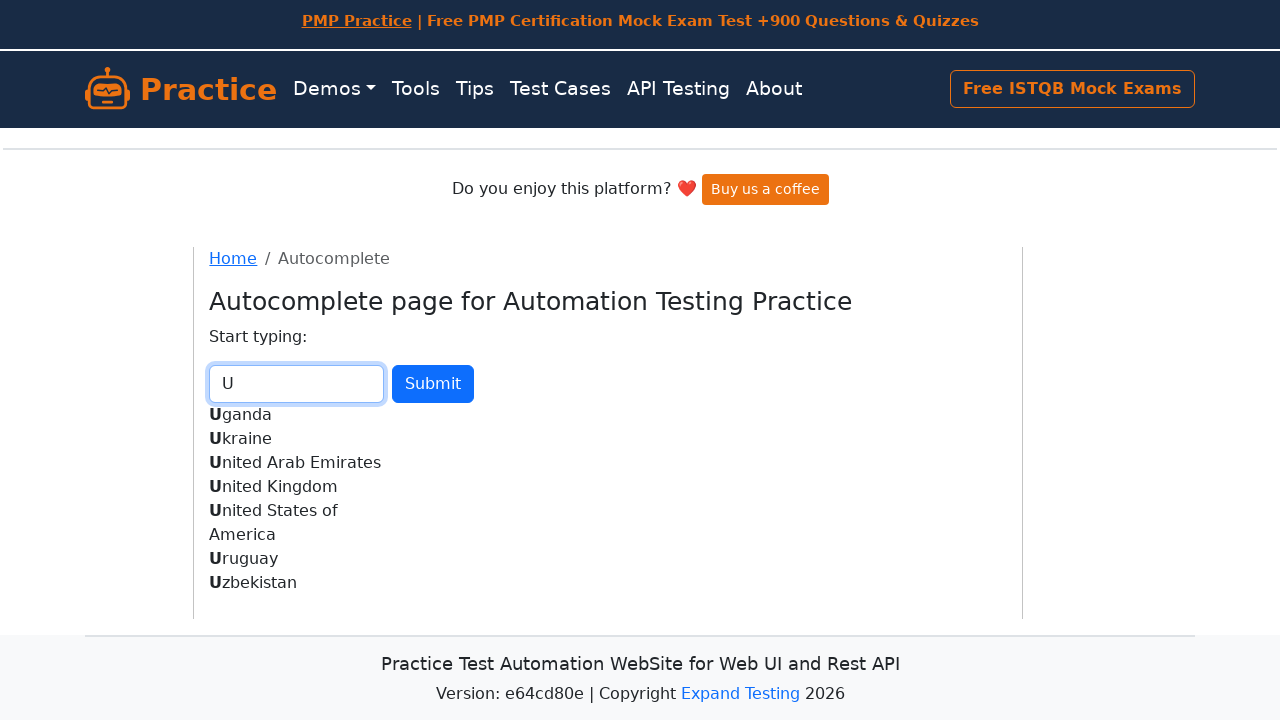

Cleared country input field on #country
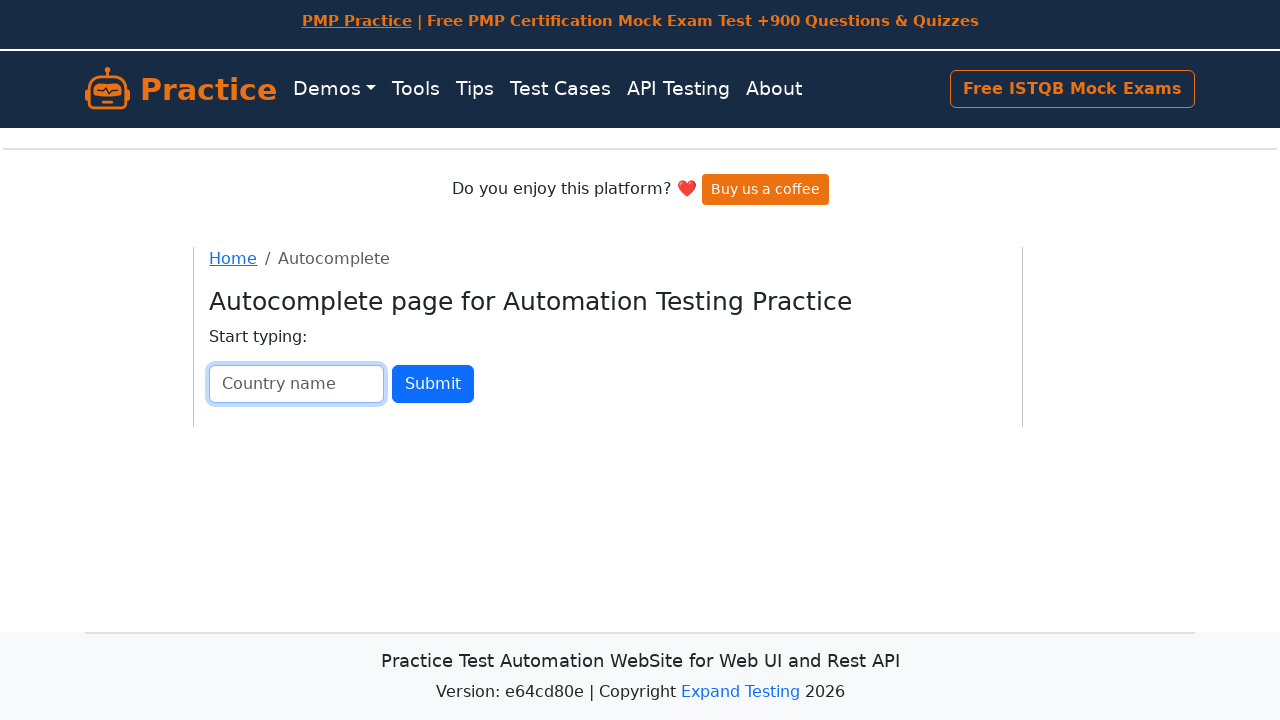

Typed letter 'V' in country input field on #country
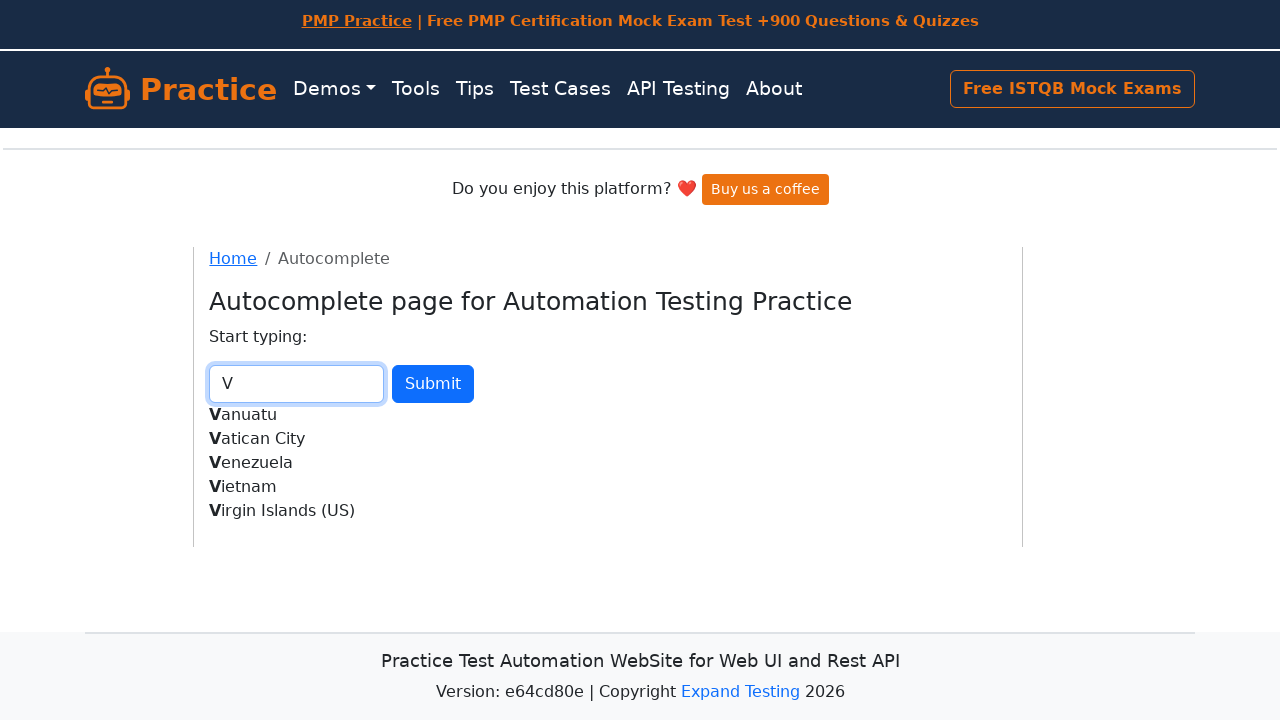

Waited 500ms for autocomplete suggestions to load for letter 'V'
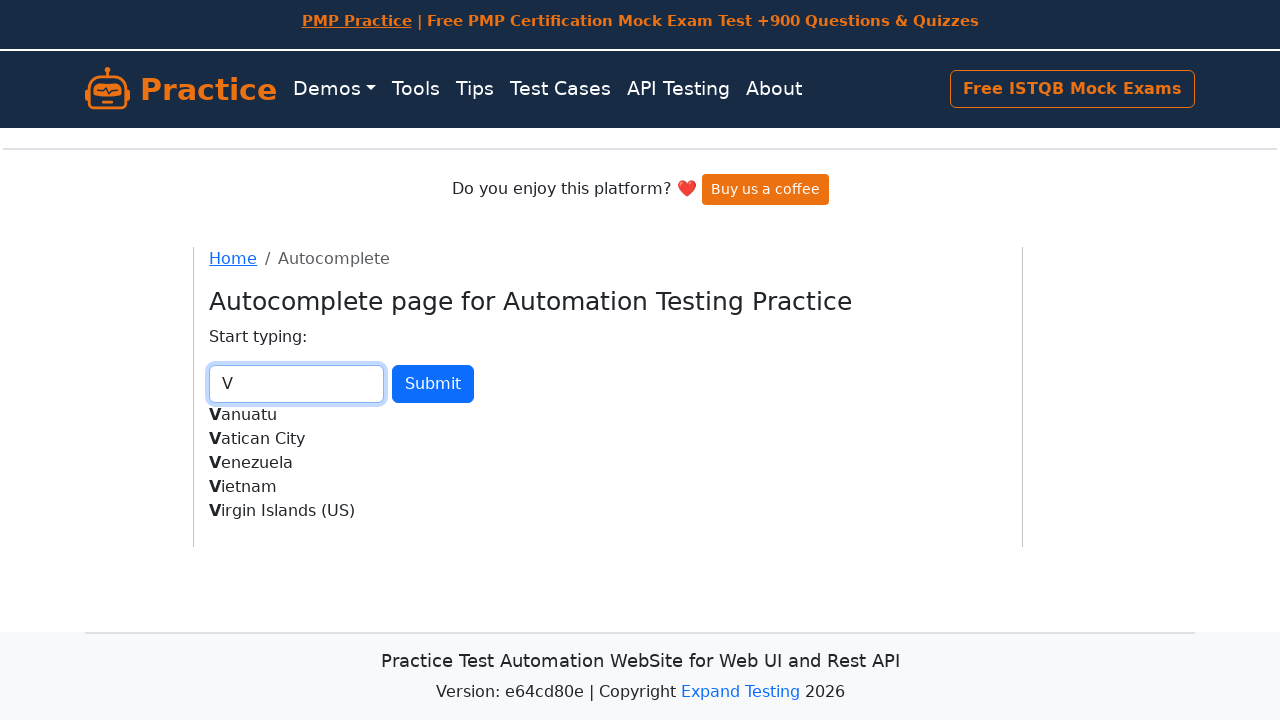

Counted 5 suggestions for letter 'V'
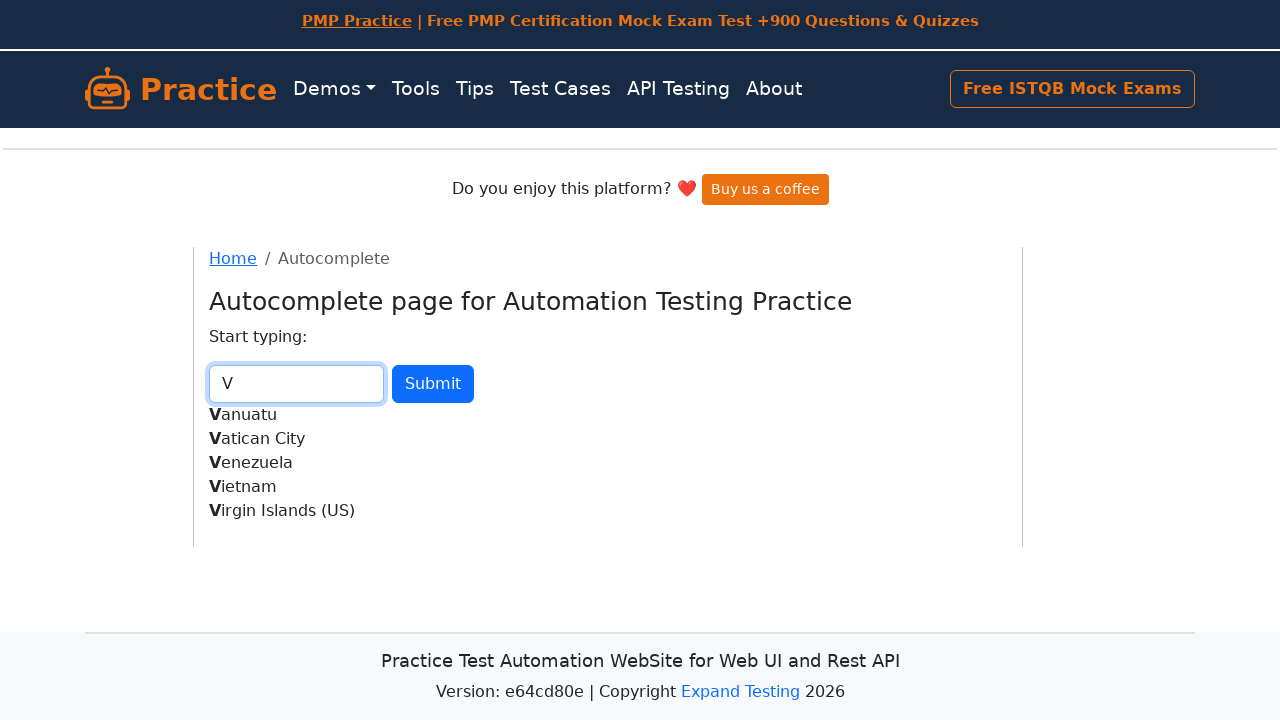

Cleared country input field on #country
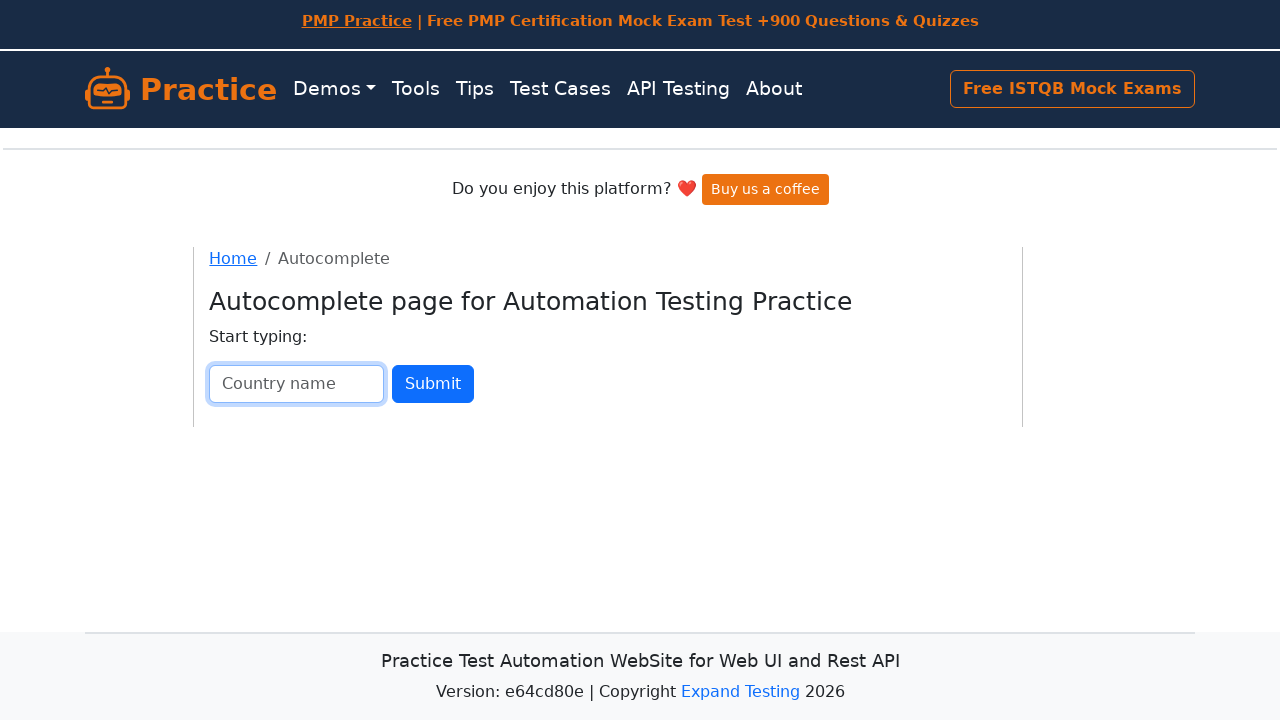

Typed letter 'W' in country input field on #country
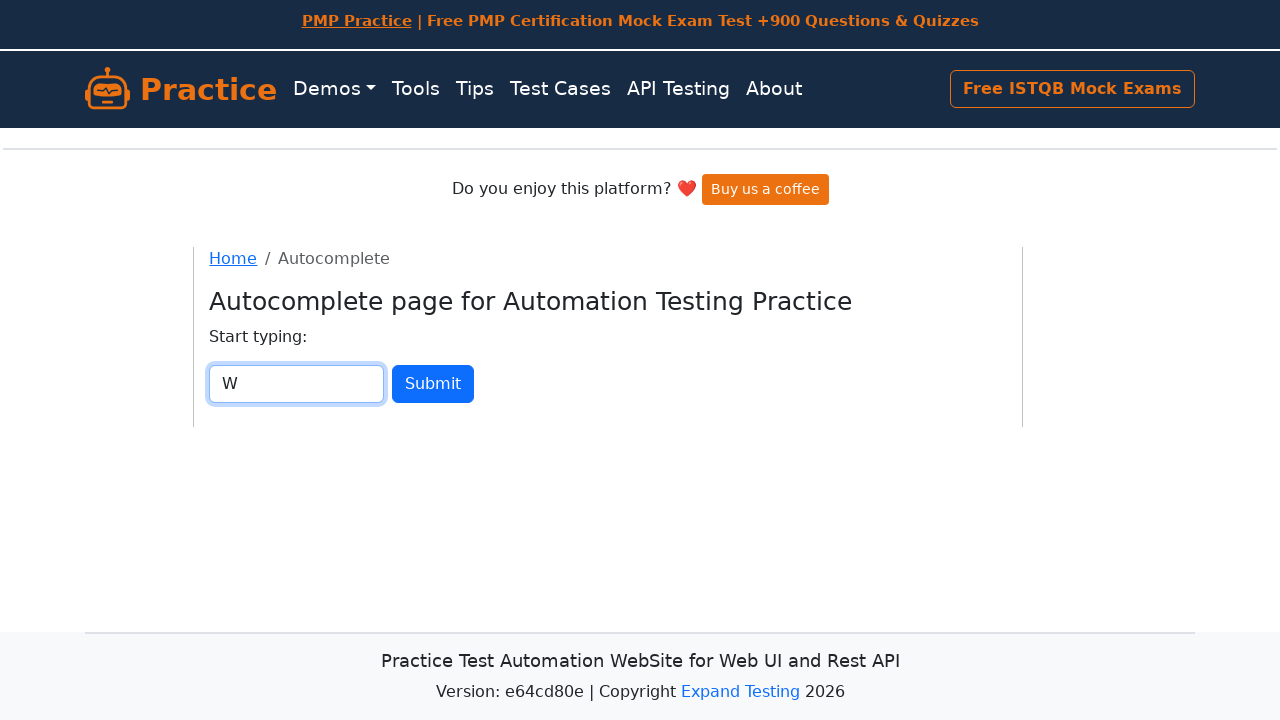

Waited 500ms for autocomplete suggestions to load for letter 'W'
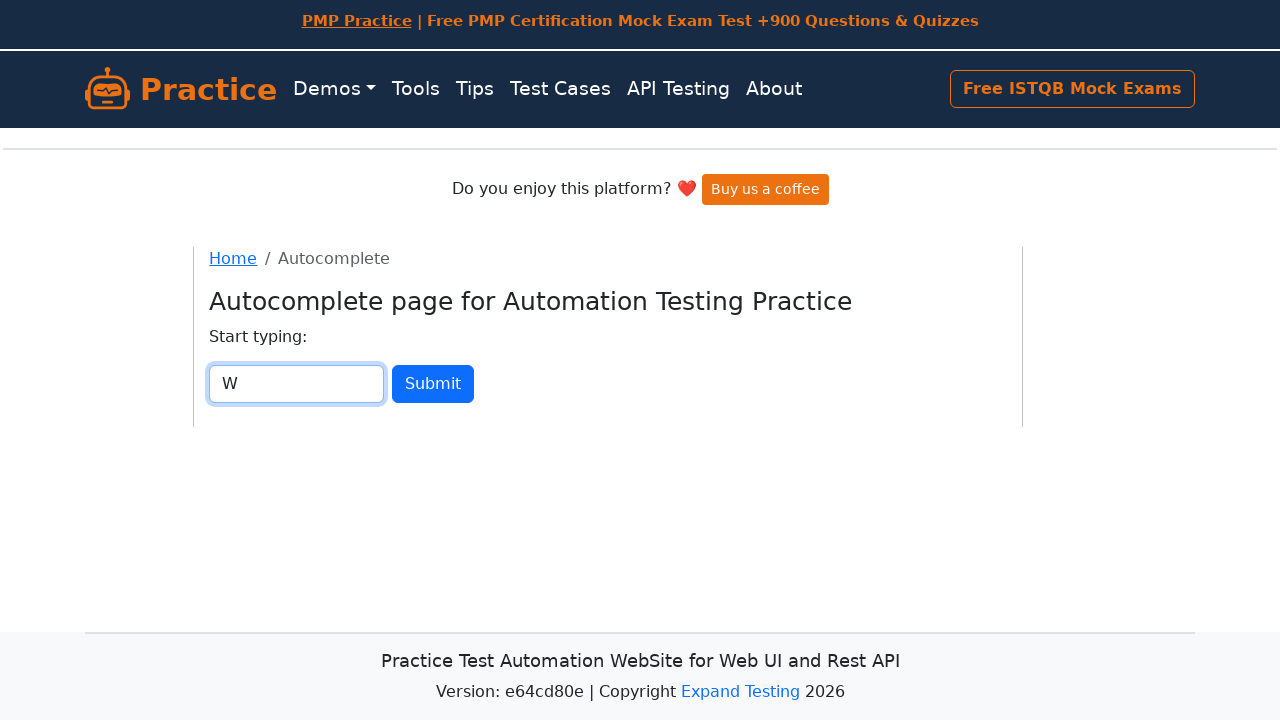

Counted 0 suggestions for letter 'W'
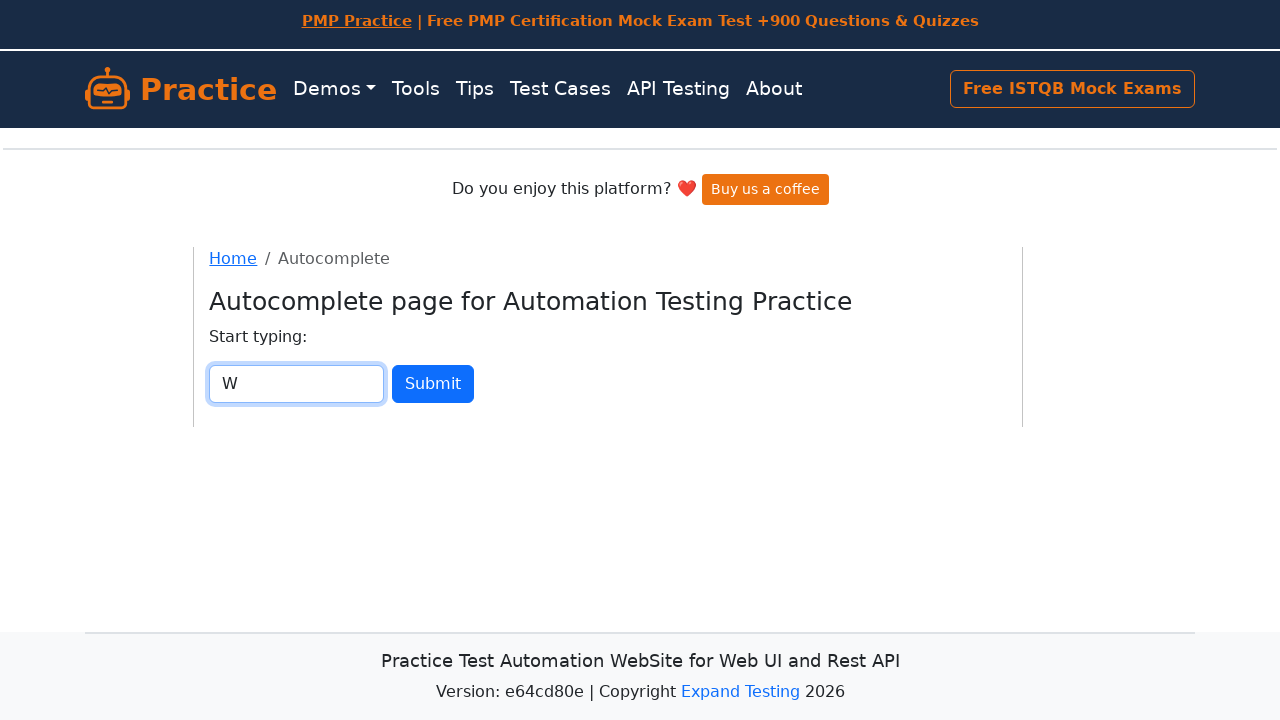

Cleared country input field on #country
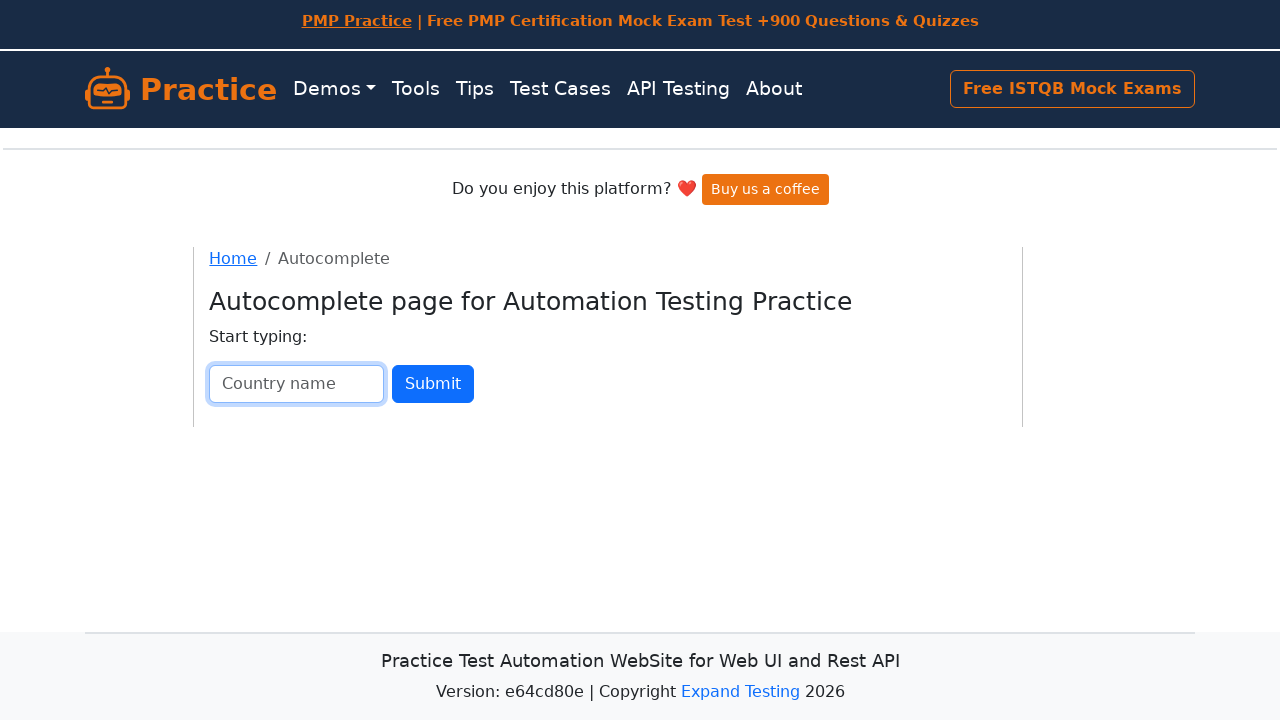

Typed letter 'X' in country input field on #country
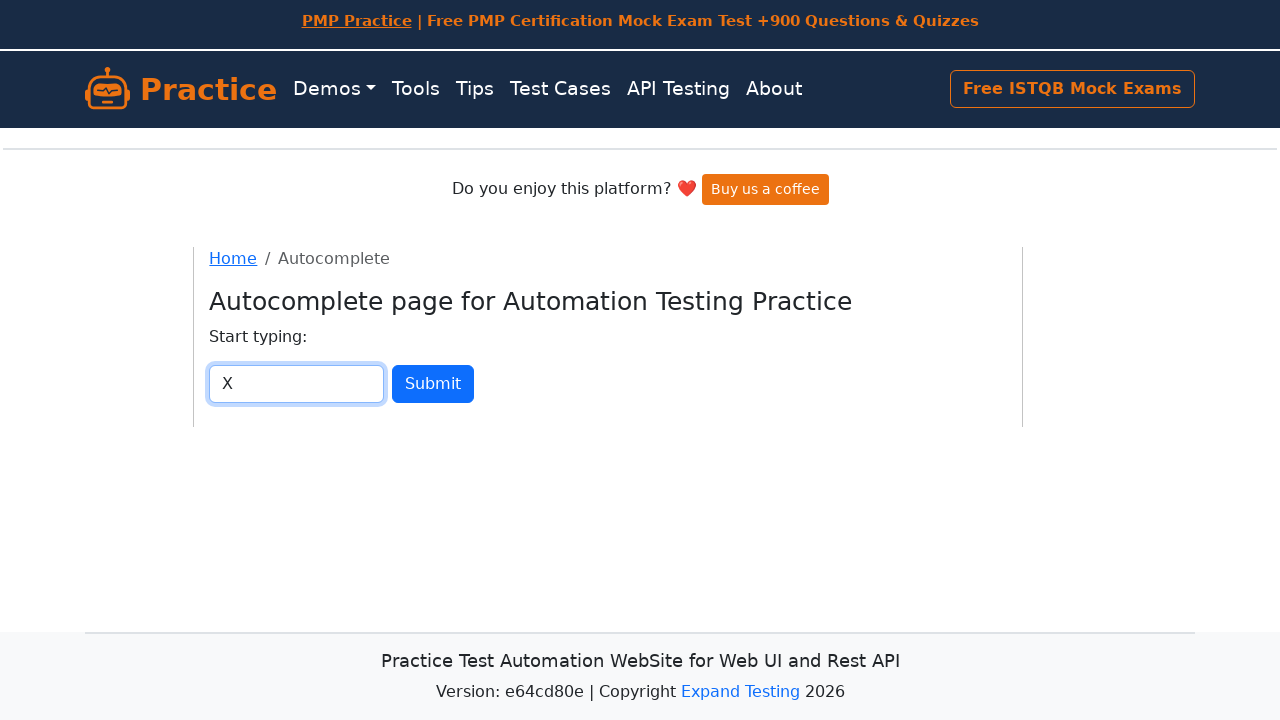

Waited 500ms for autocomplete suggestions to load for letter 'X'
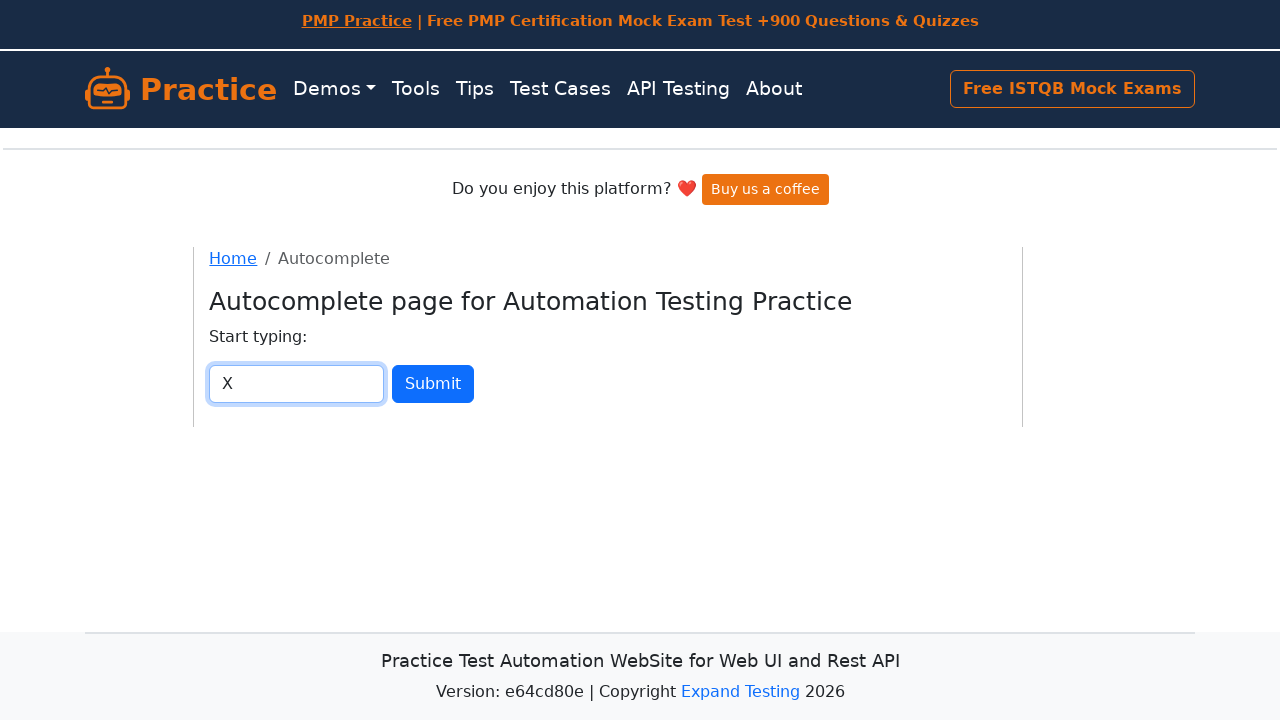

Counted 0 suggestions for letter 'X'
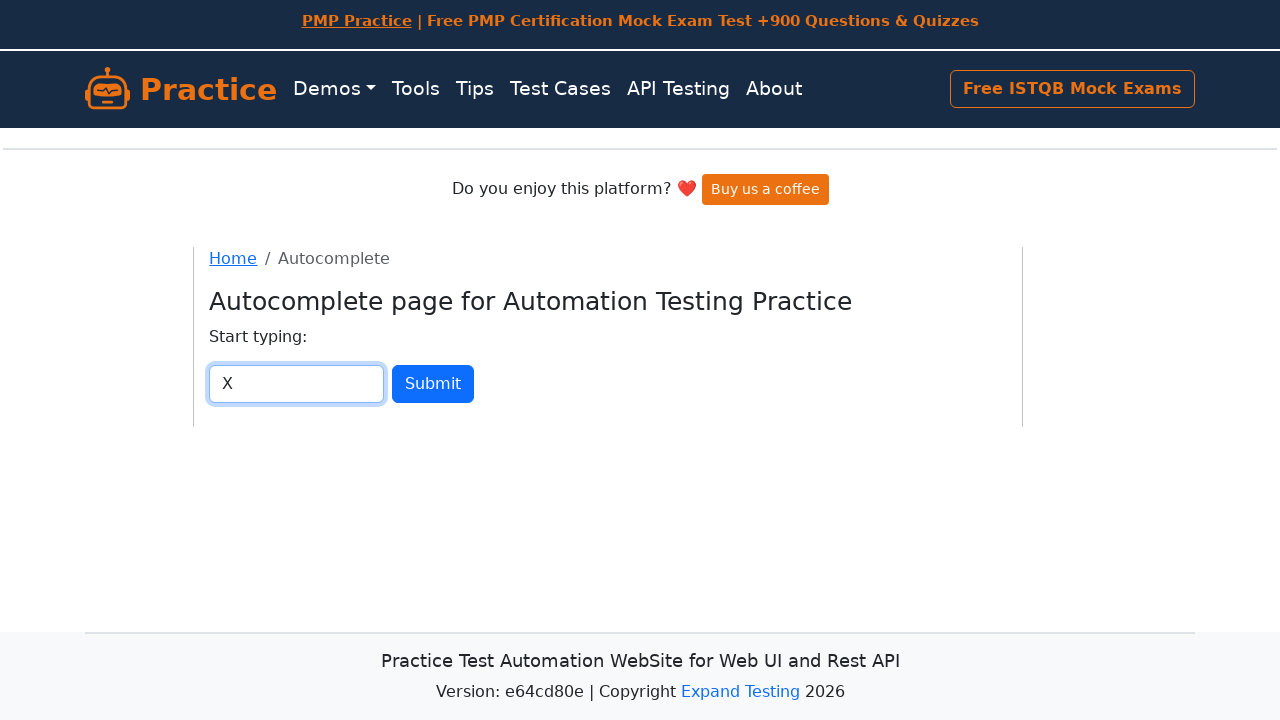

Cleared country input field on #country
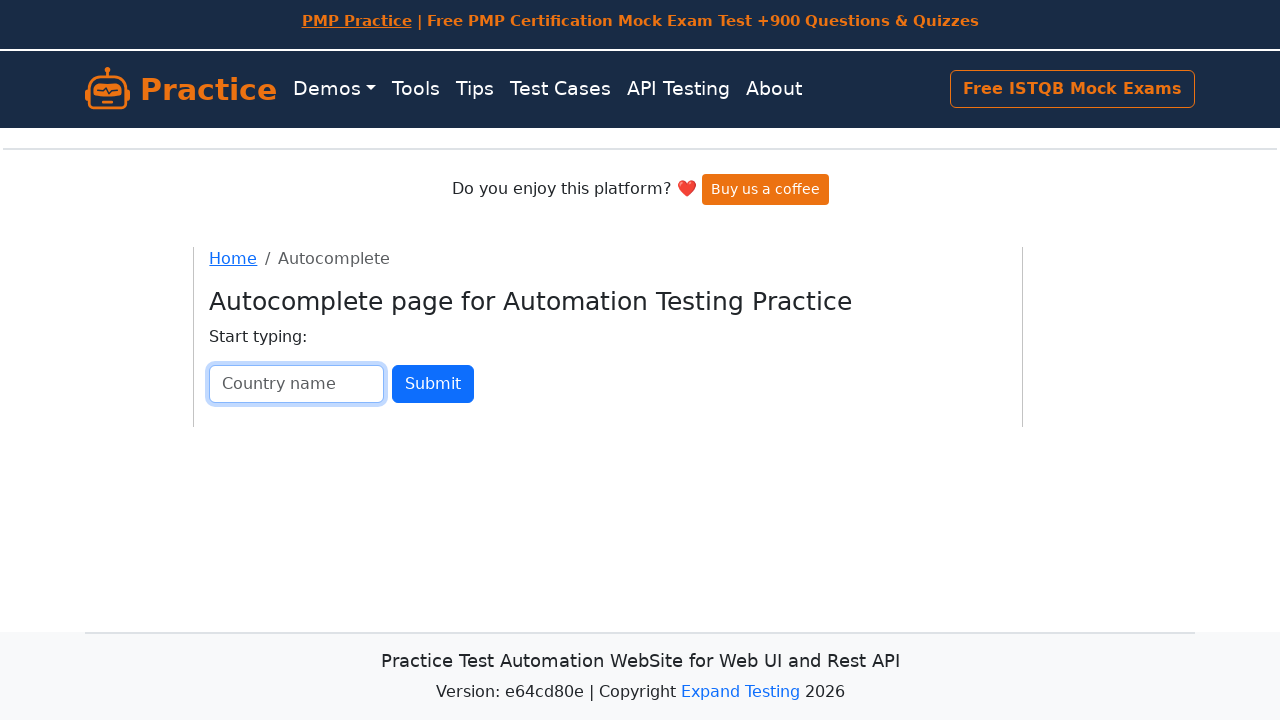

Typed letter 'Y' in country input field on #country
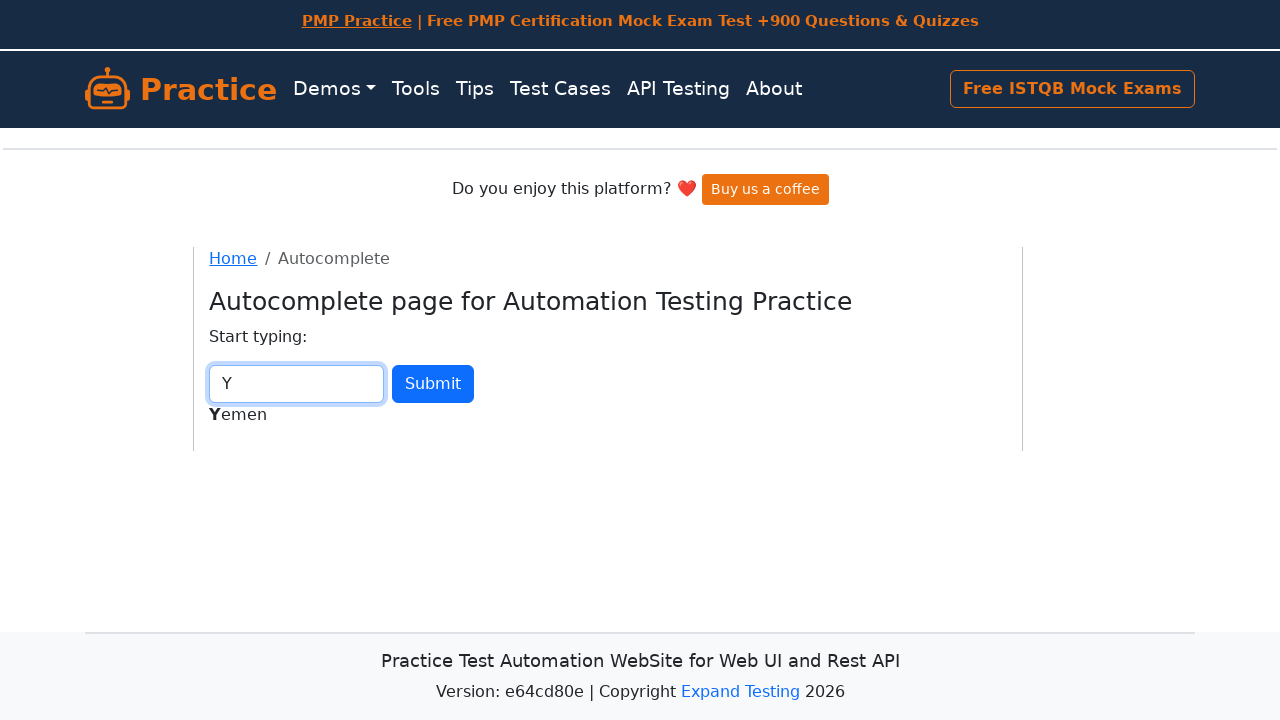

Waited 500ms for autocomplete suggestions to load for letter 'Y'
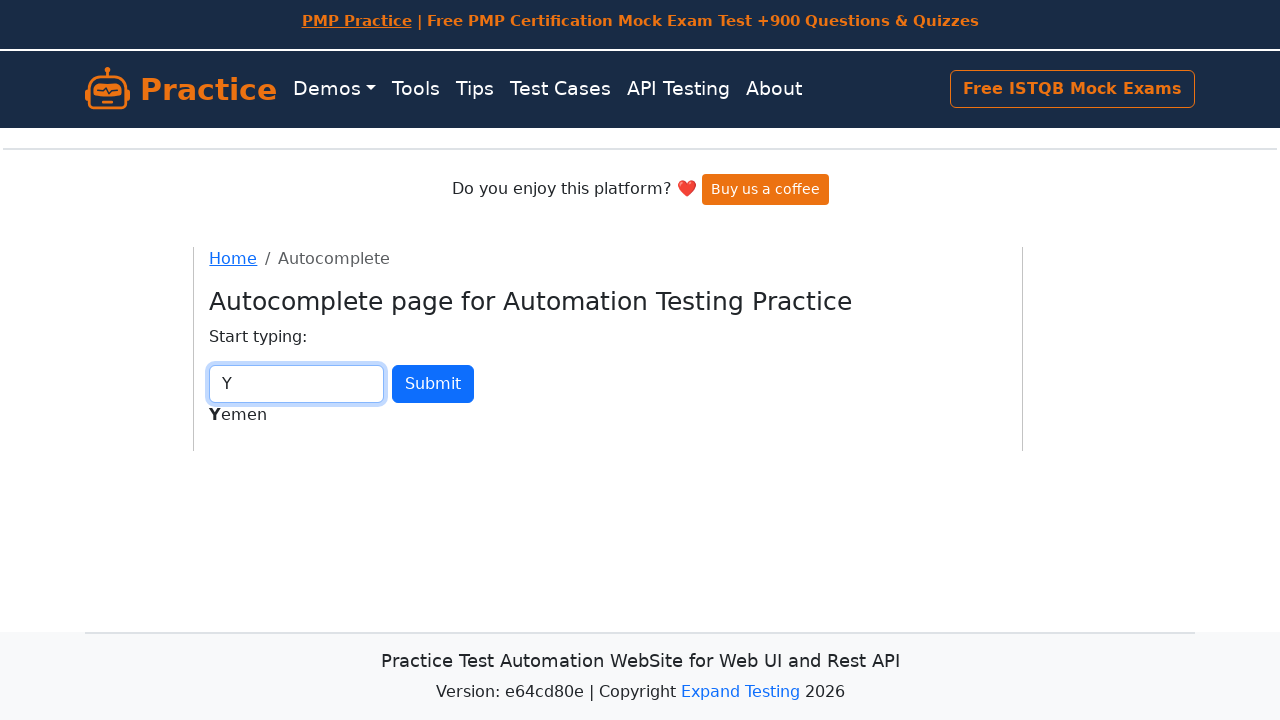

Counted 1 suggestions for letter 'Y'
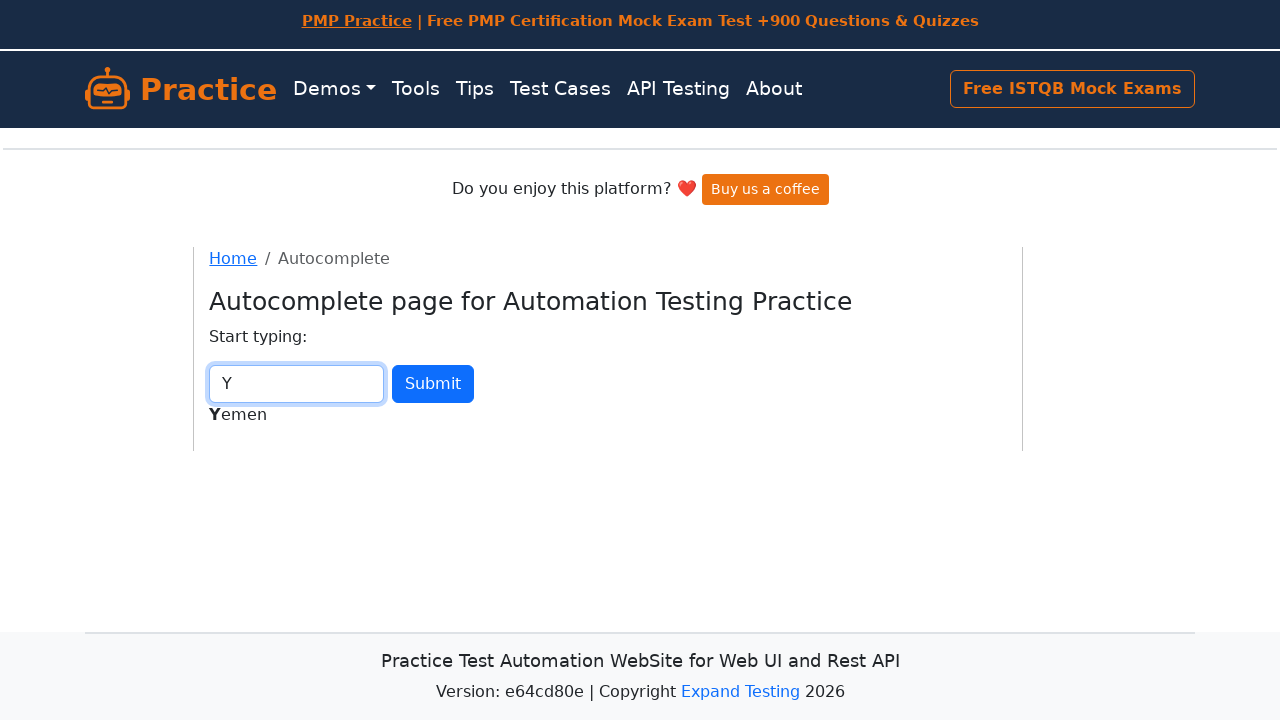

Cleared country input field on #country
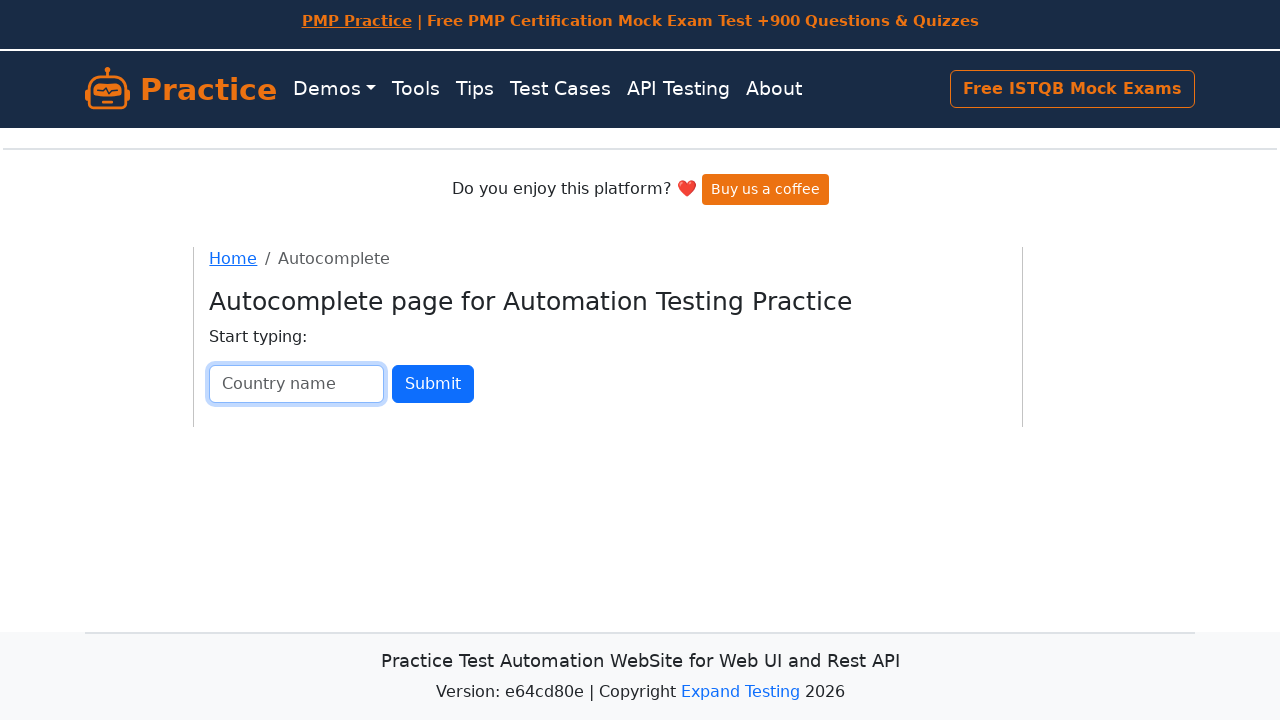

Typed letter 'Z' in country input field on #country
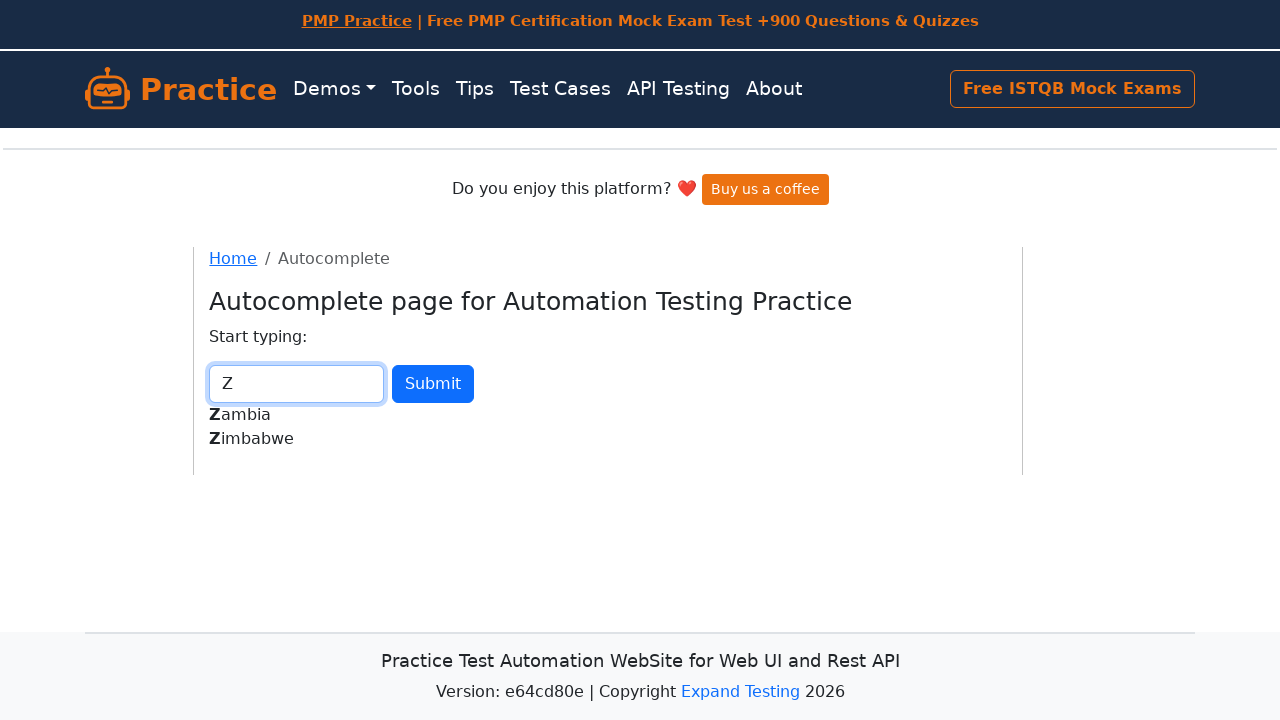

Waited 500ms for autocomplete suggestions to load for letter 'Z'
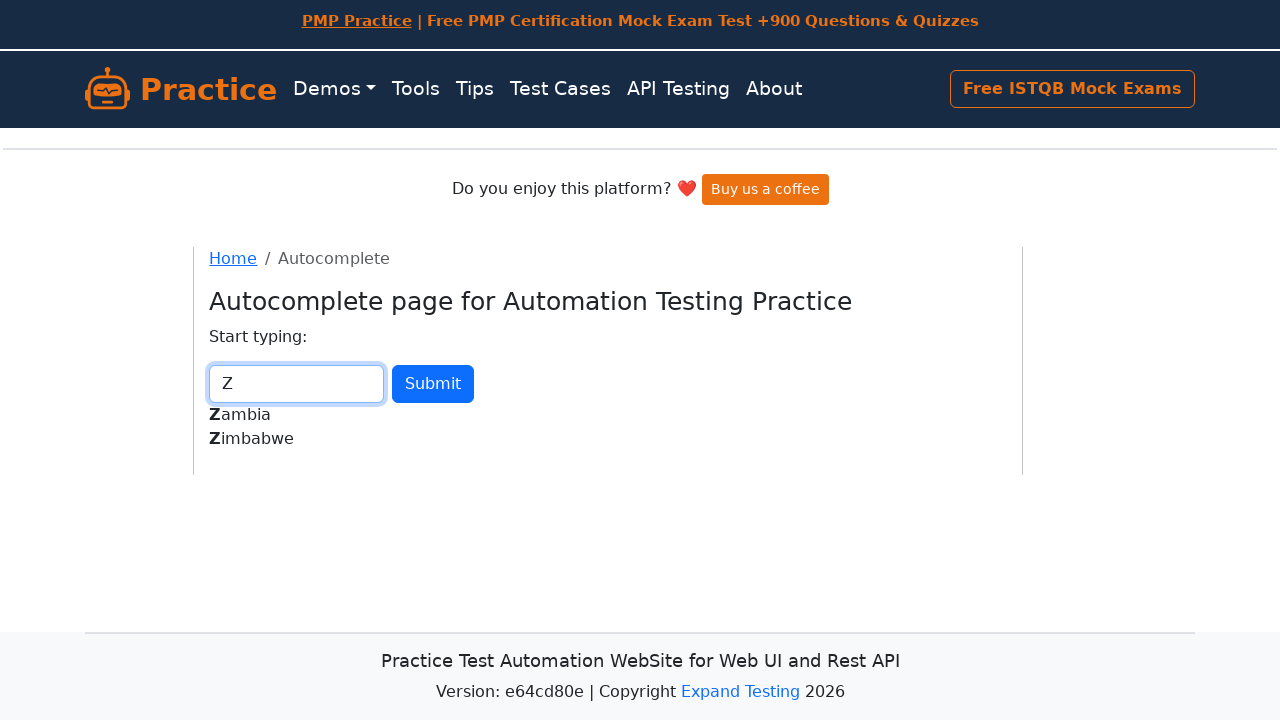

Counted 2 suggestions for letter 'Z'
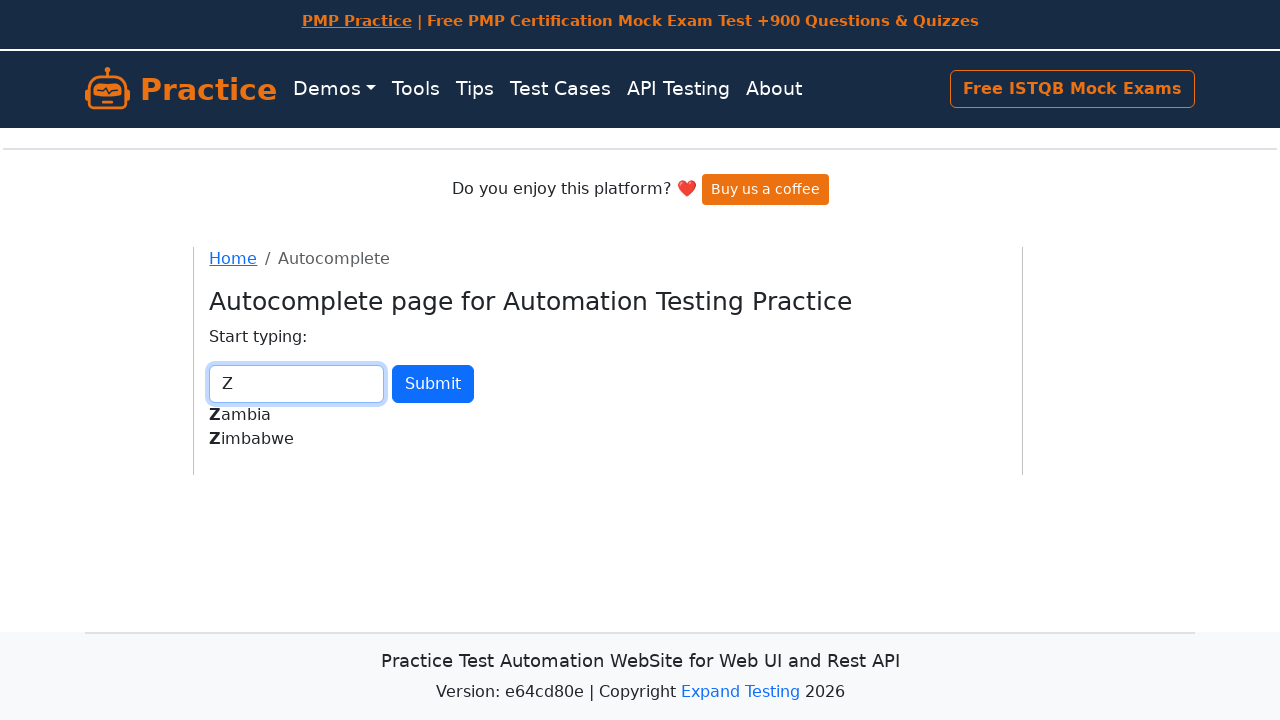

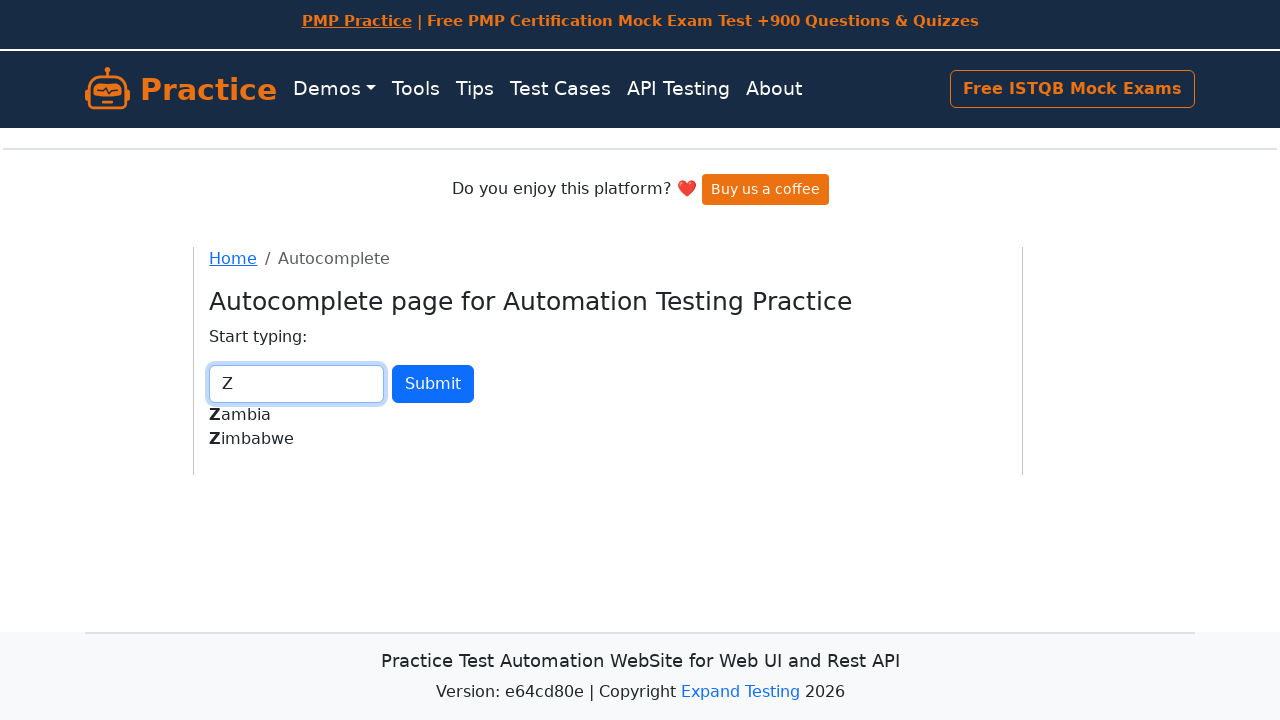